Tests keyboard input functionality by typing letters A-Z and verifying each letter appears in the result element

Starting URL: http://the-internet.herokuapp.com

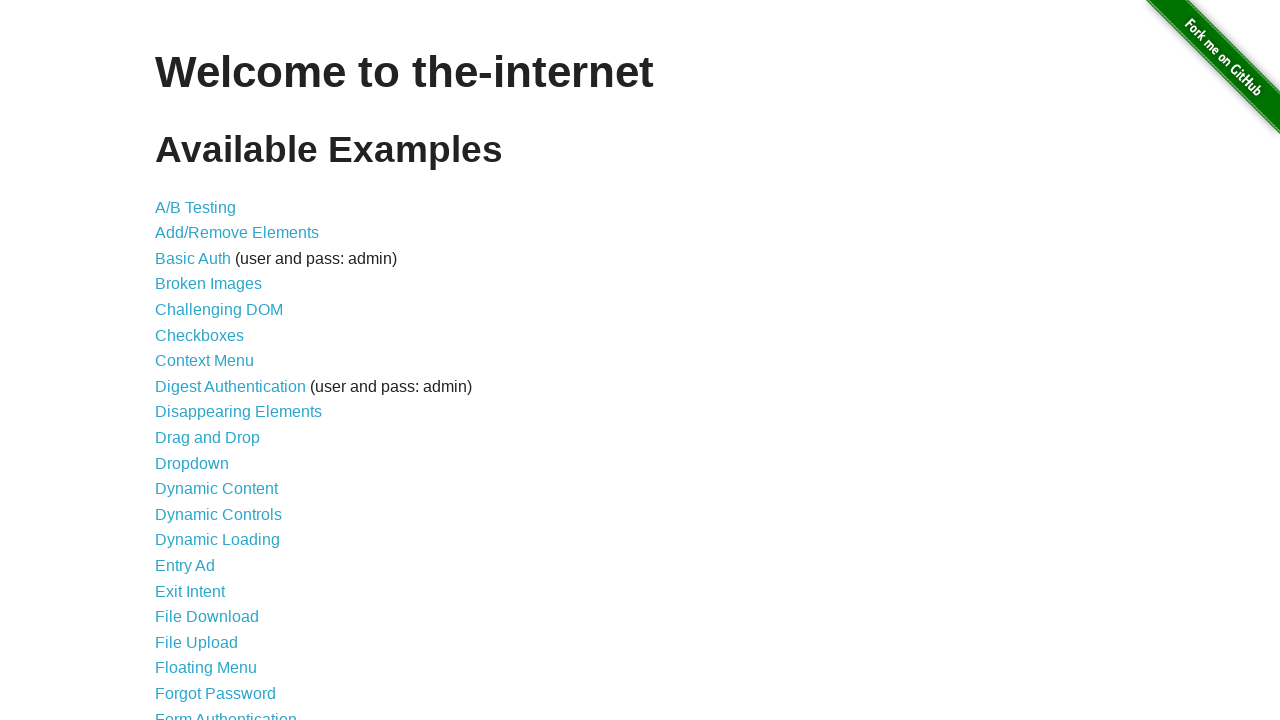

Clicked on Key Presses link at (200, 360) on text=Key Presses
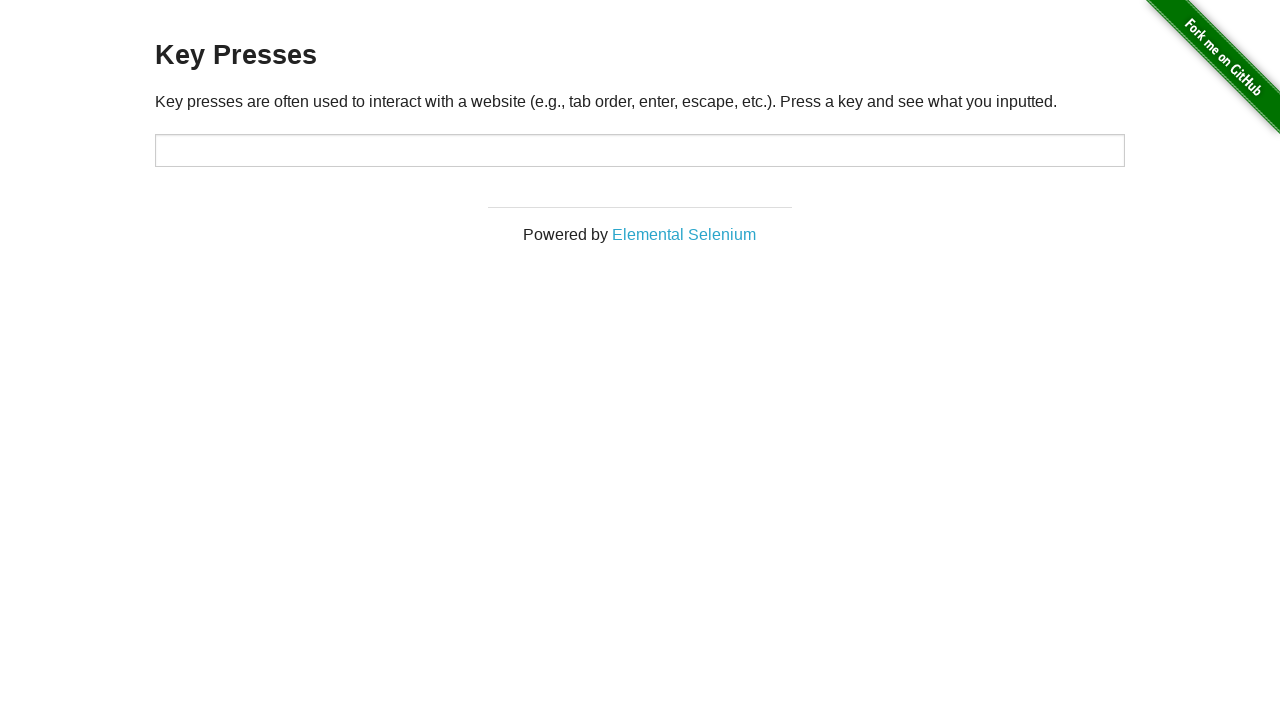

Pressed key 'A'
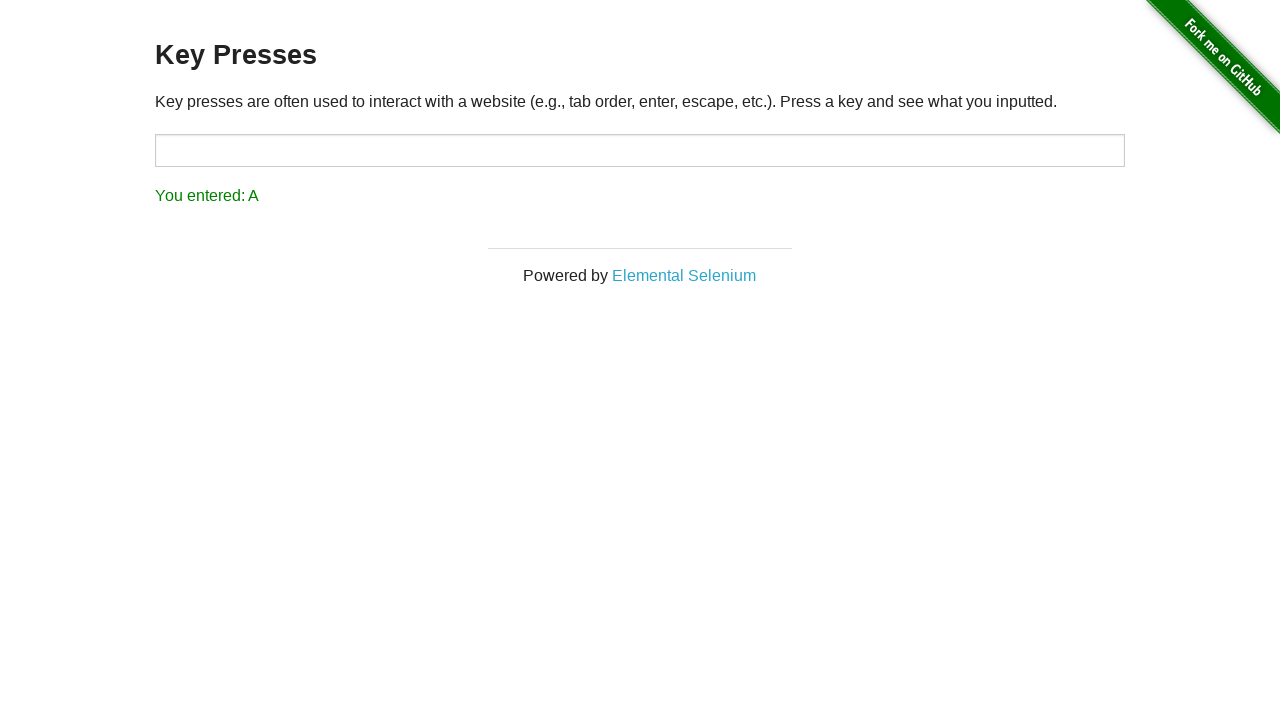

Retrieved result text to verify letter 'A' appears
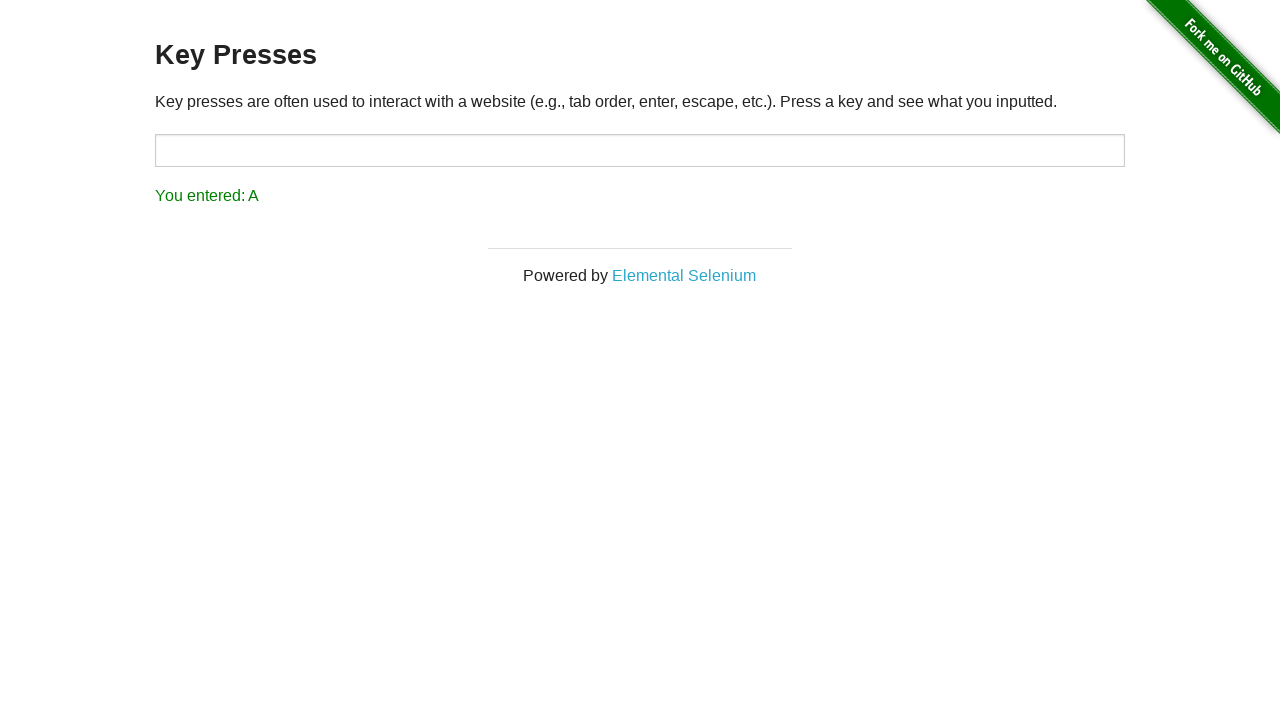

Verified letter 'A' appears in result element
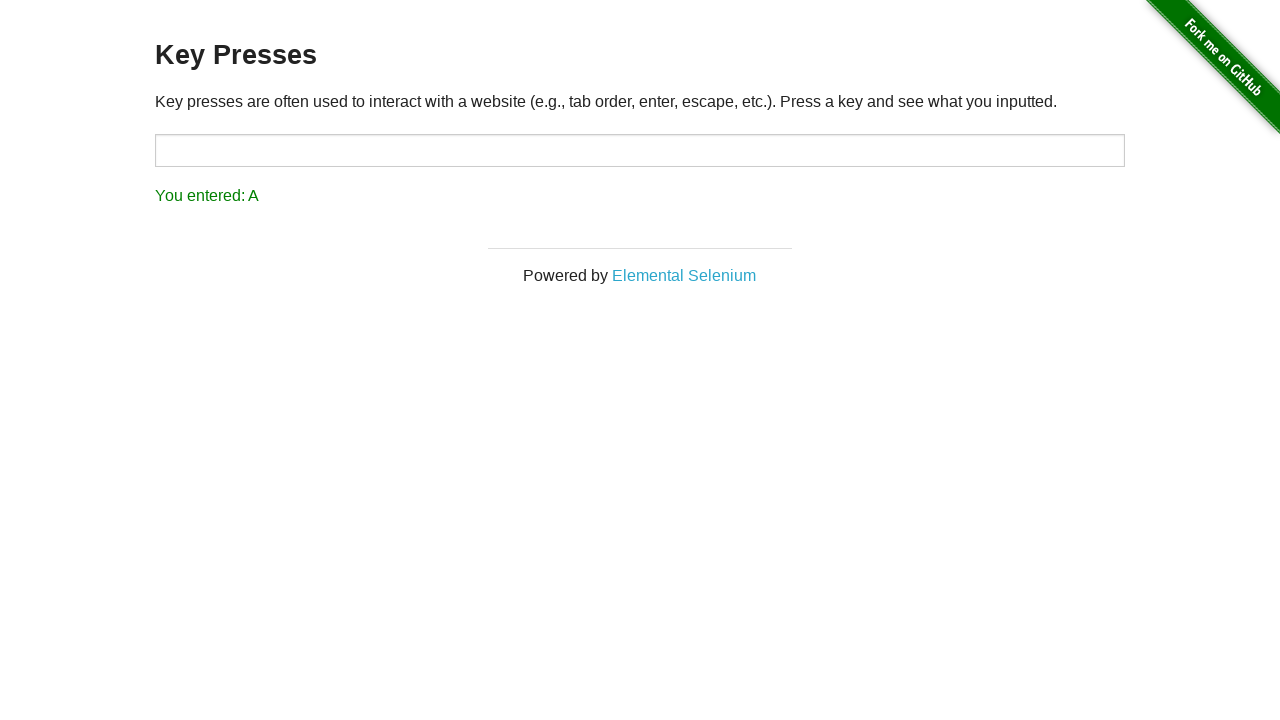

Pressed key 'B'
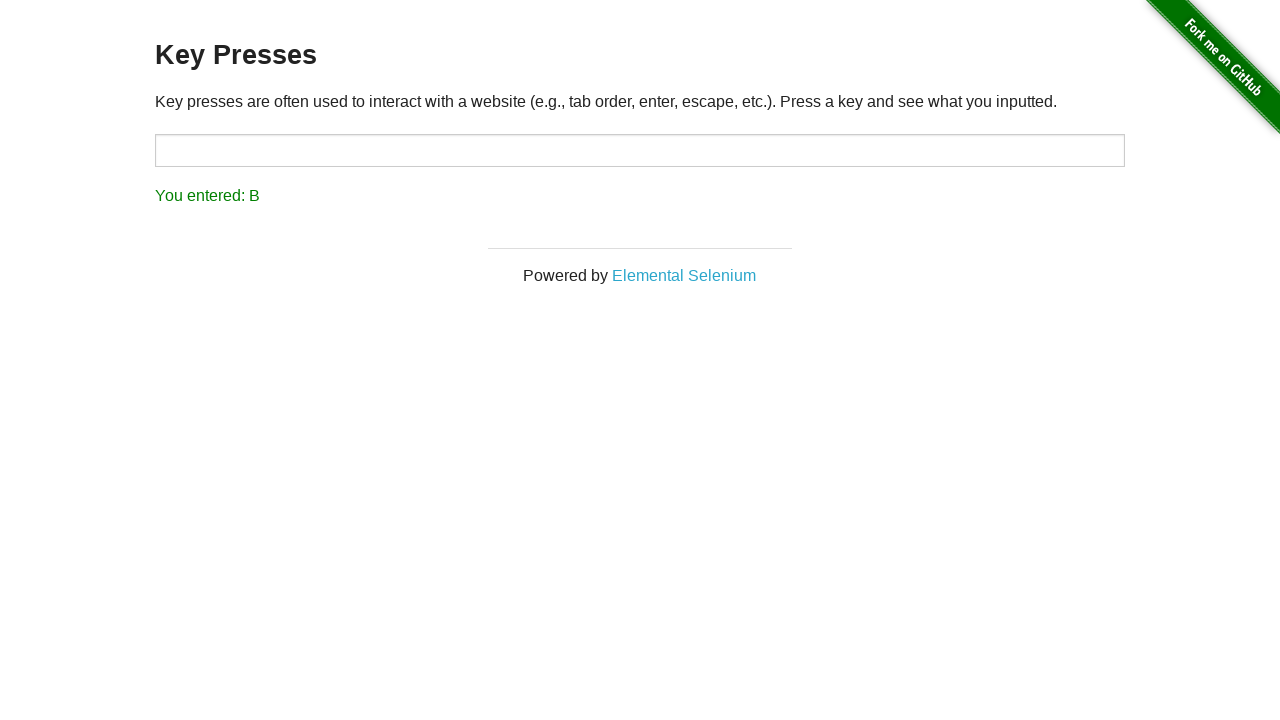

Retrieved result text to verify letter 'B' appears
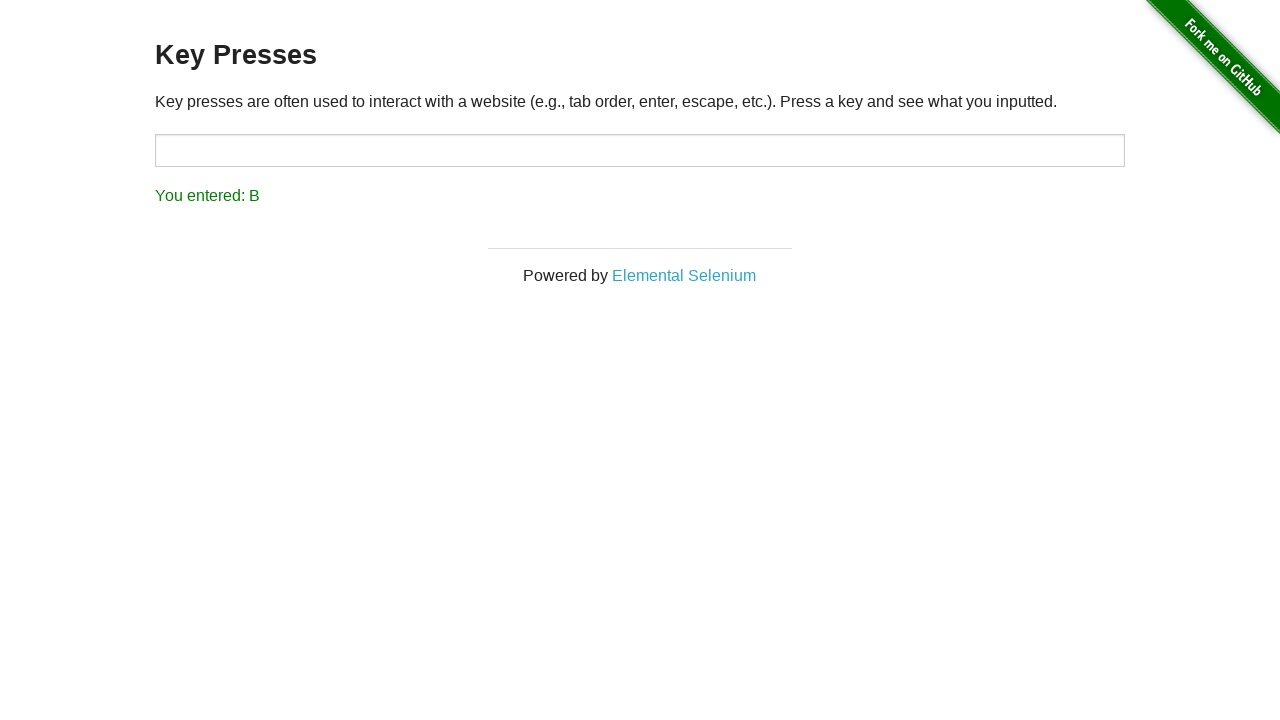

Verified letter 'B' appears in result element
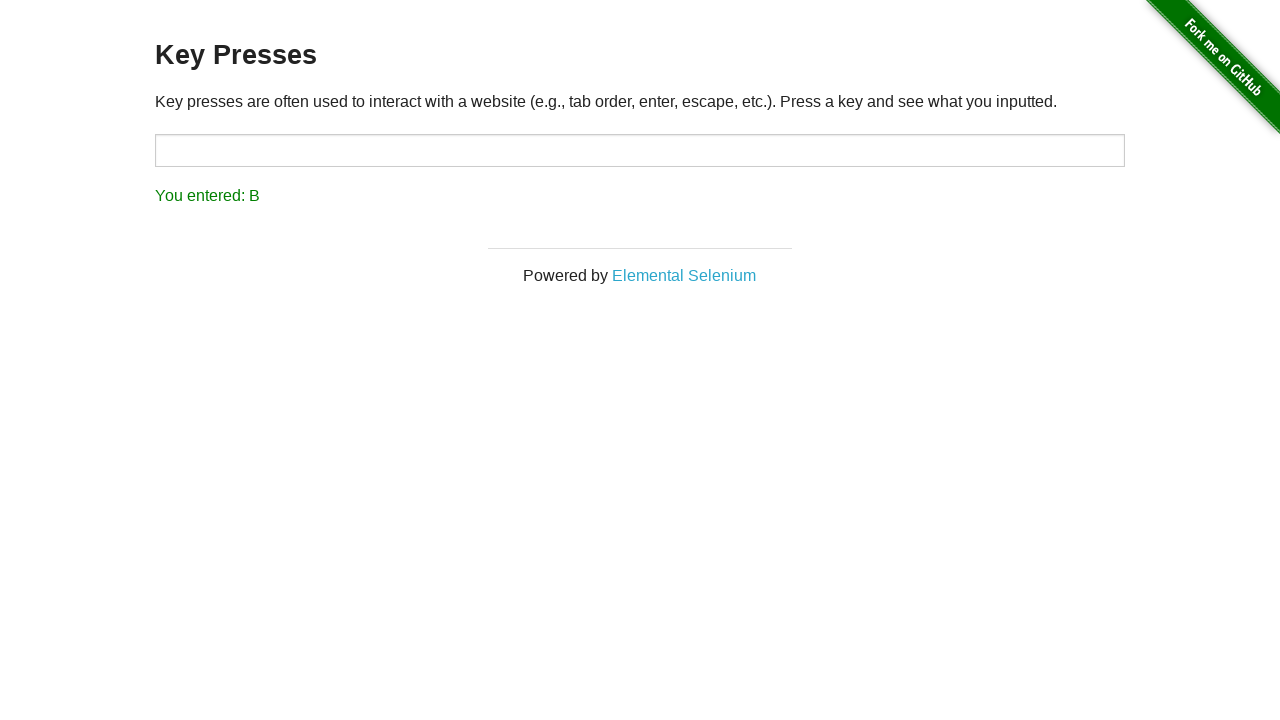

Pressed key 'C'
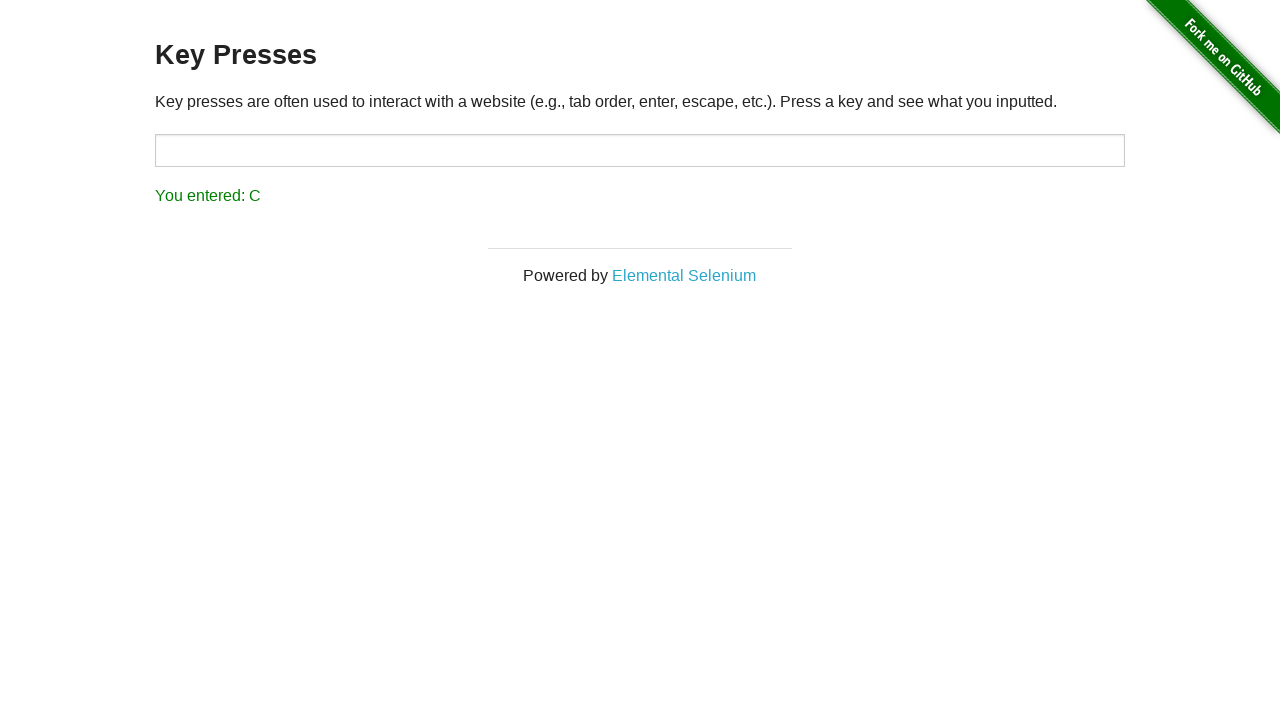

Retrieved result text to verify letter 'C' appears
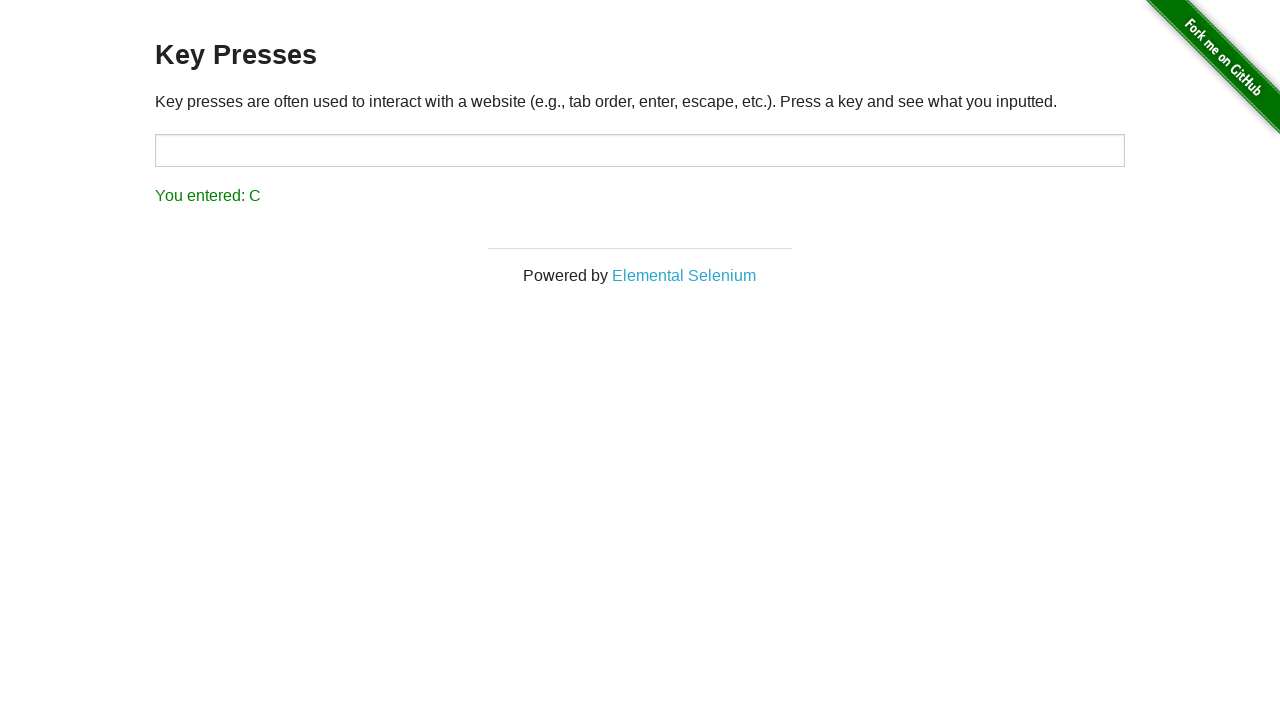

Verified letter 'C' appears in result element
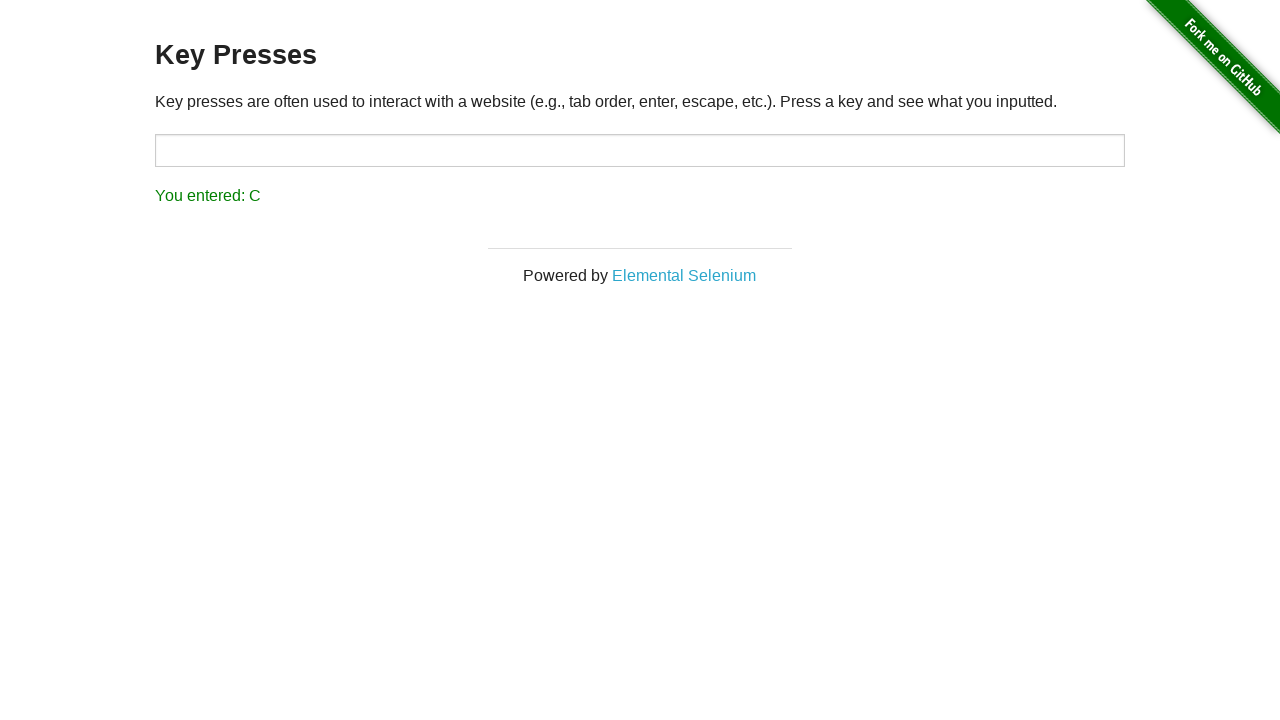

Pressed key 'D'
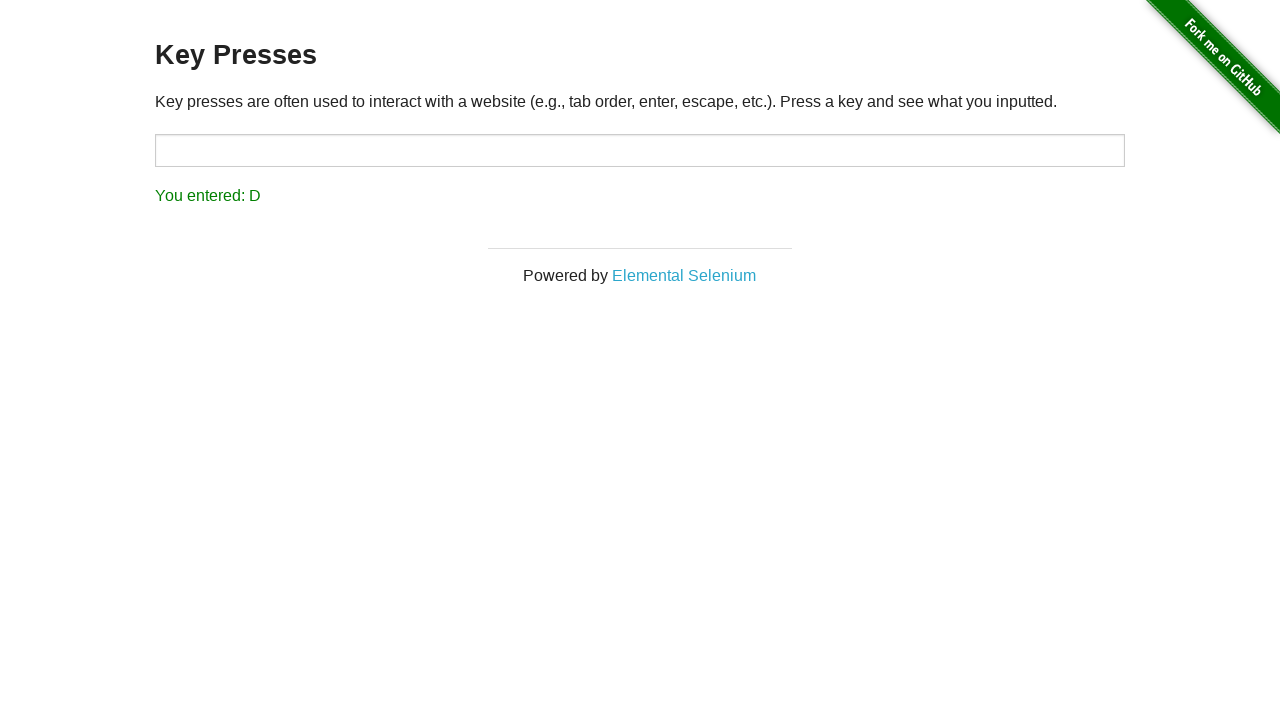

Retrieved result text to verify letter 'D' appears
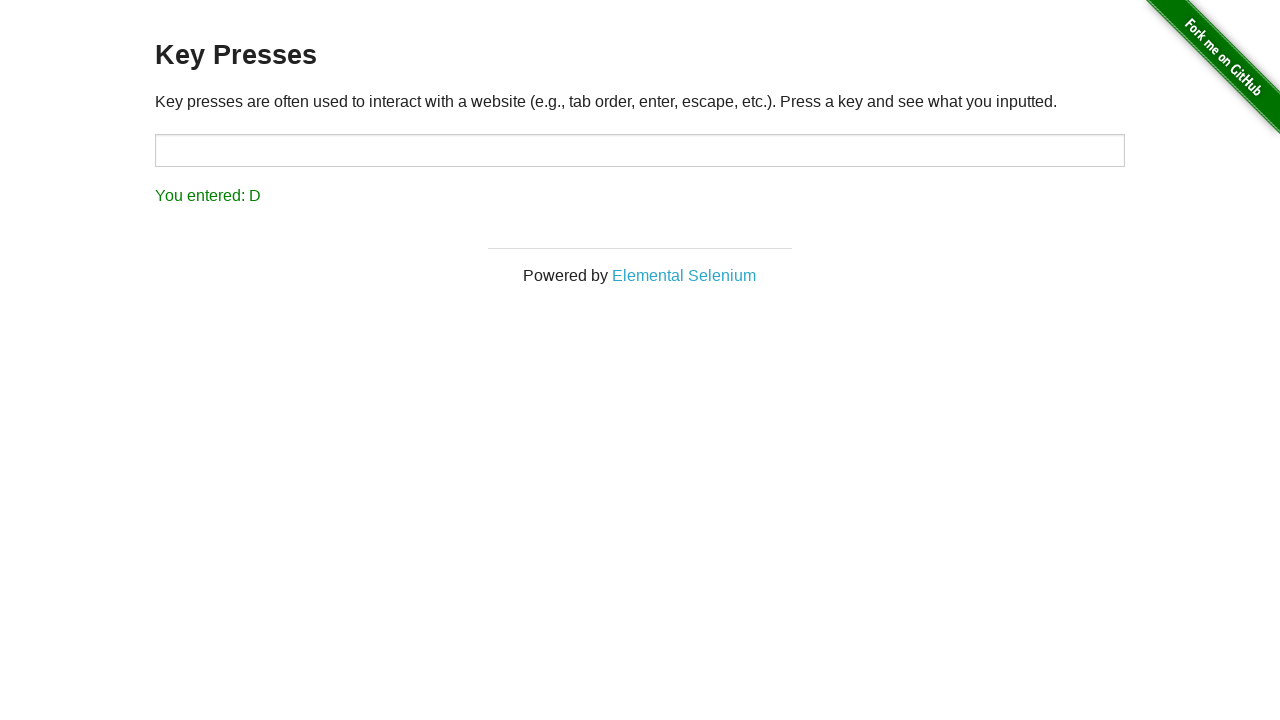

Verified letter 'D' appears in result element
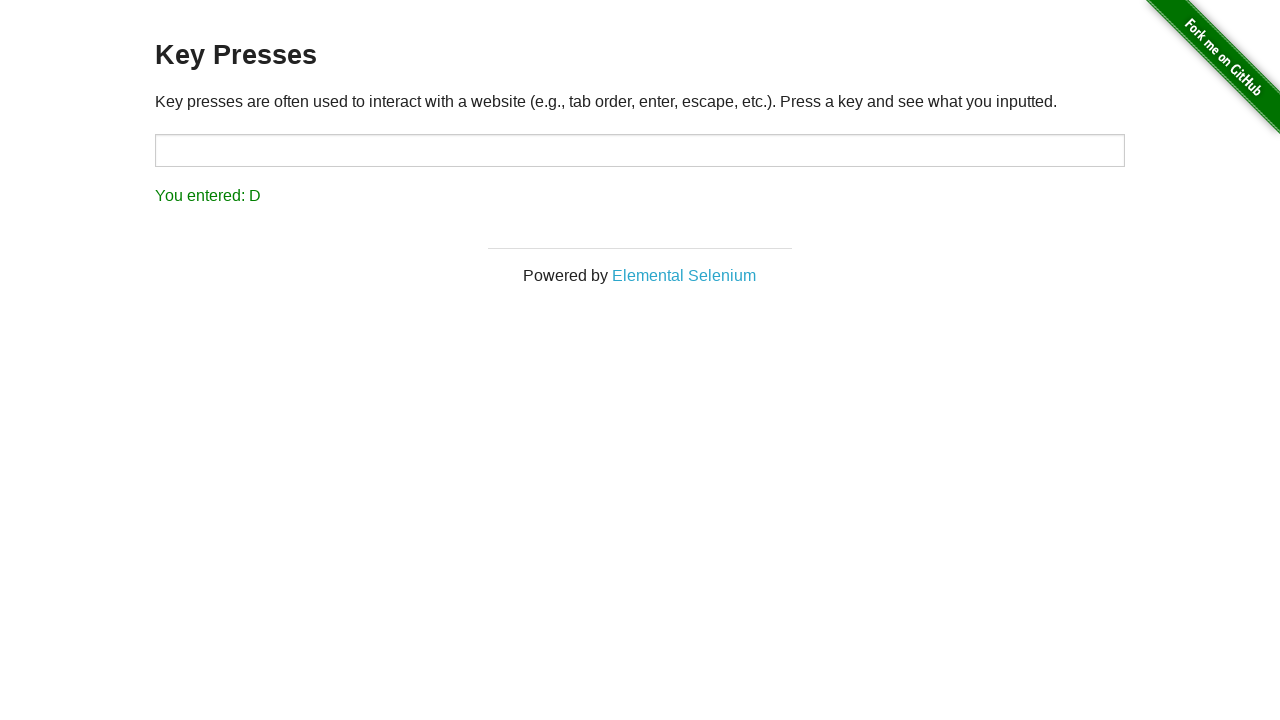

Pressed key 'E'
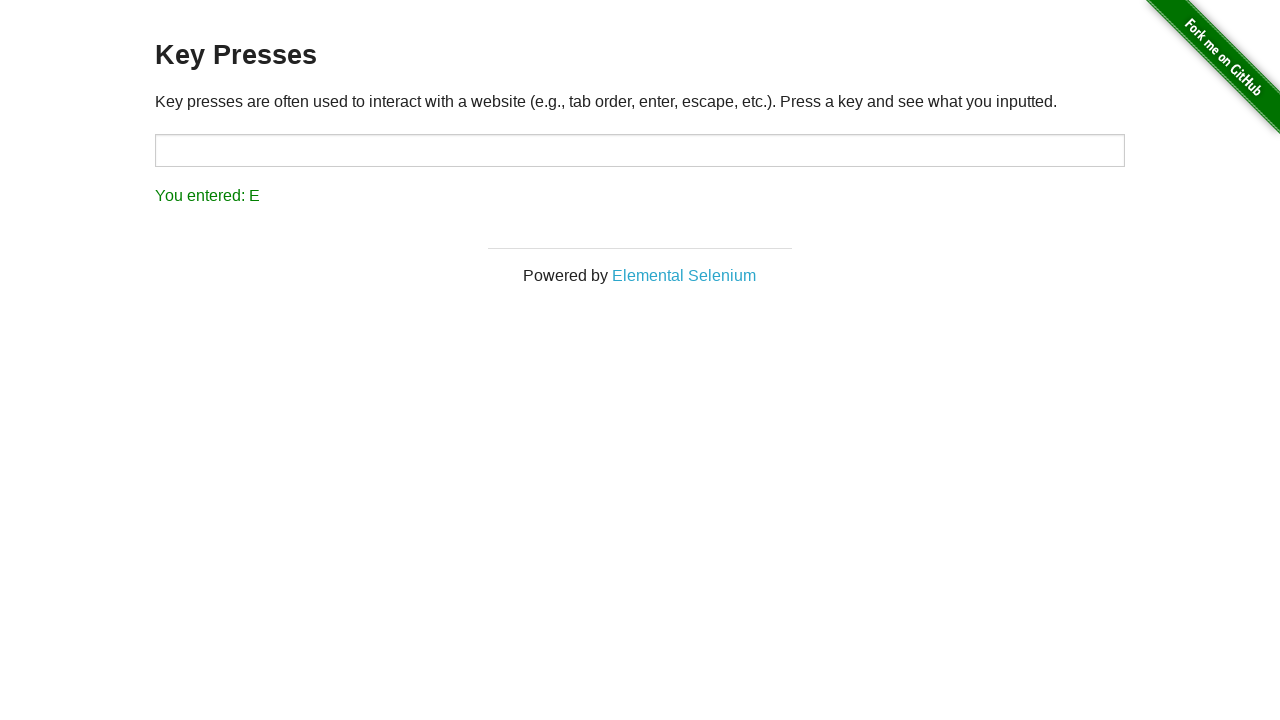

Retrieved result text to verify letter 'E' appears
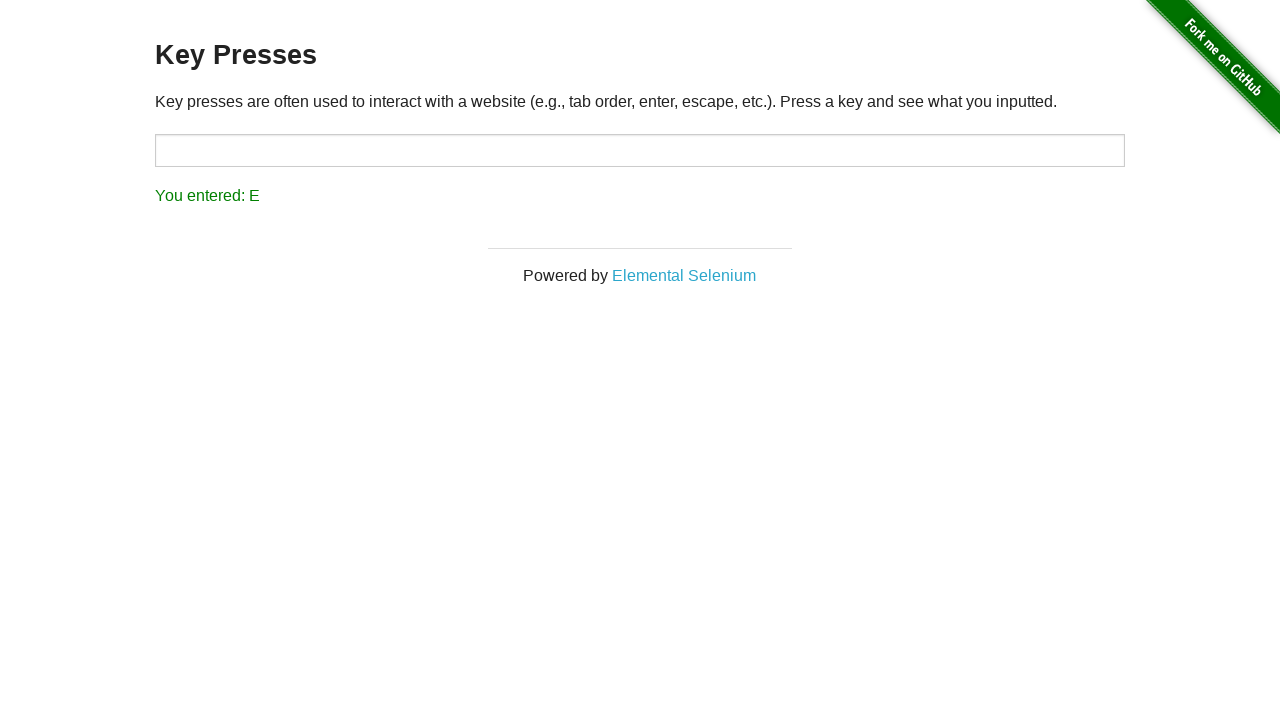

Verified letter 'E' appears in result element
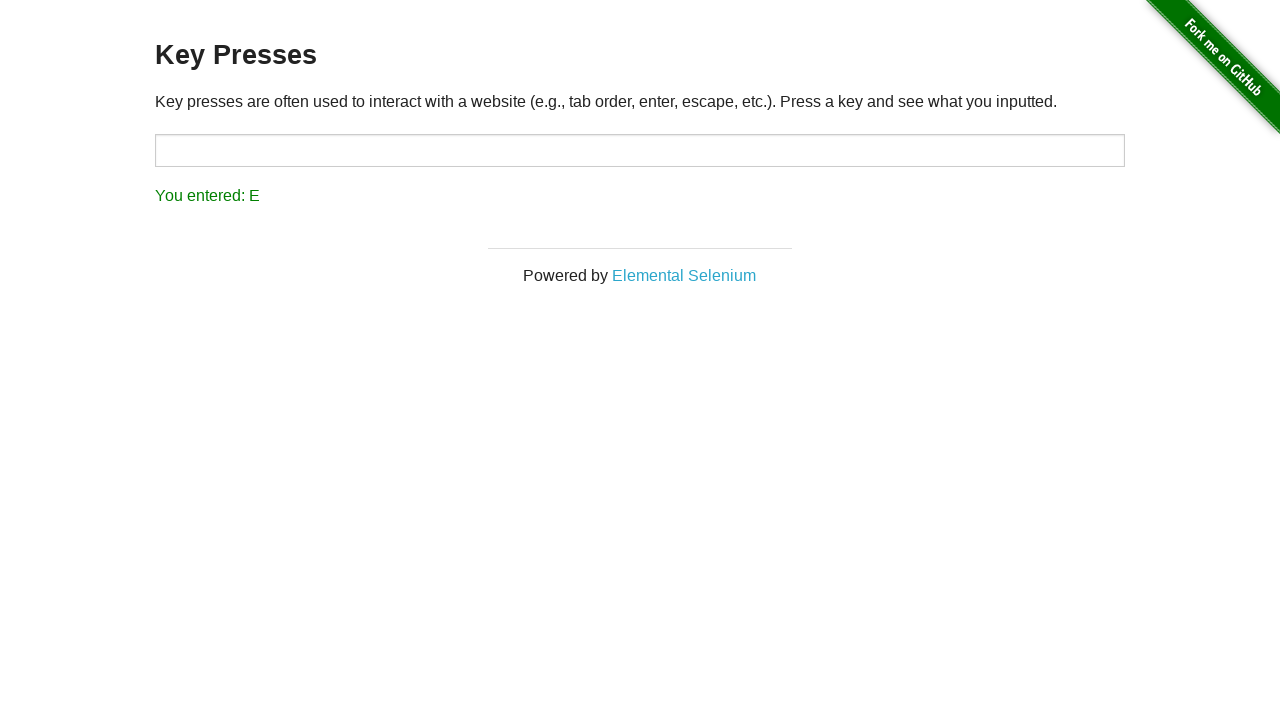

Pressed key 'F'
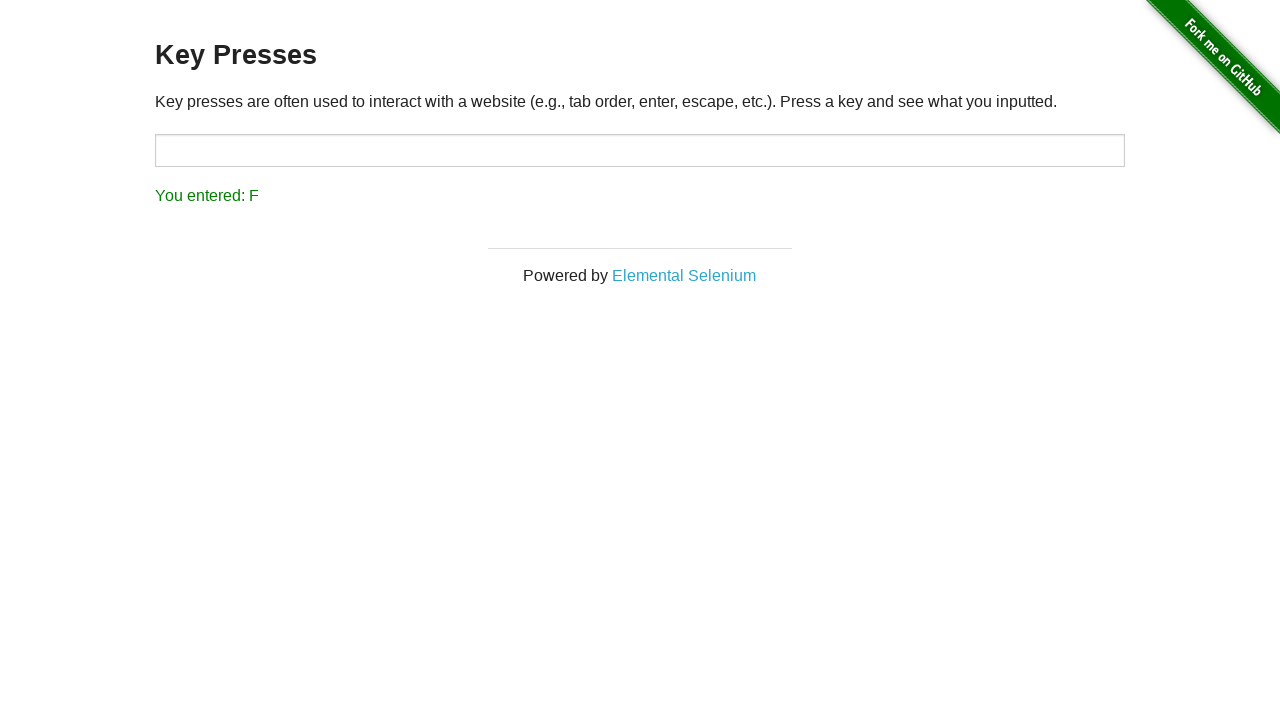

Retrieved result text to verify letter 'F' appears
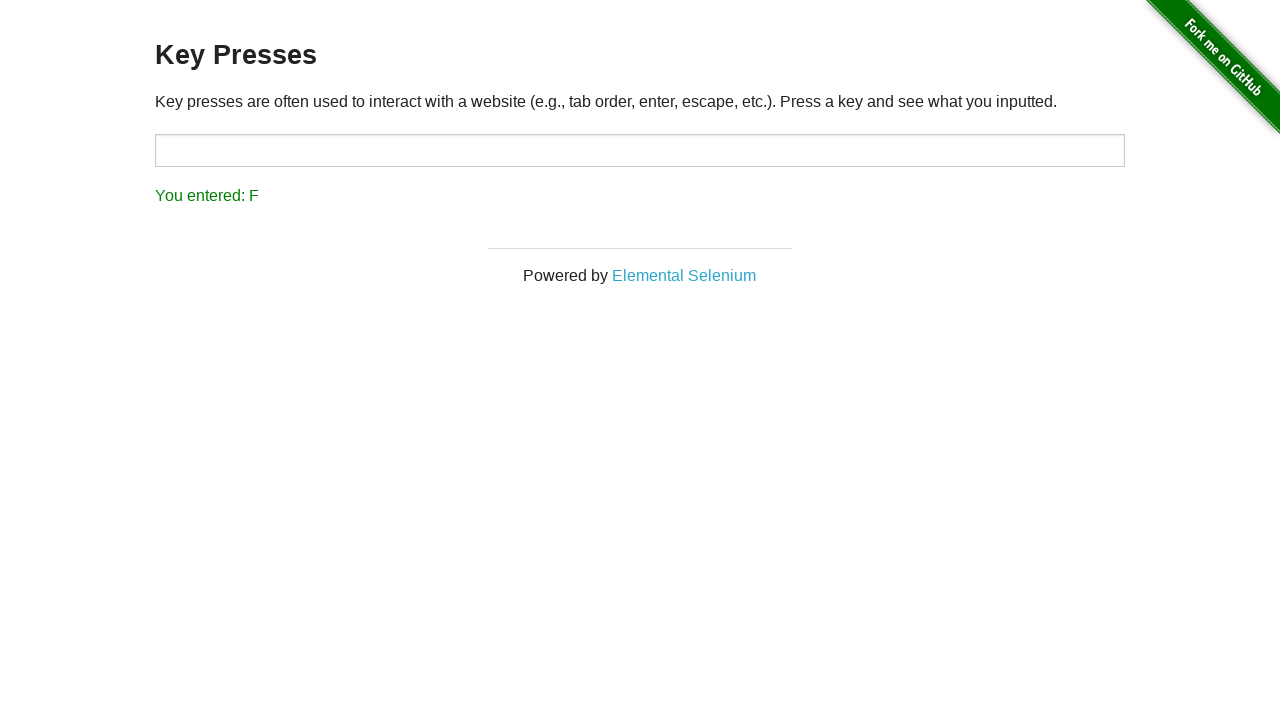

Verified letter 'F' appears in result element
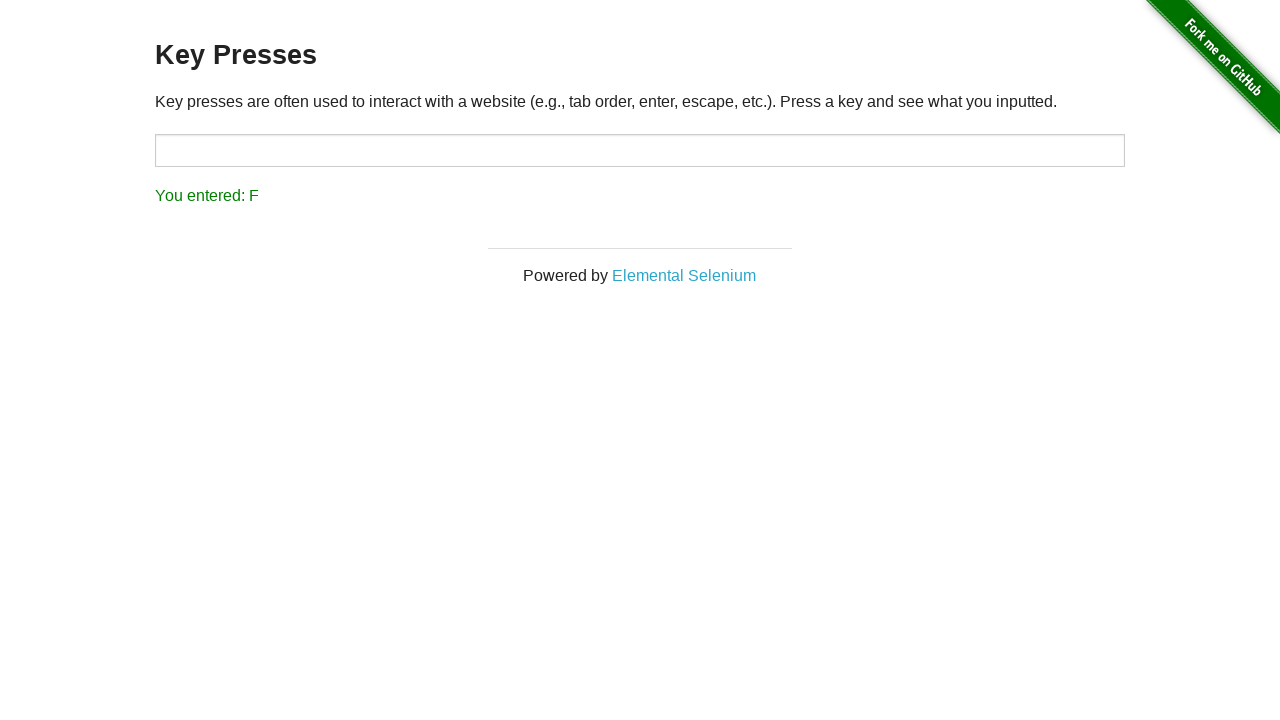

Pressed key 'G'
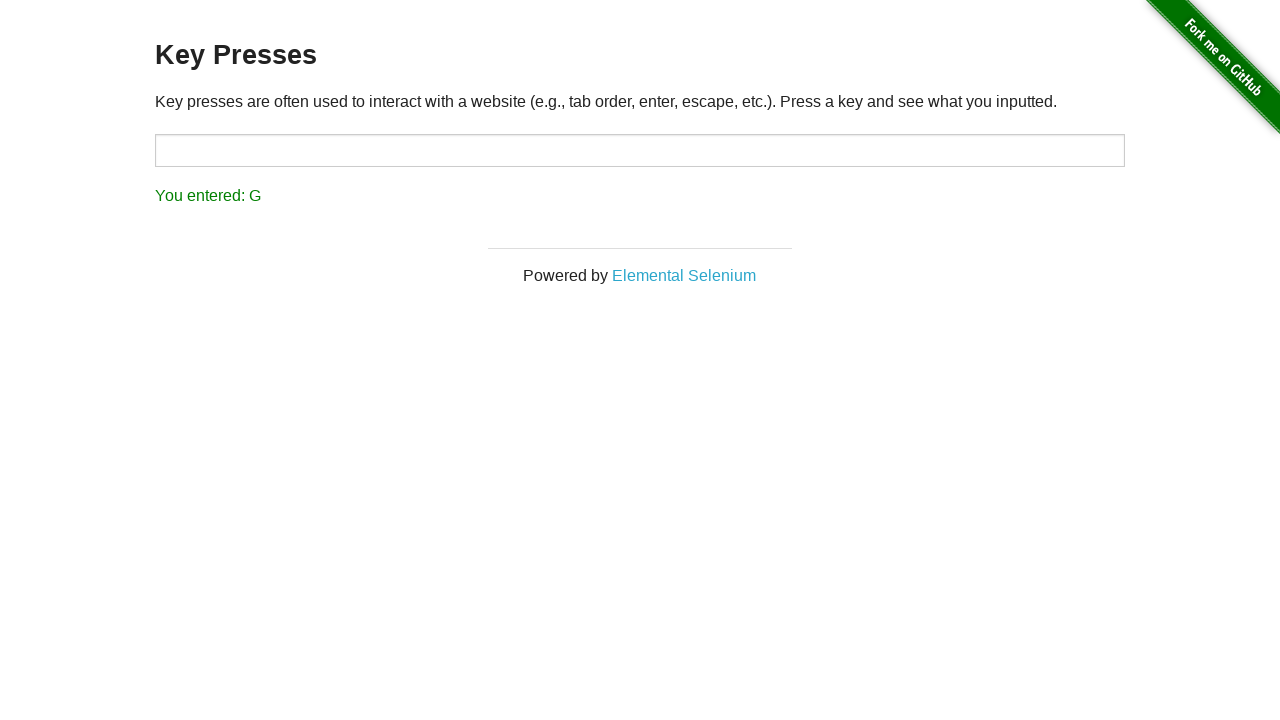

Retrieved result text to verify letter 'G' appears
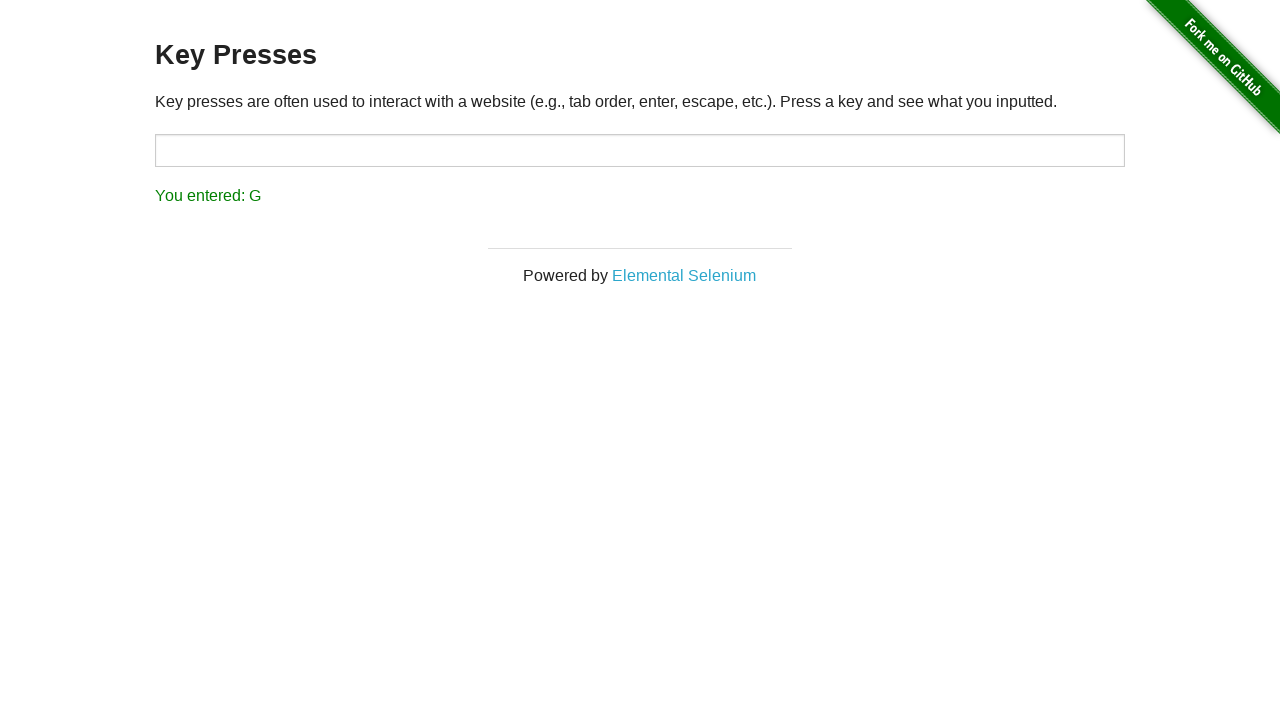

Verified letter 'G' appears in result element
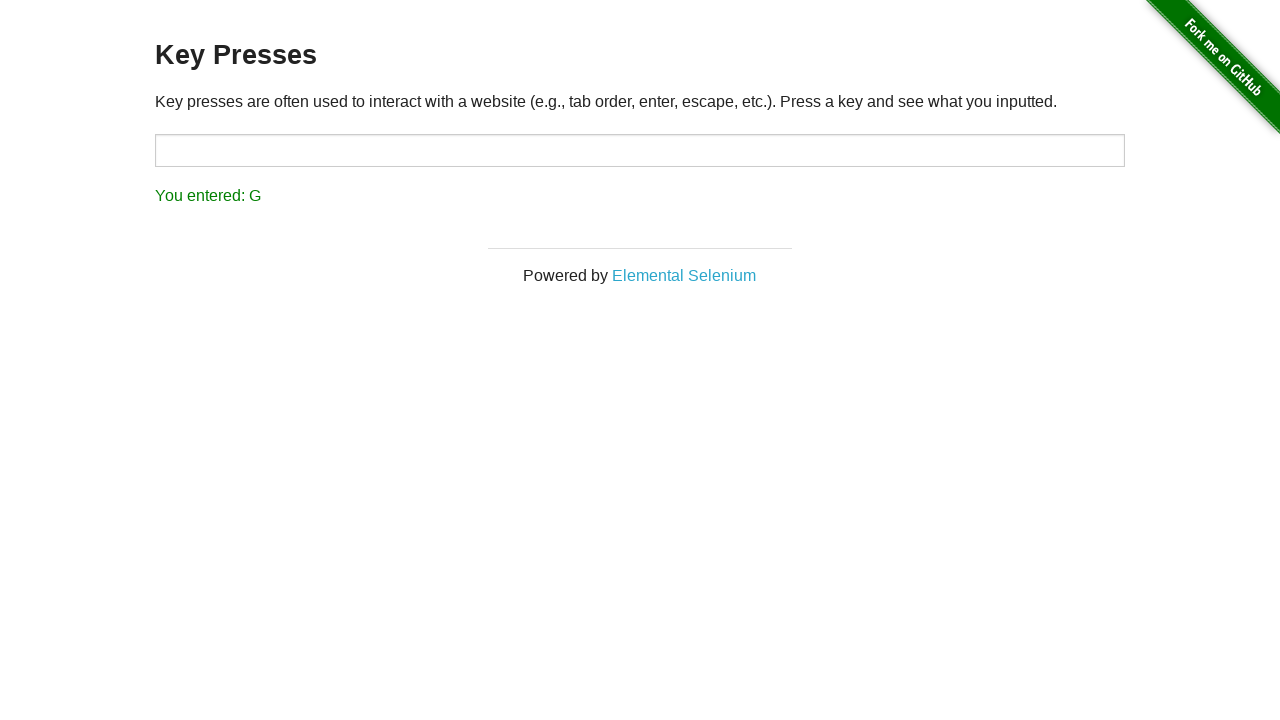

Pressed key 'H'
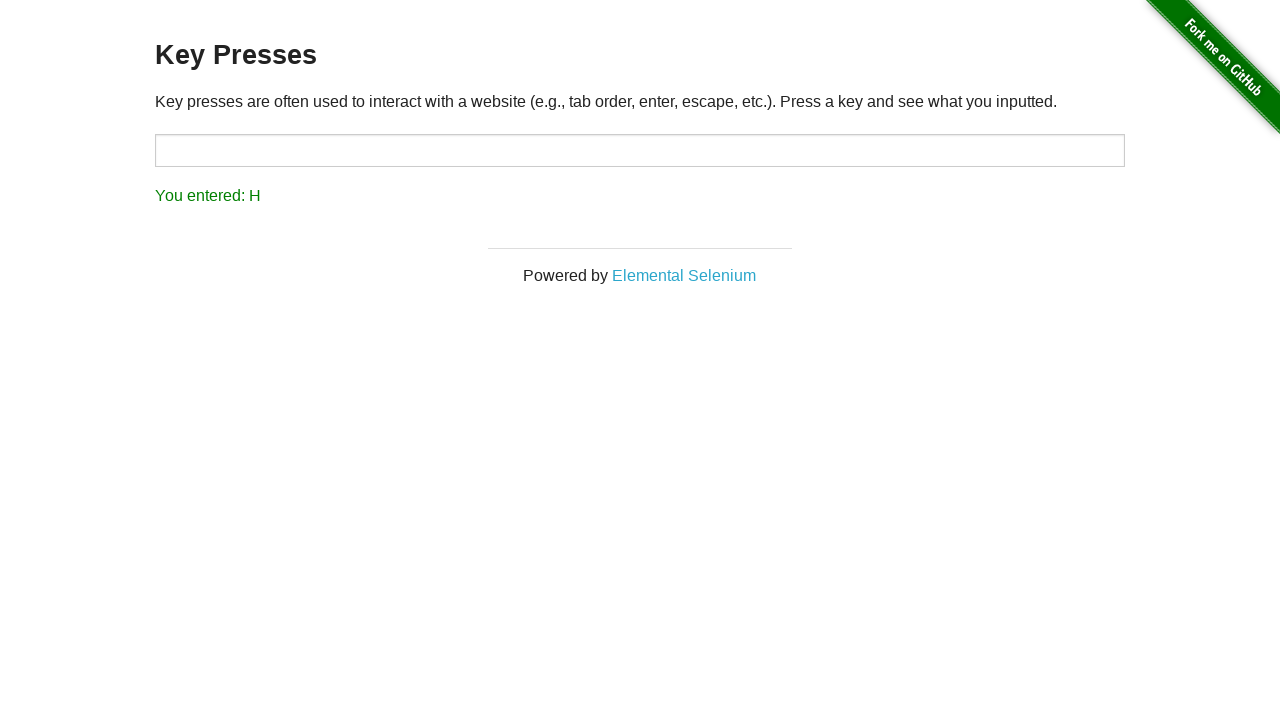

Retrieved result text to verify letter 'H' appears
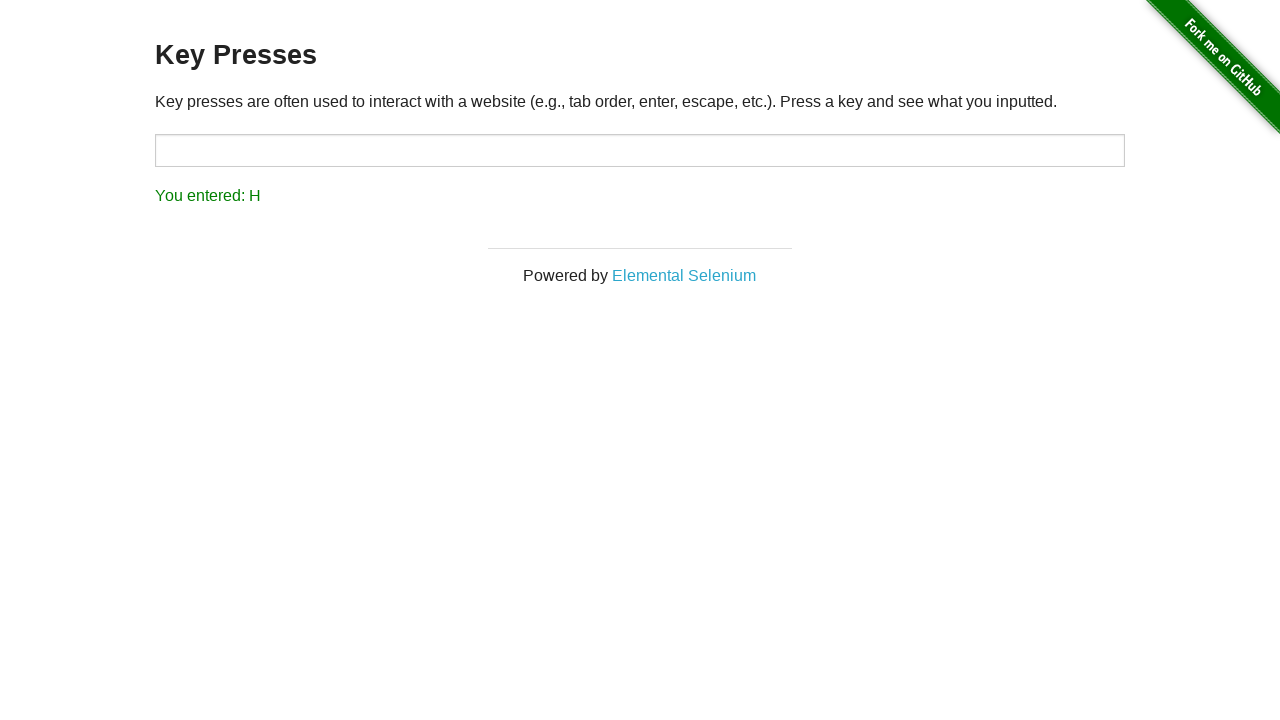

Verified letter 'H' appears in result element
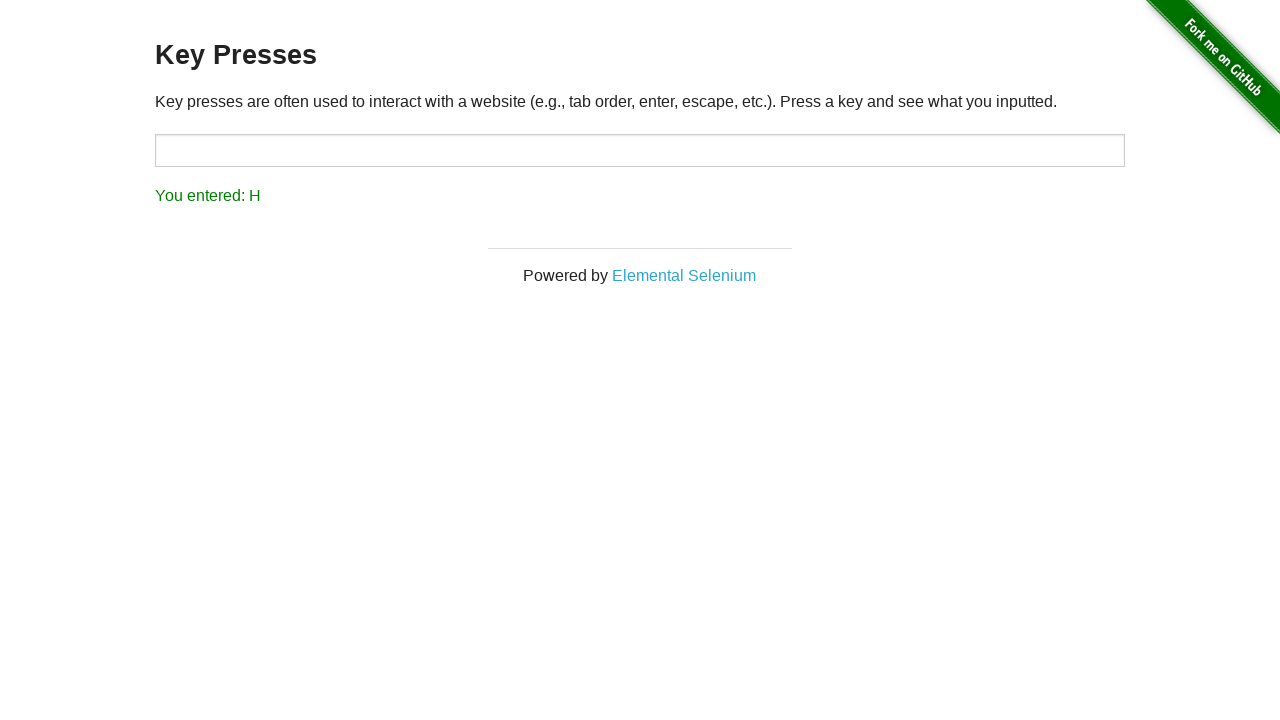

Pressed key 'I'
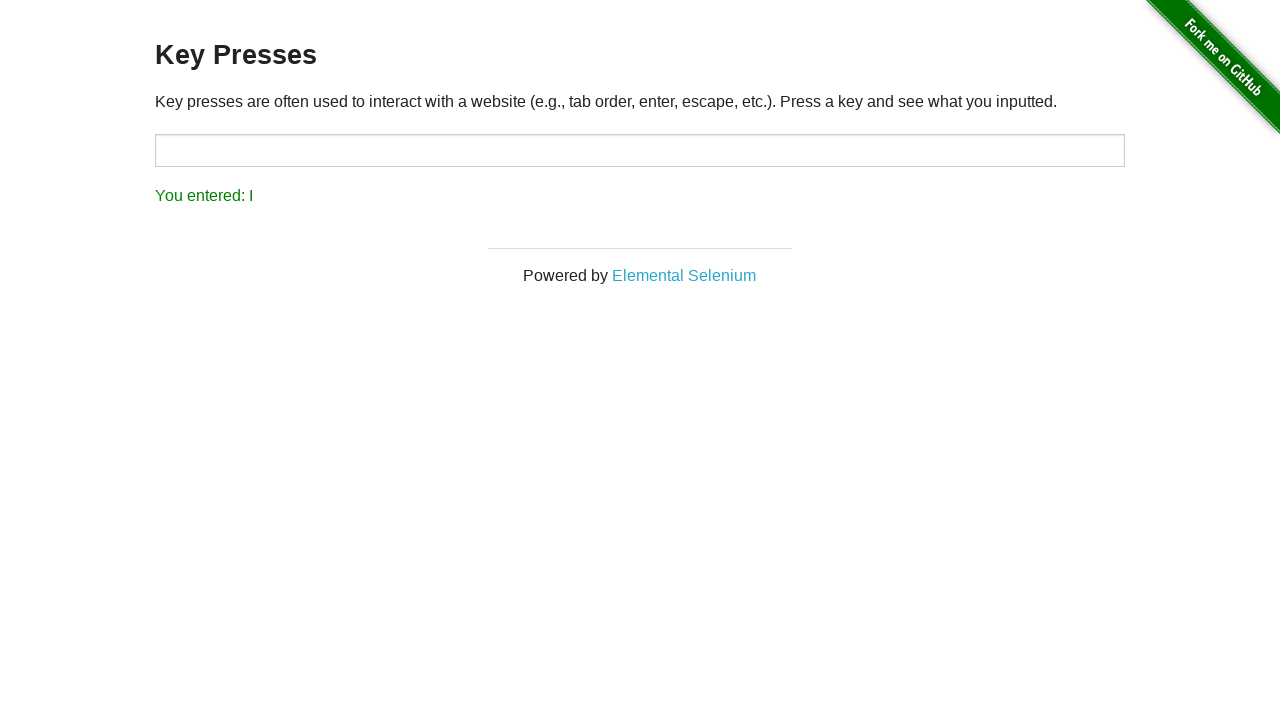

Retrieved result text to verify letter 'I' appears
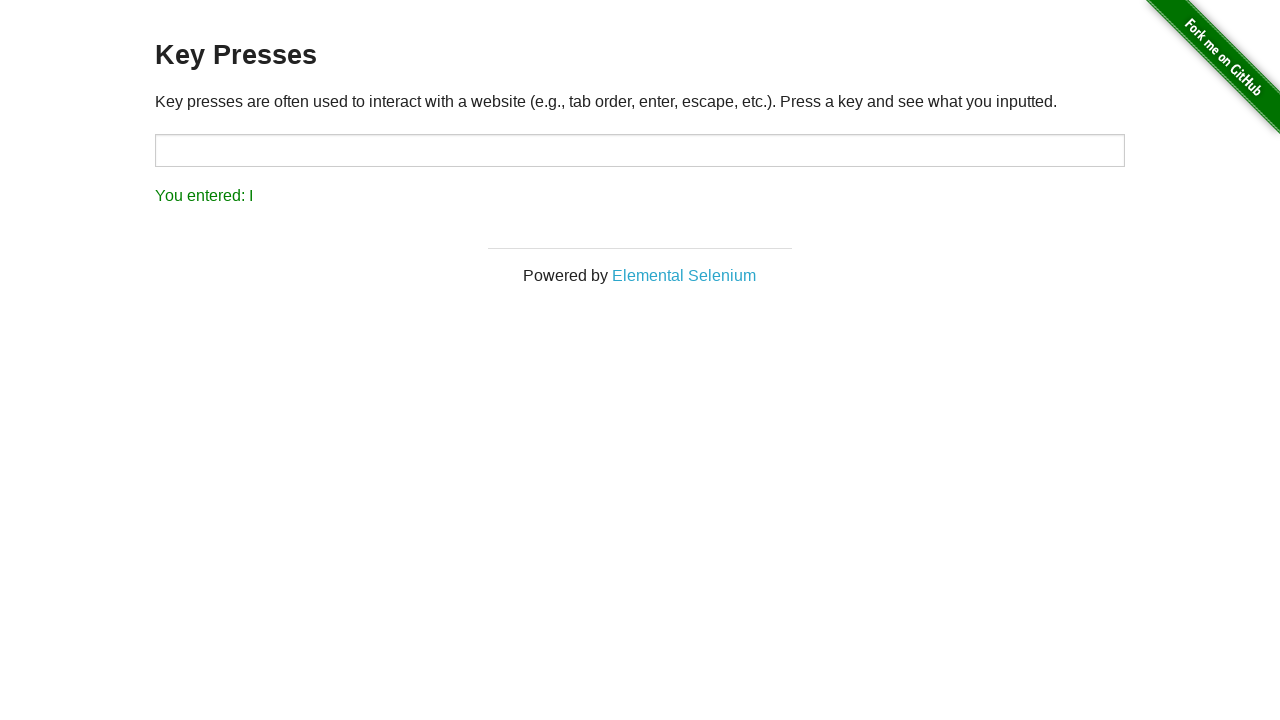

Verified letter 'I' appears in result element
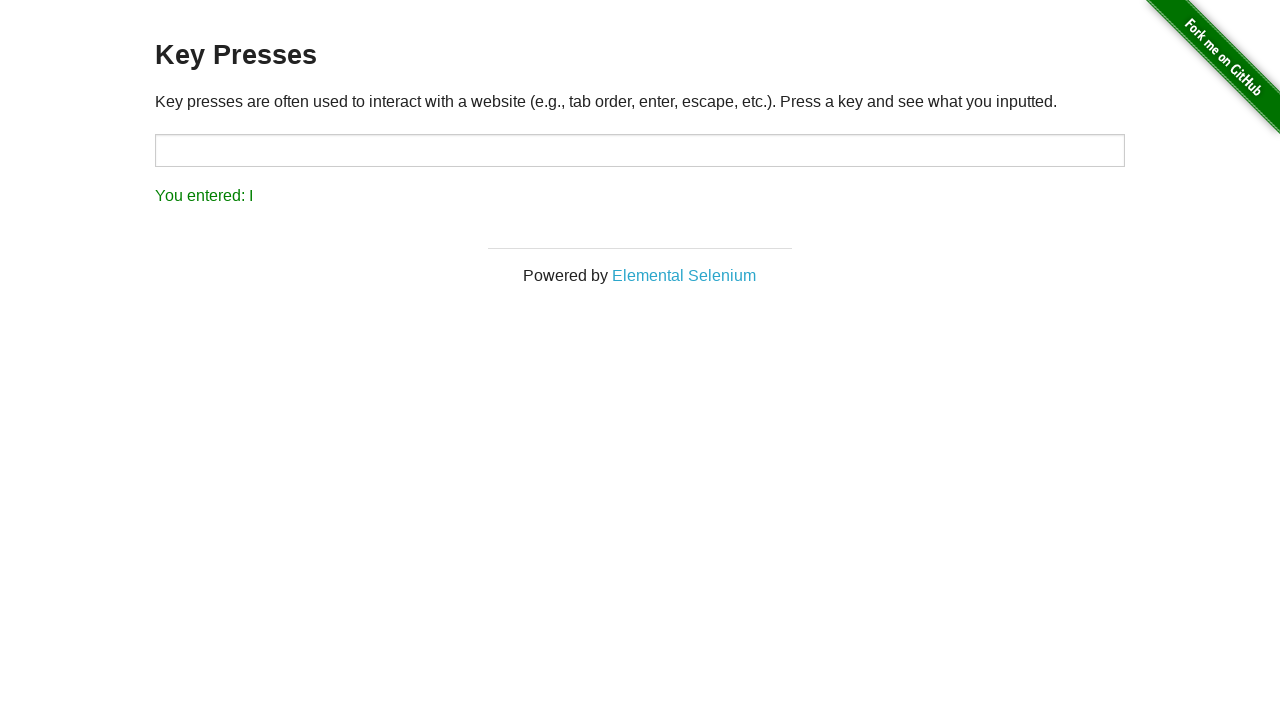

Pressed key 'J'
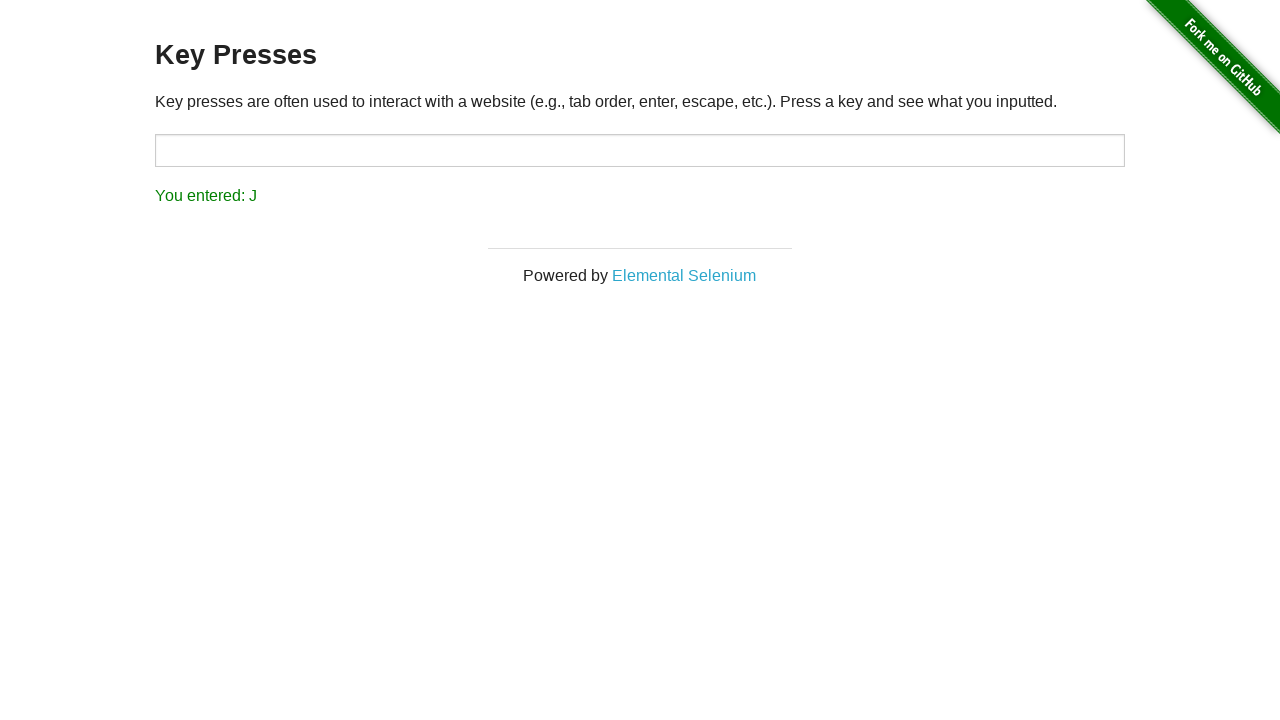

Retrieved result text to verify letter 'J' appears
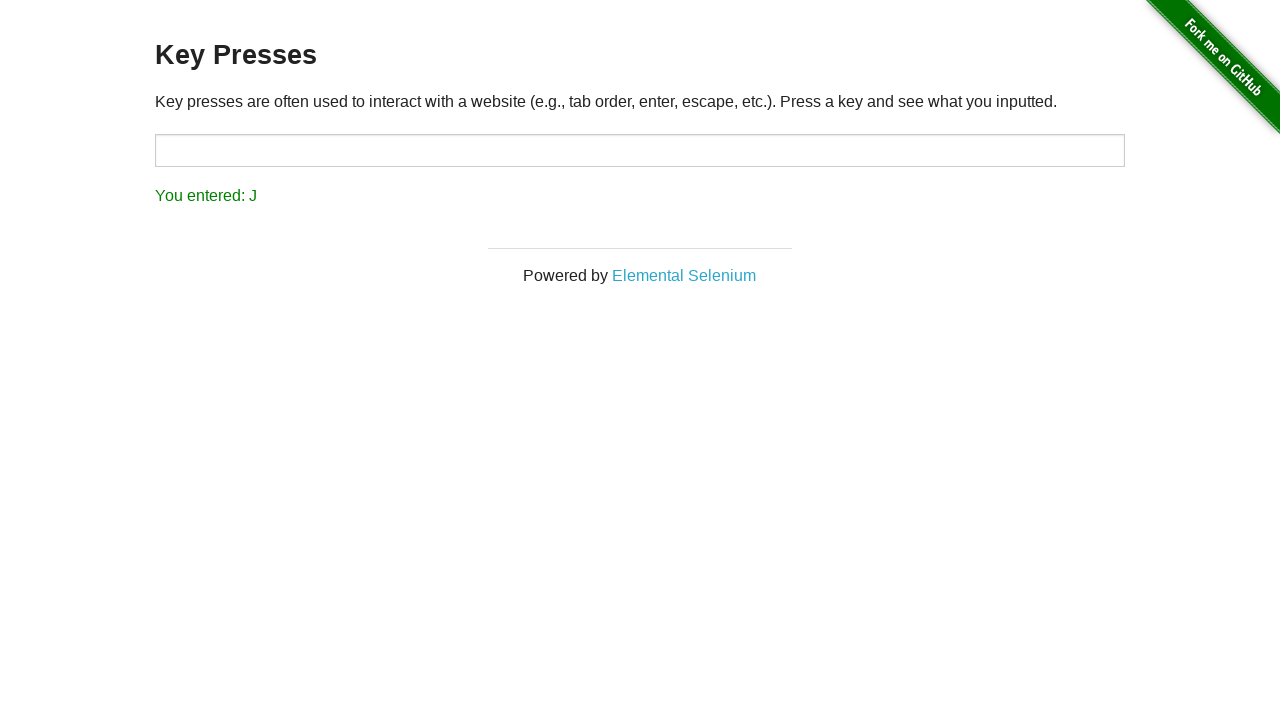

Verified letter 'J' appears in result element
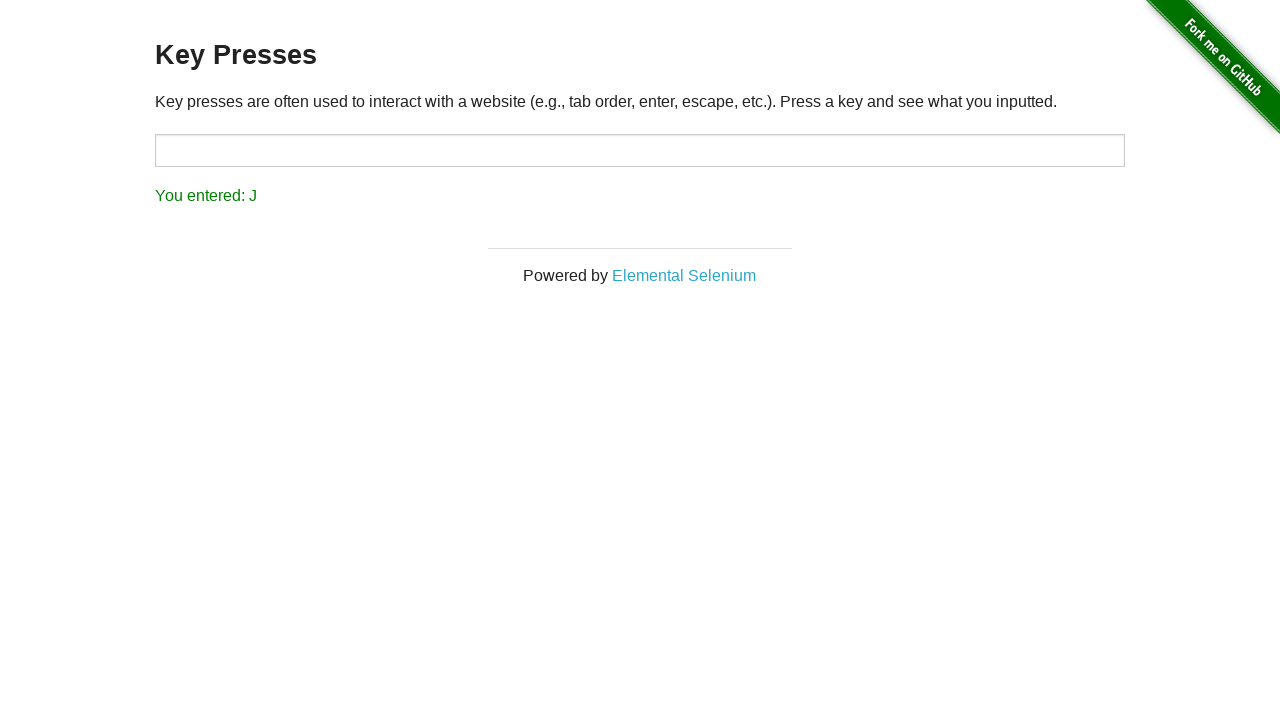

Pressed key 'K'
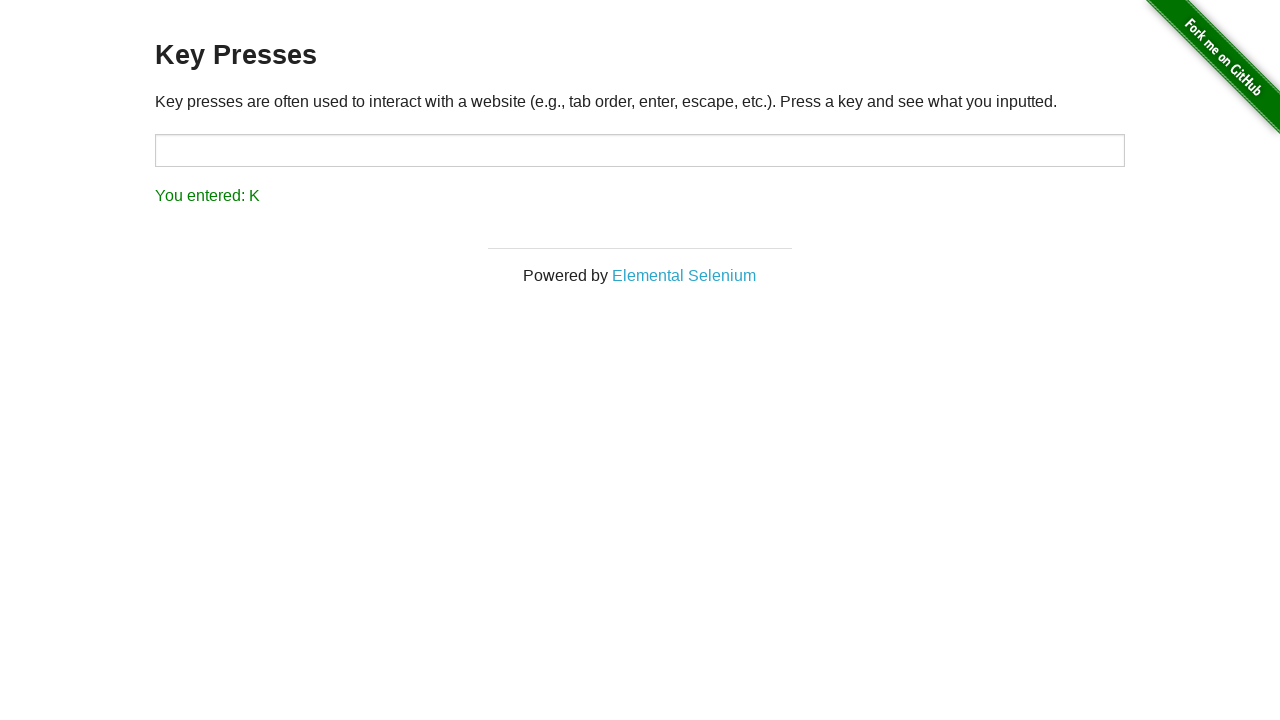

Retrieved result text to verify letter 'K' appears
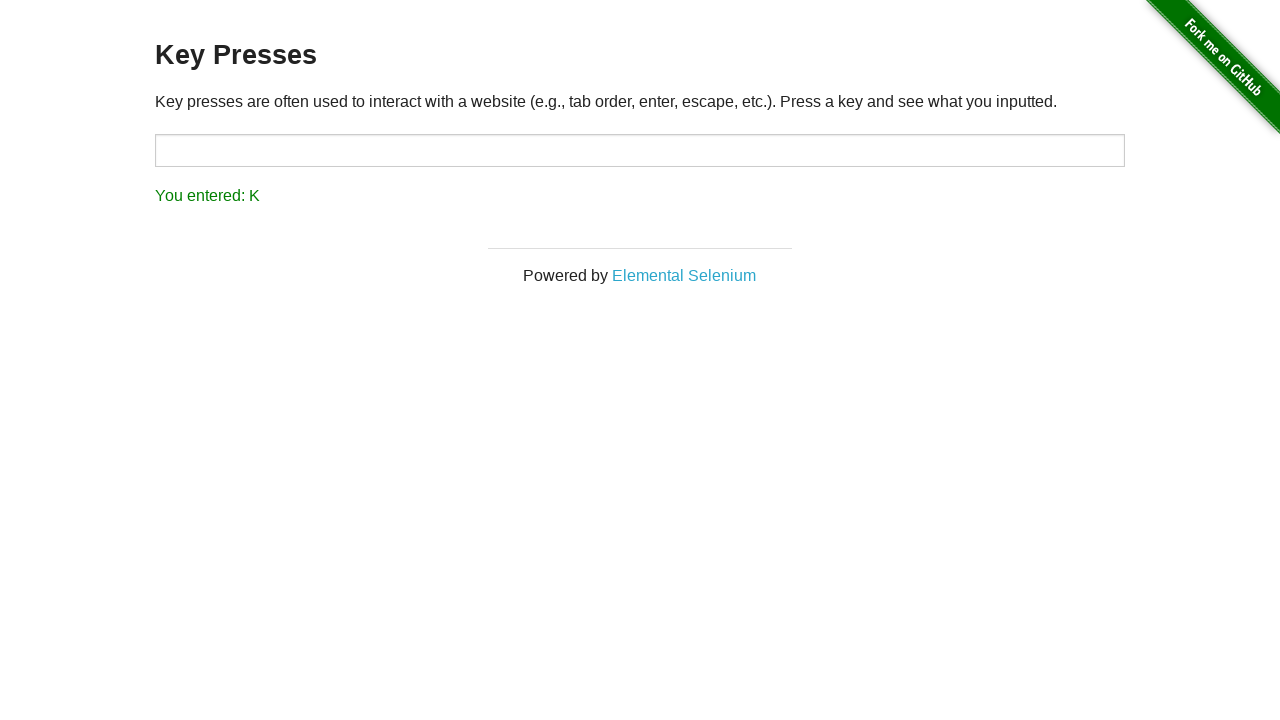

Verified letter 'K' appears in result element
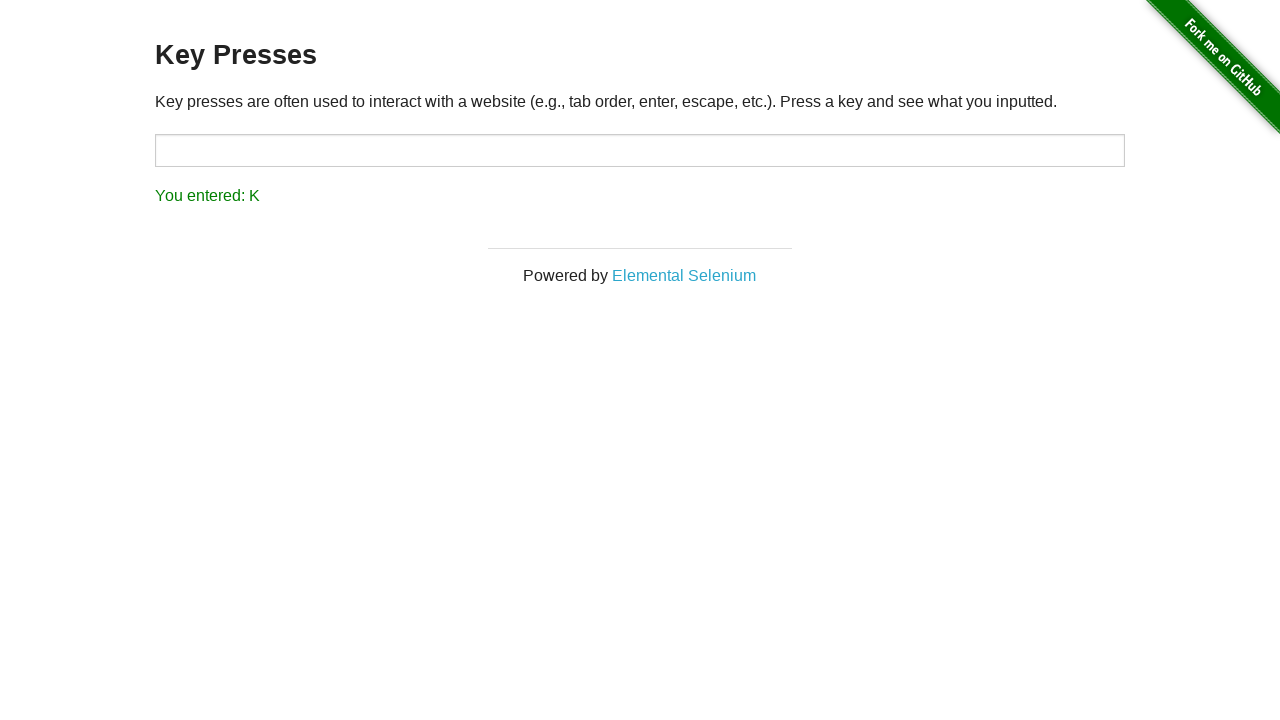

Pressed key 'L'
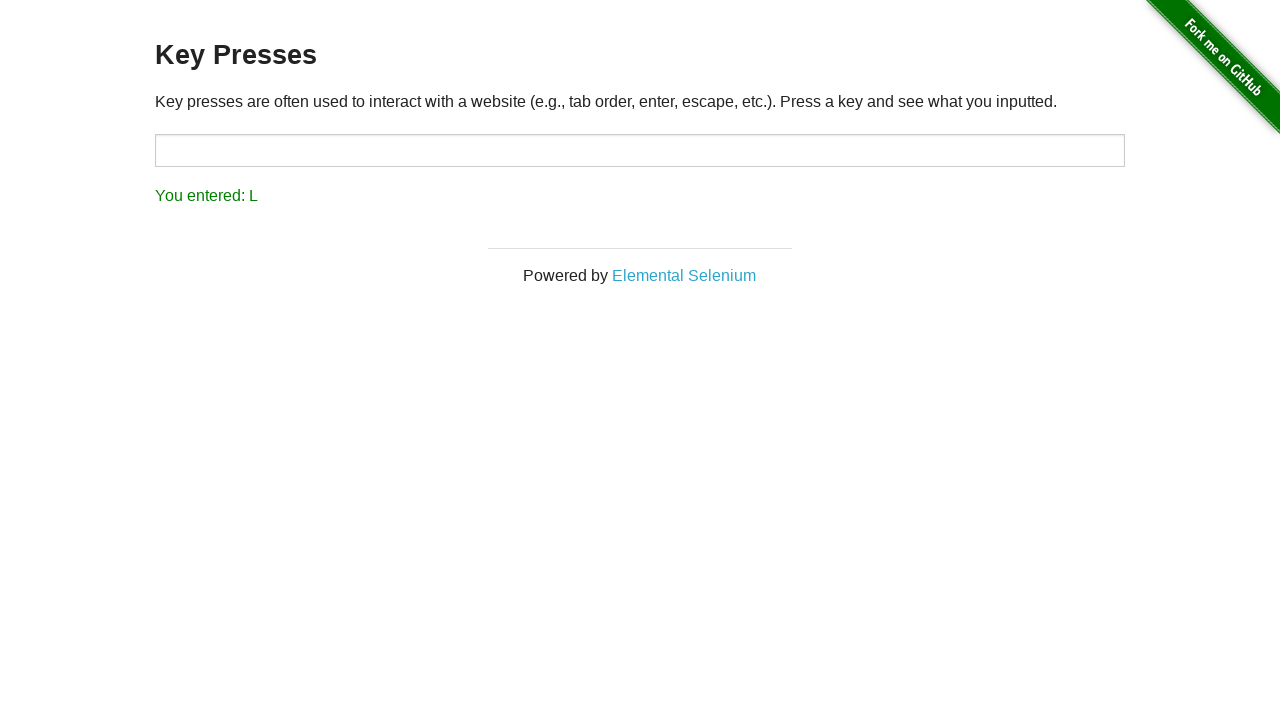

Retrieved result text to verify letter 'L' appears
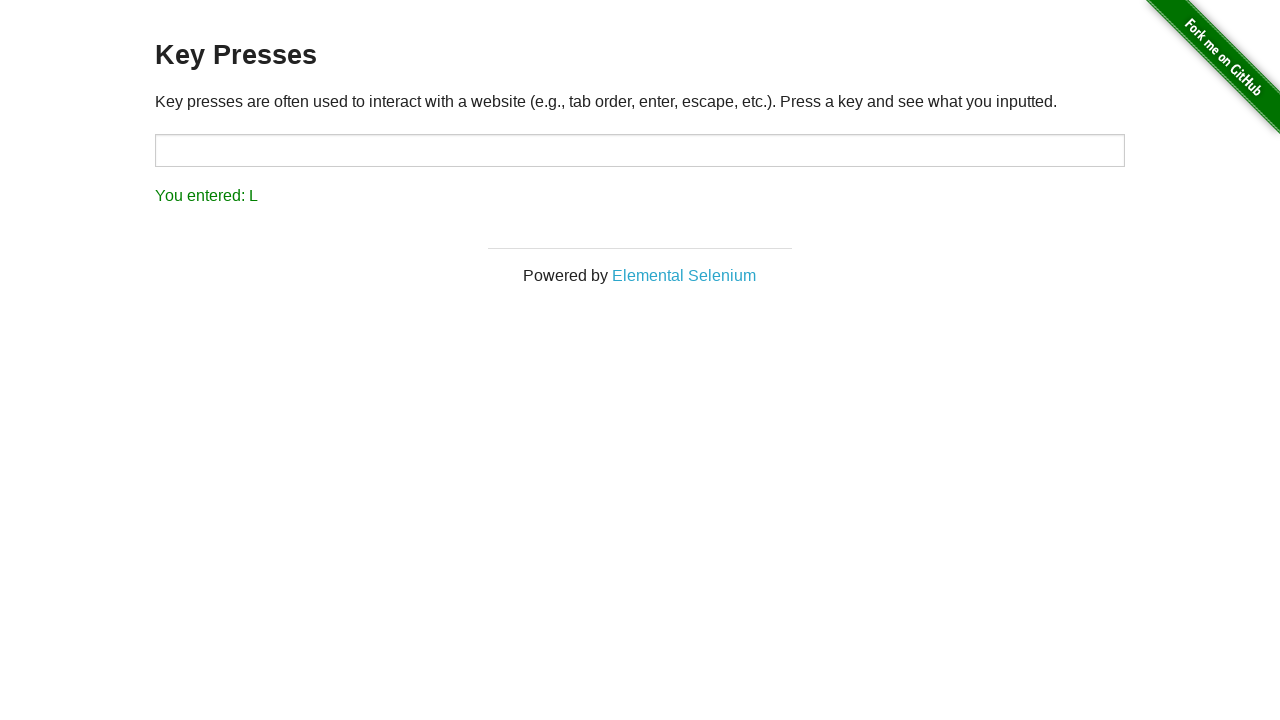

Verified letter 'L' appears in result element
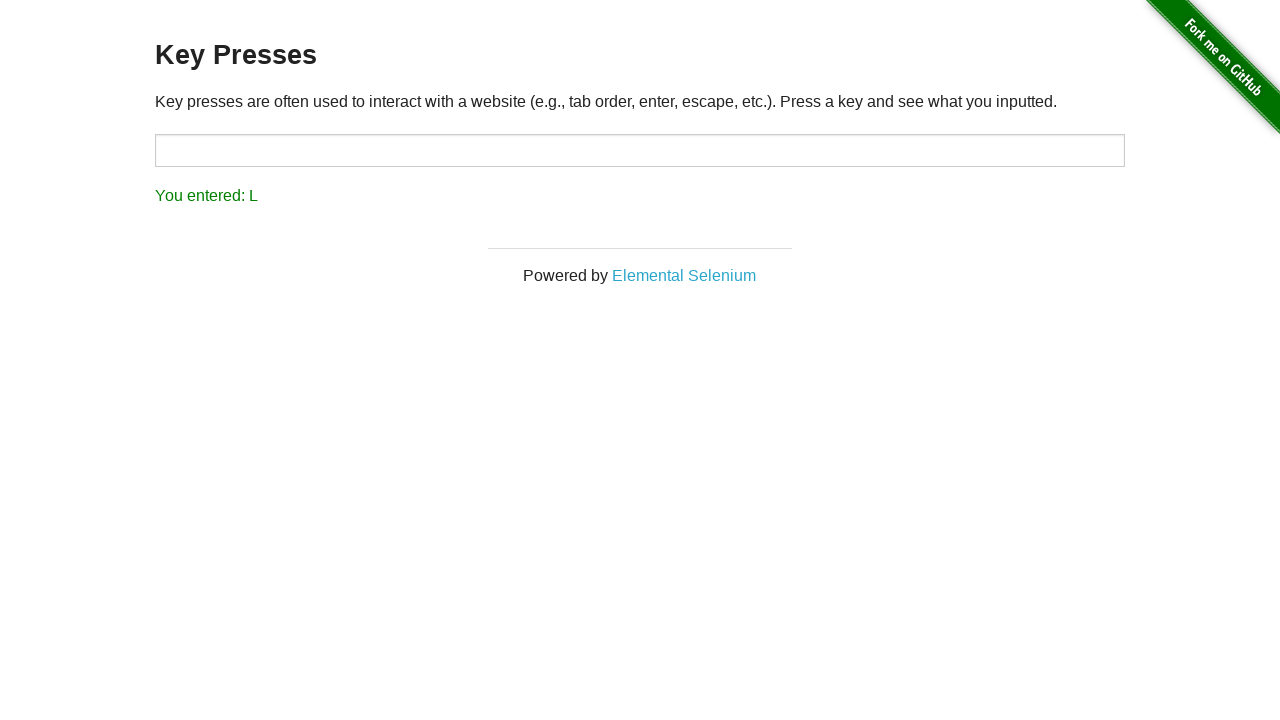

Pressed key 'M'
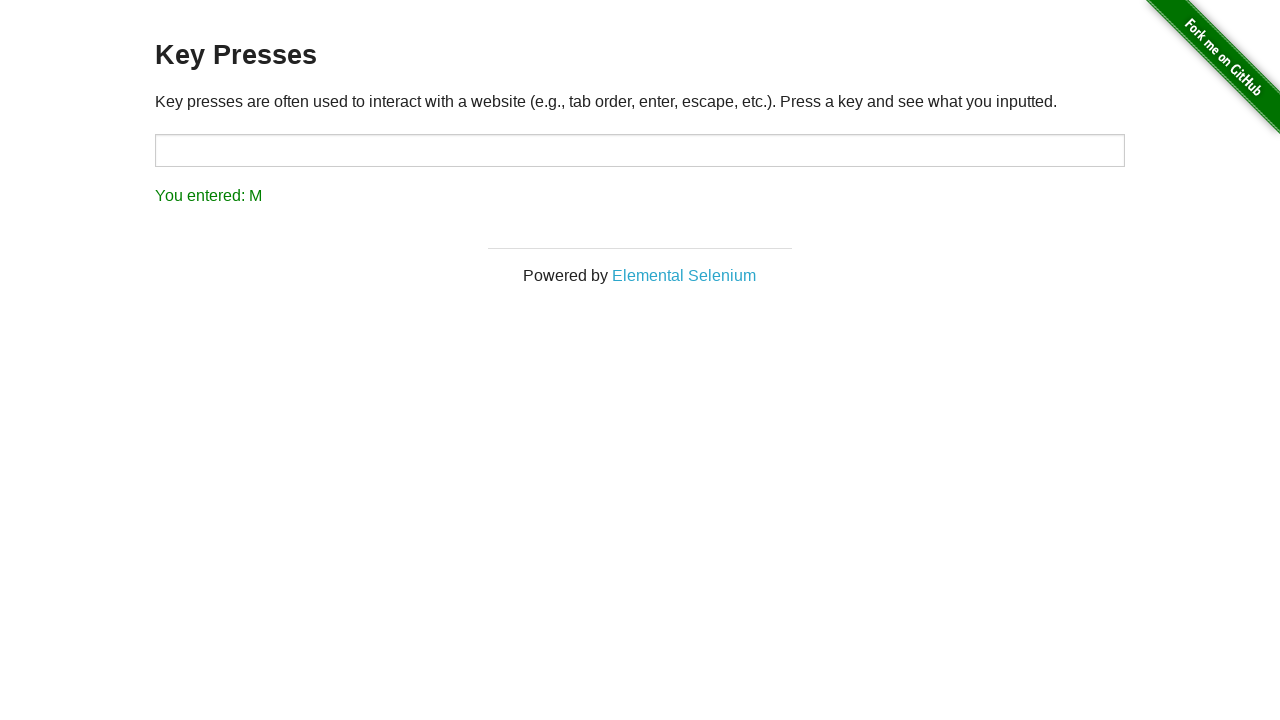

Retrieved result text to verify letter 'M' appears
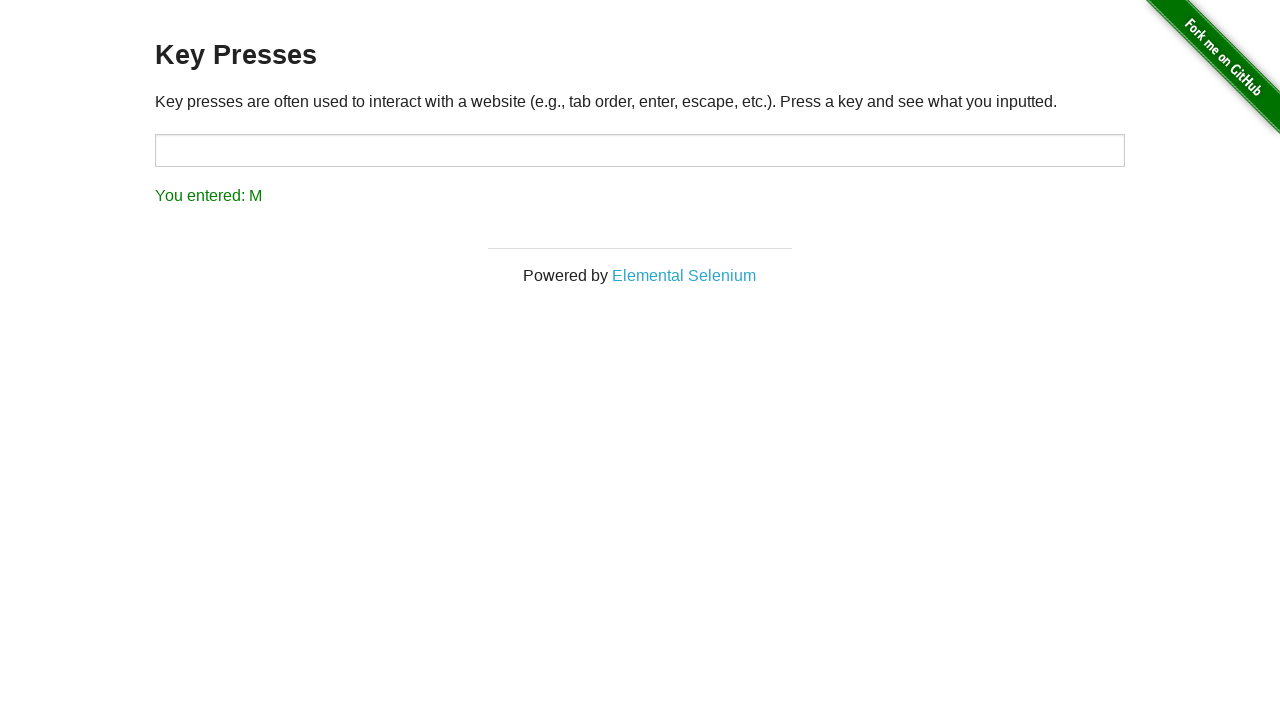

Verified letter 'M' appears in result element
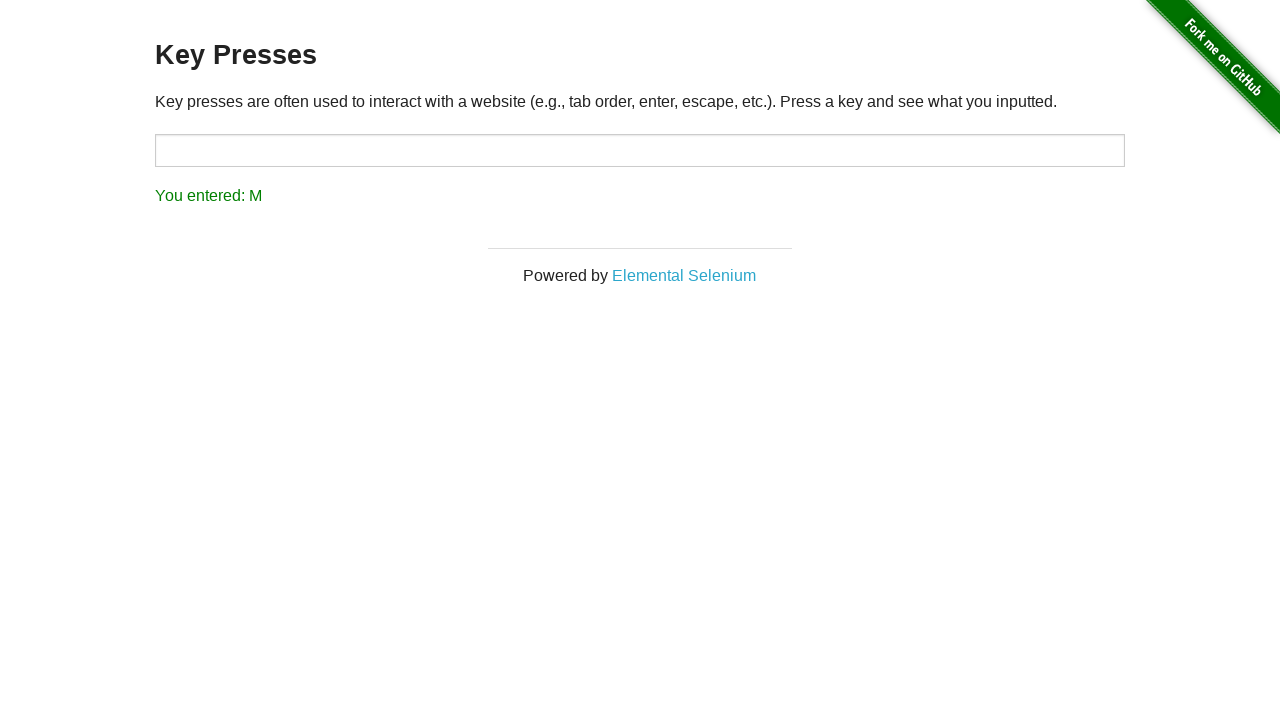

Pressed key 'N'
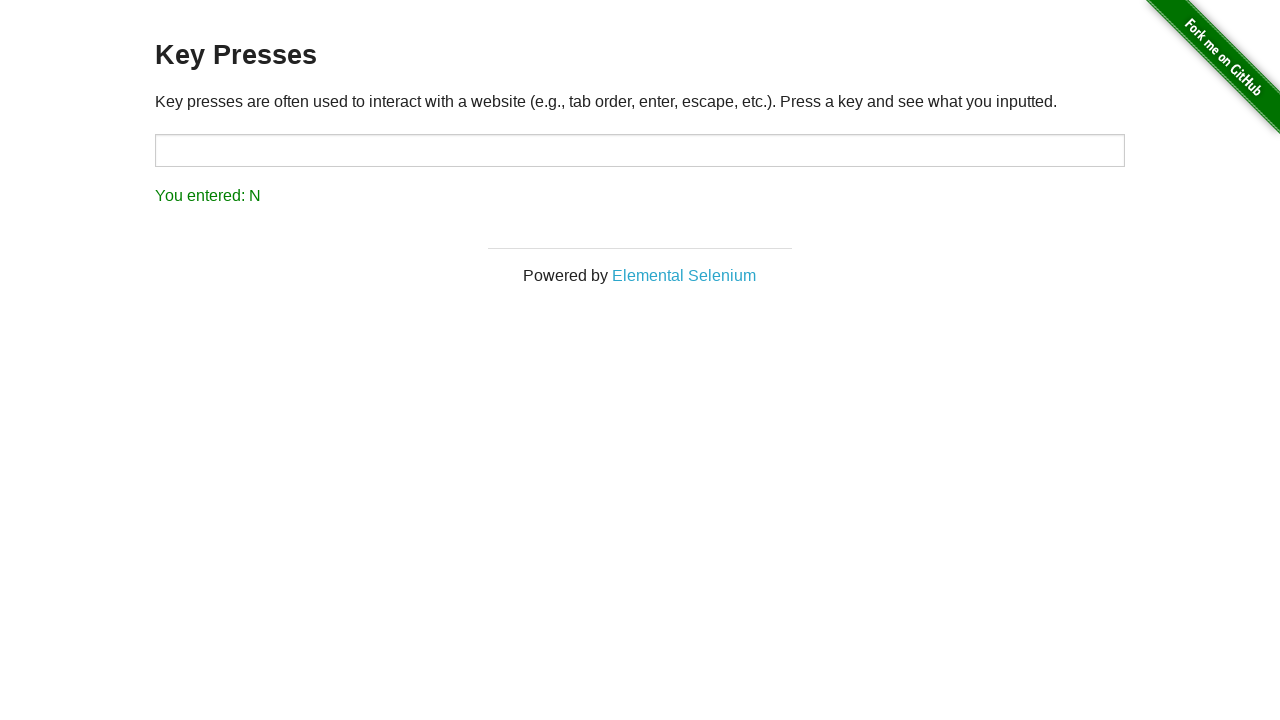

Retrieved result text to verify letter 'N' appears
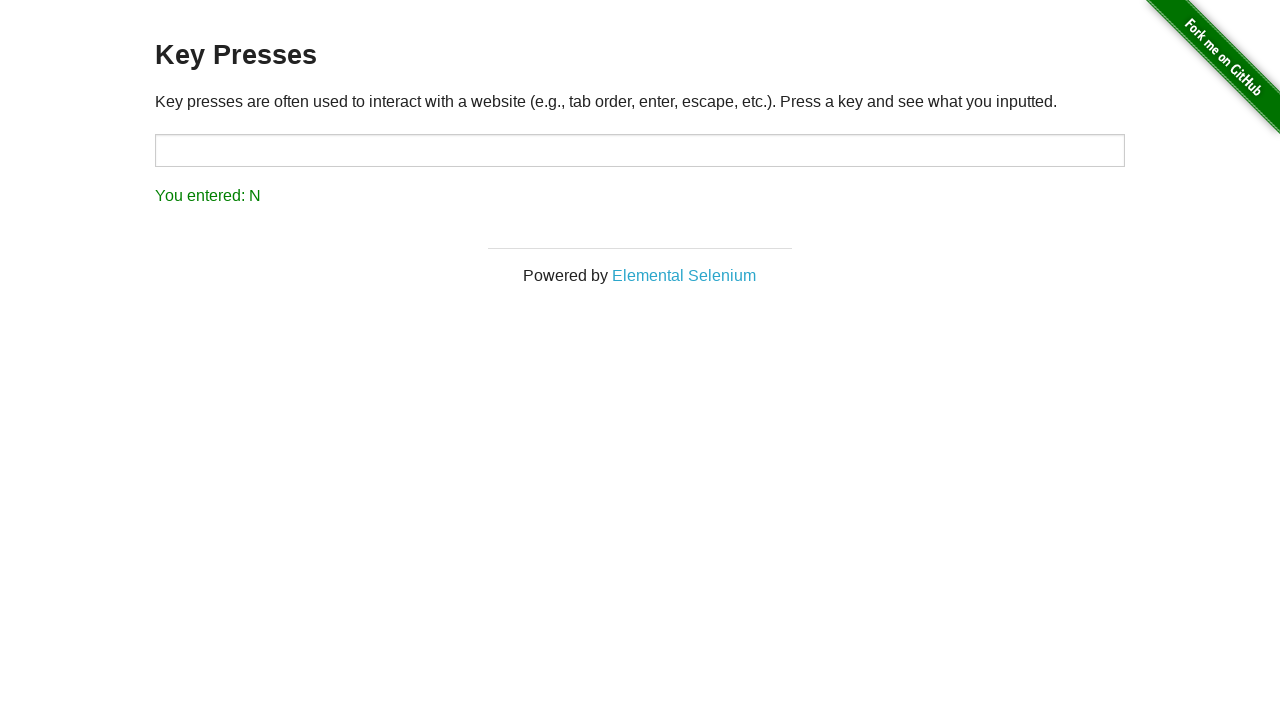

Verified letter 'N' appears in result element
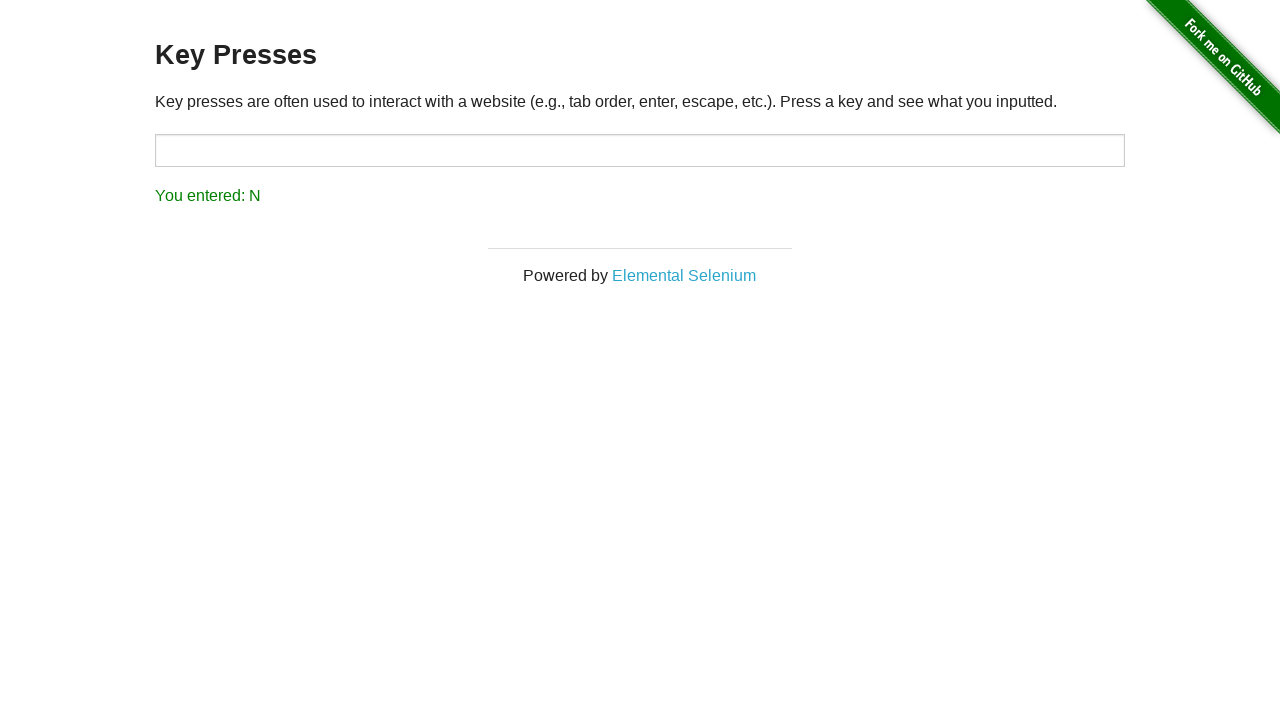

Pressed key 'O'
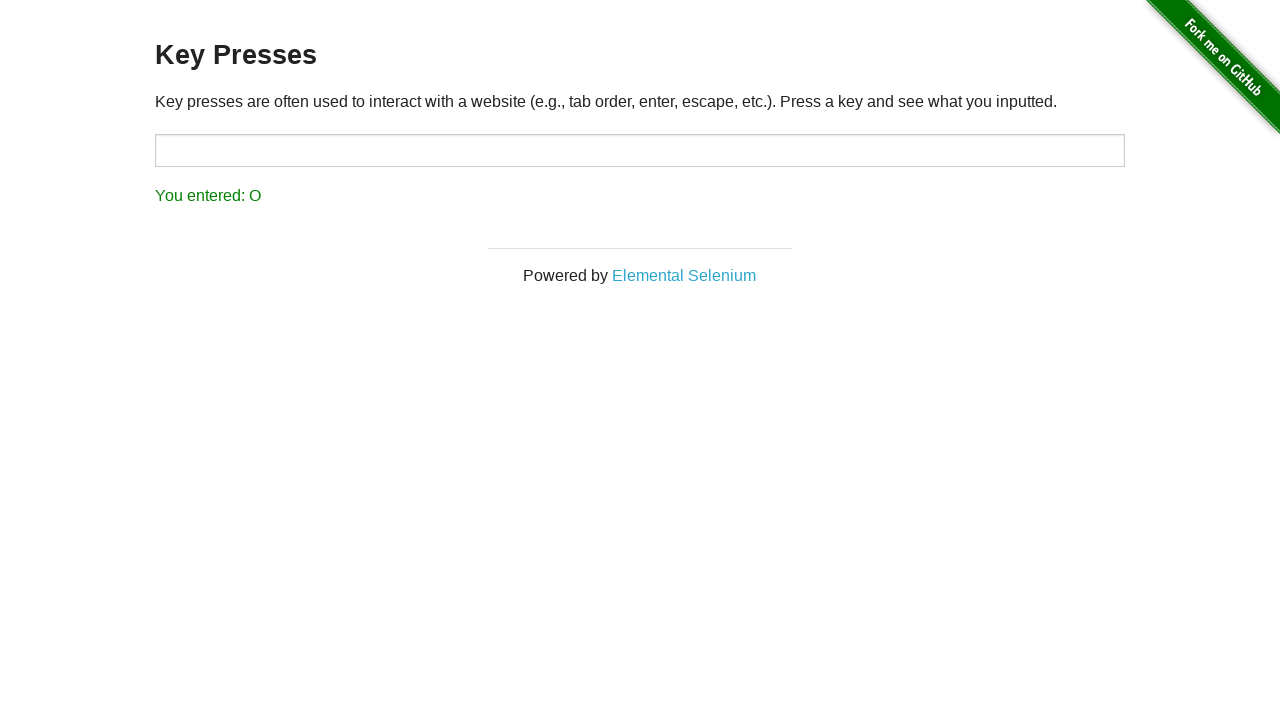

Retrieved result text to verify letter 'O' appears
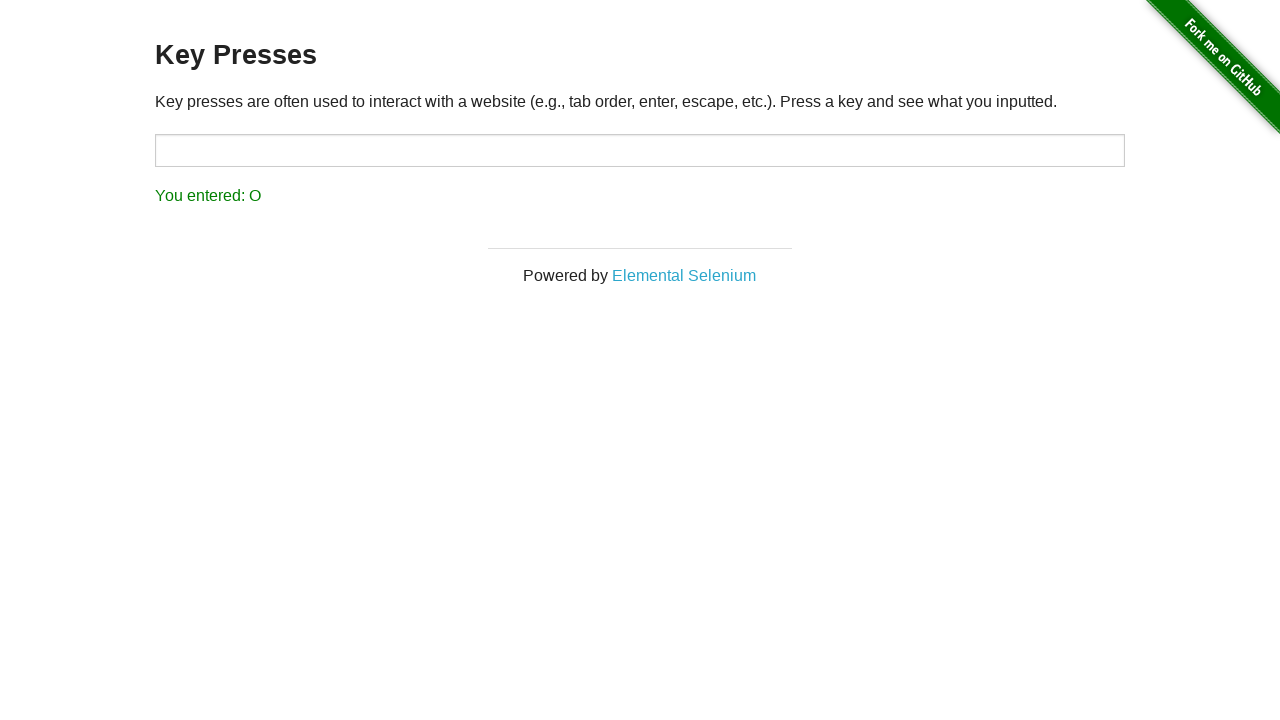

Verified letter 'O' appears in result element
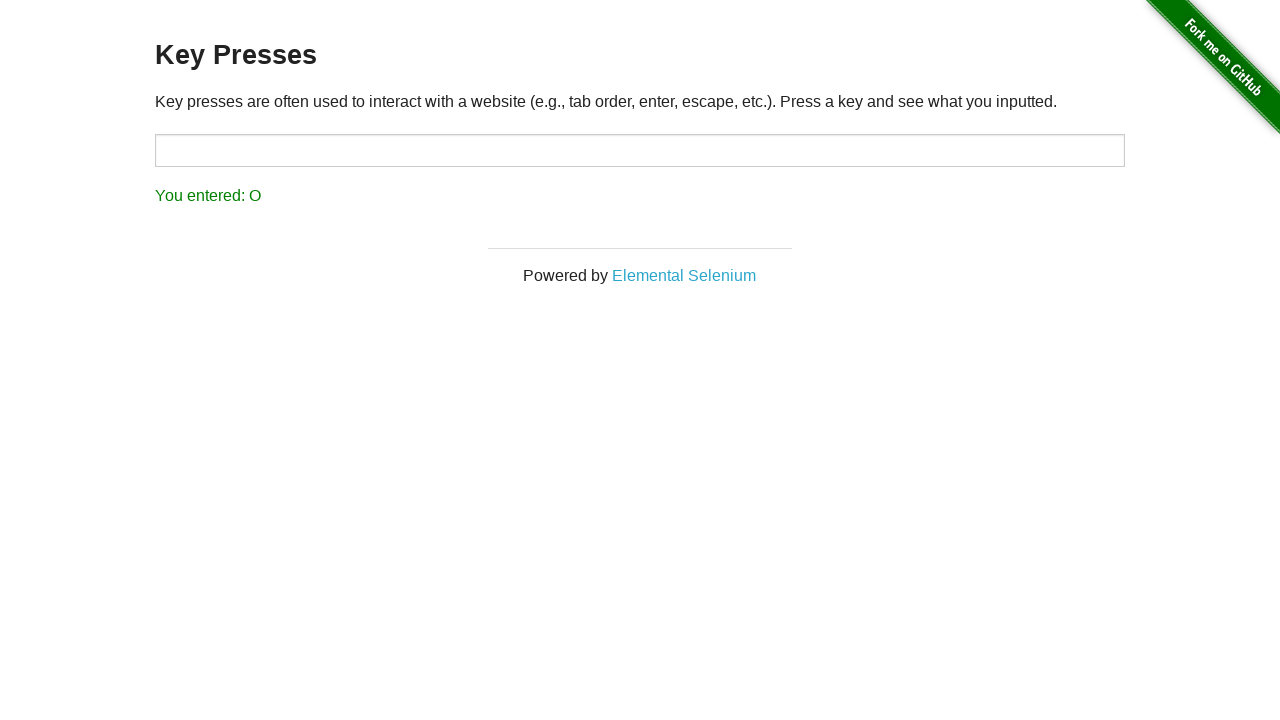

Pressed key 'P'
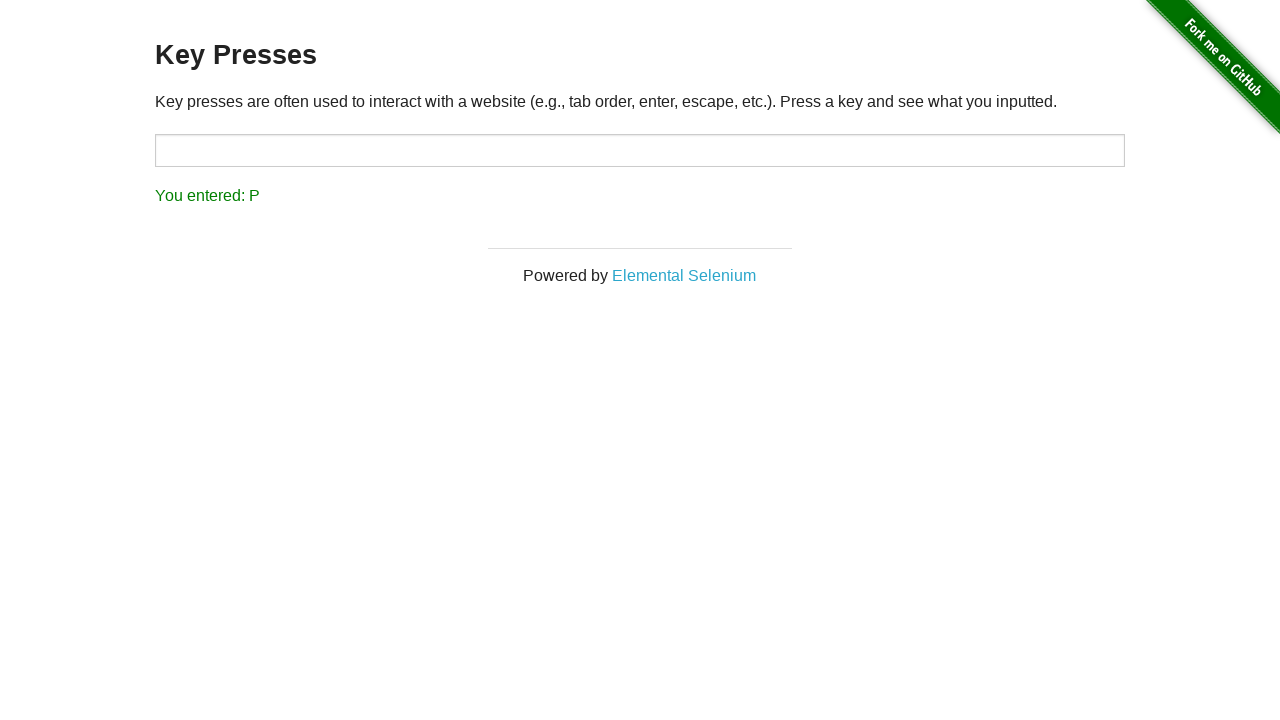

Retrieved result text to verify letter 'P' appears
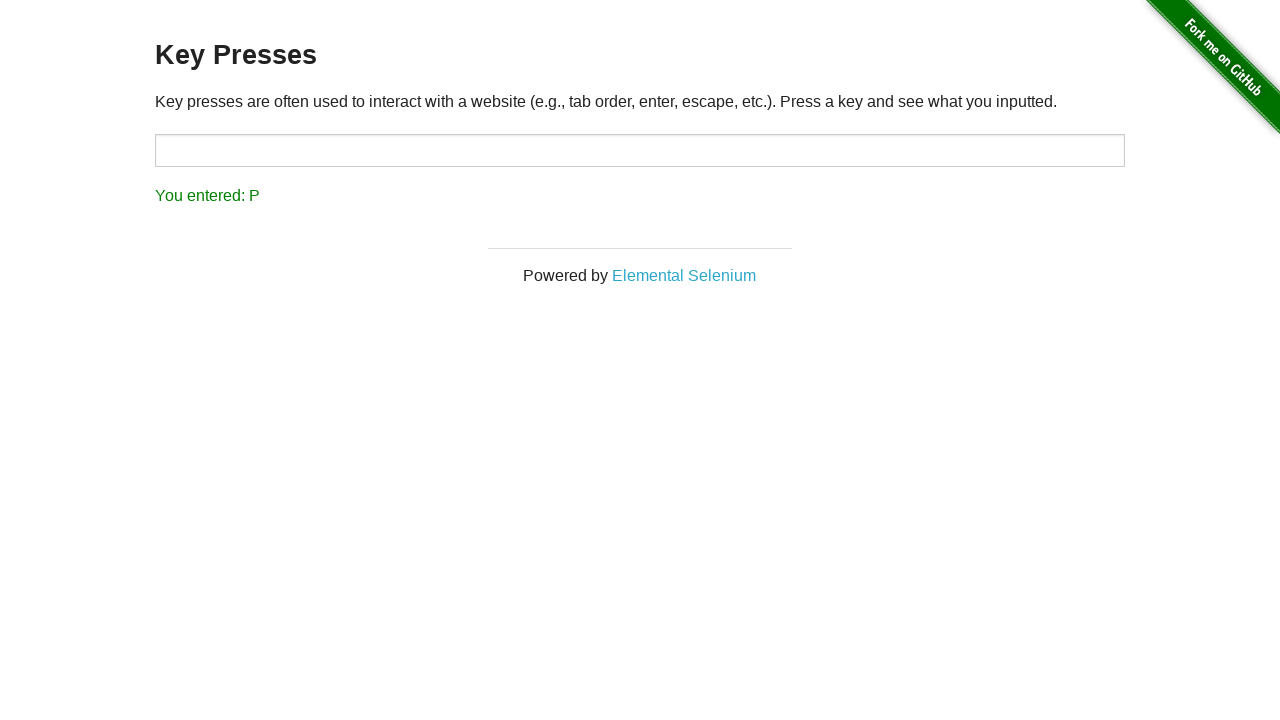

Verified letter 'P' appears in result element
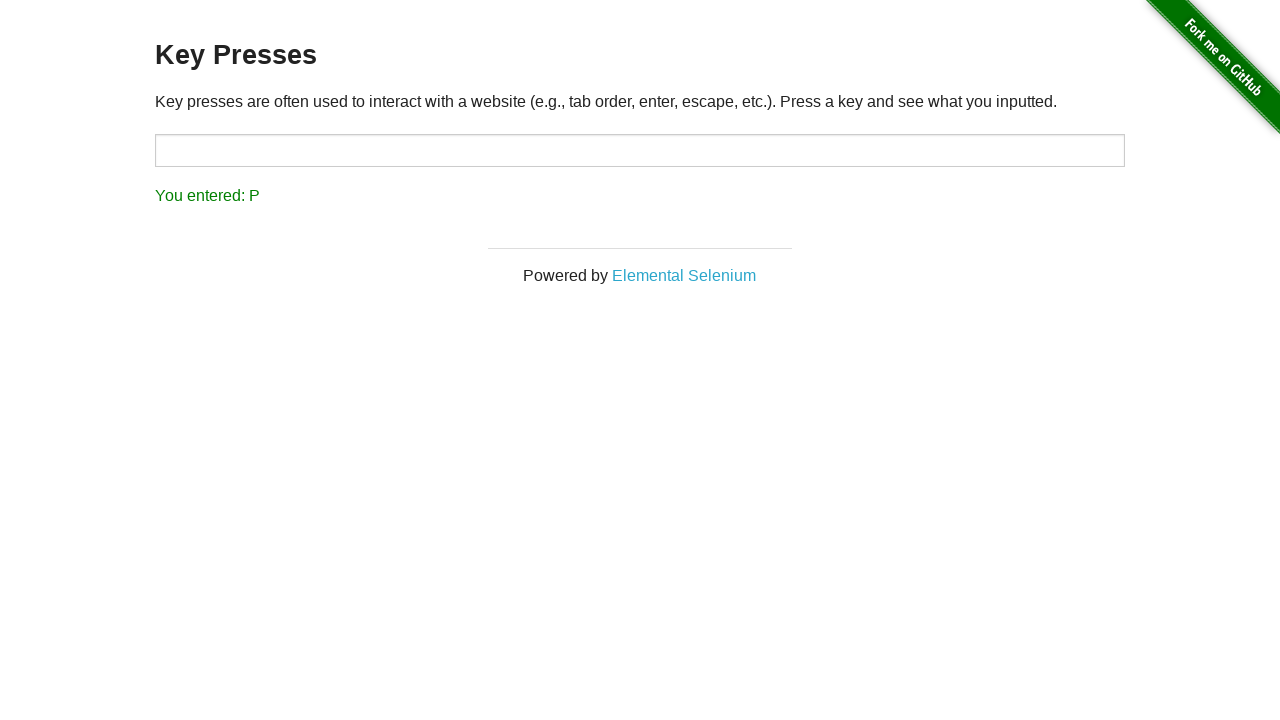

Pressed key 'Q'
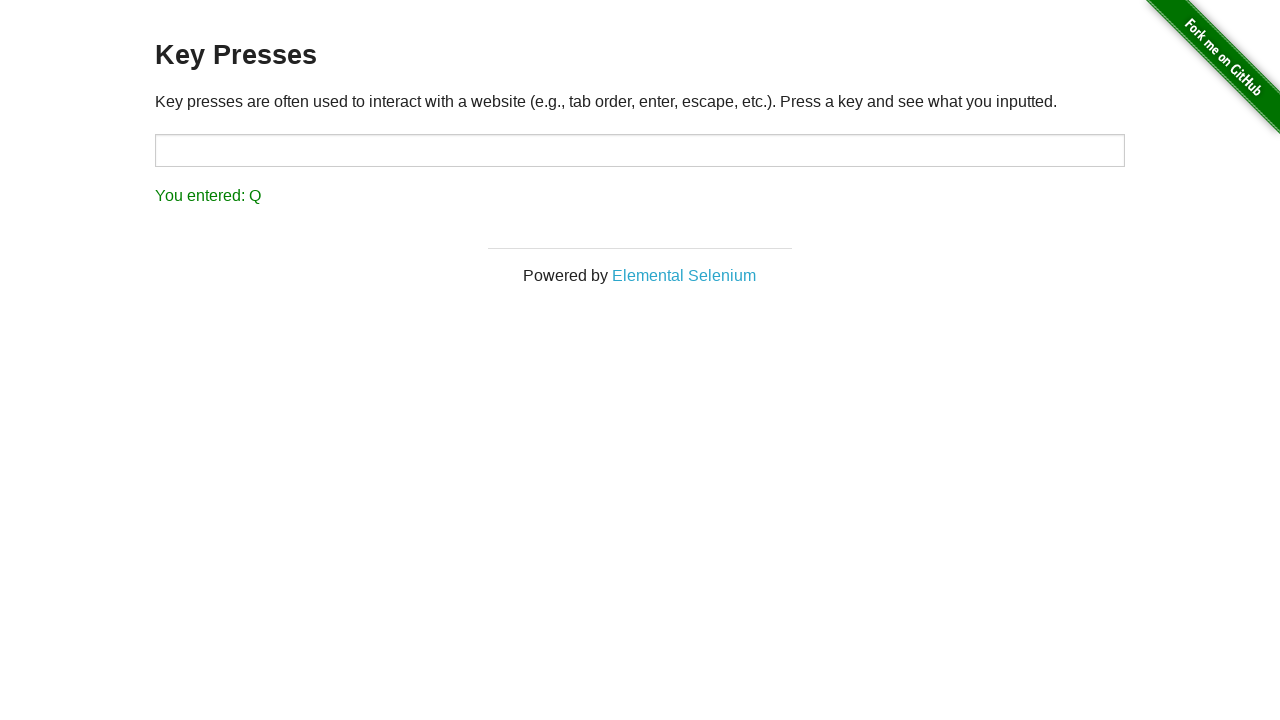

Retrieved result text to verify letter 'Q' appears
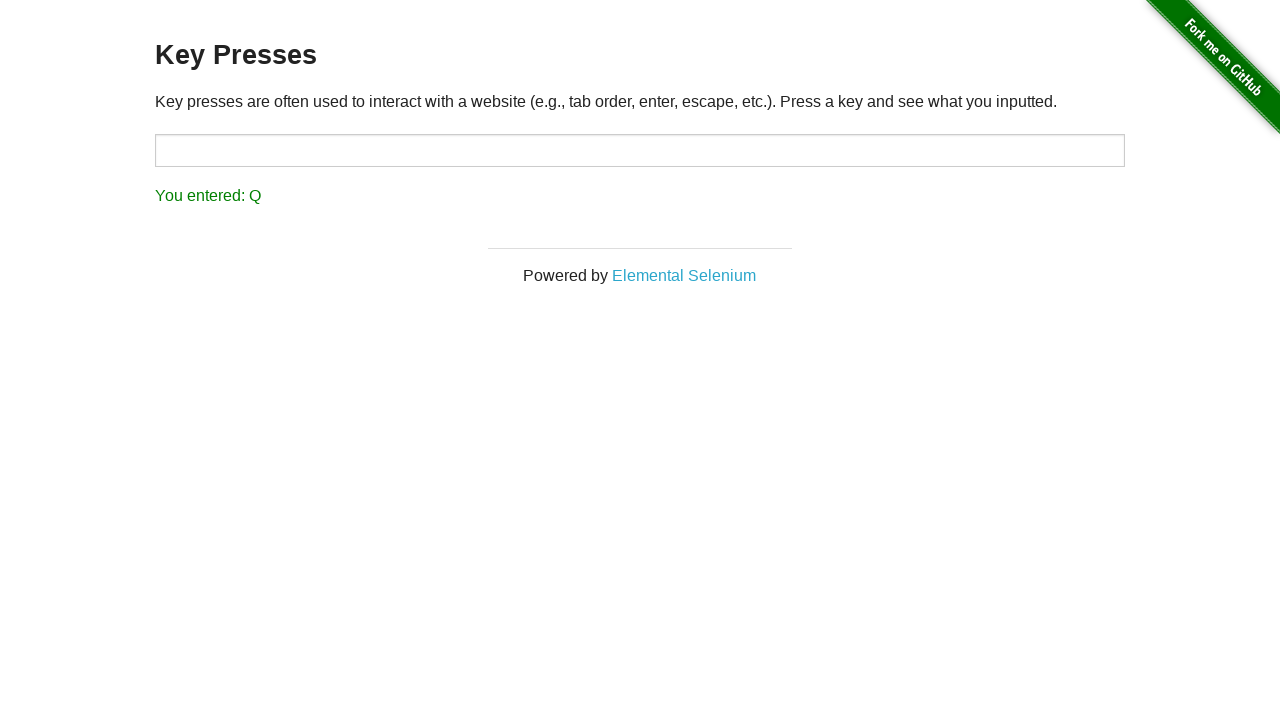

Verified letter 'Q' appears in result element
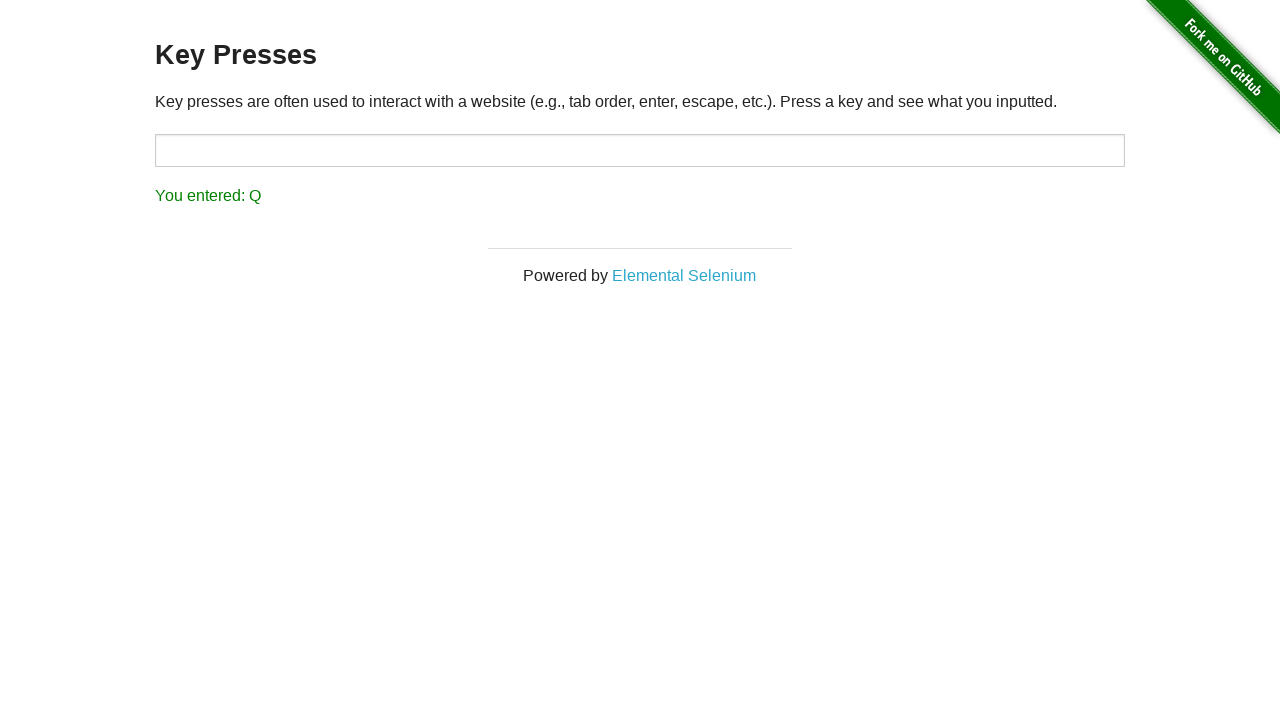

Pressed key 'R'
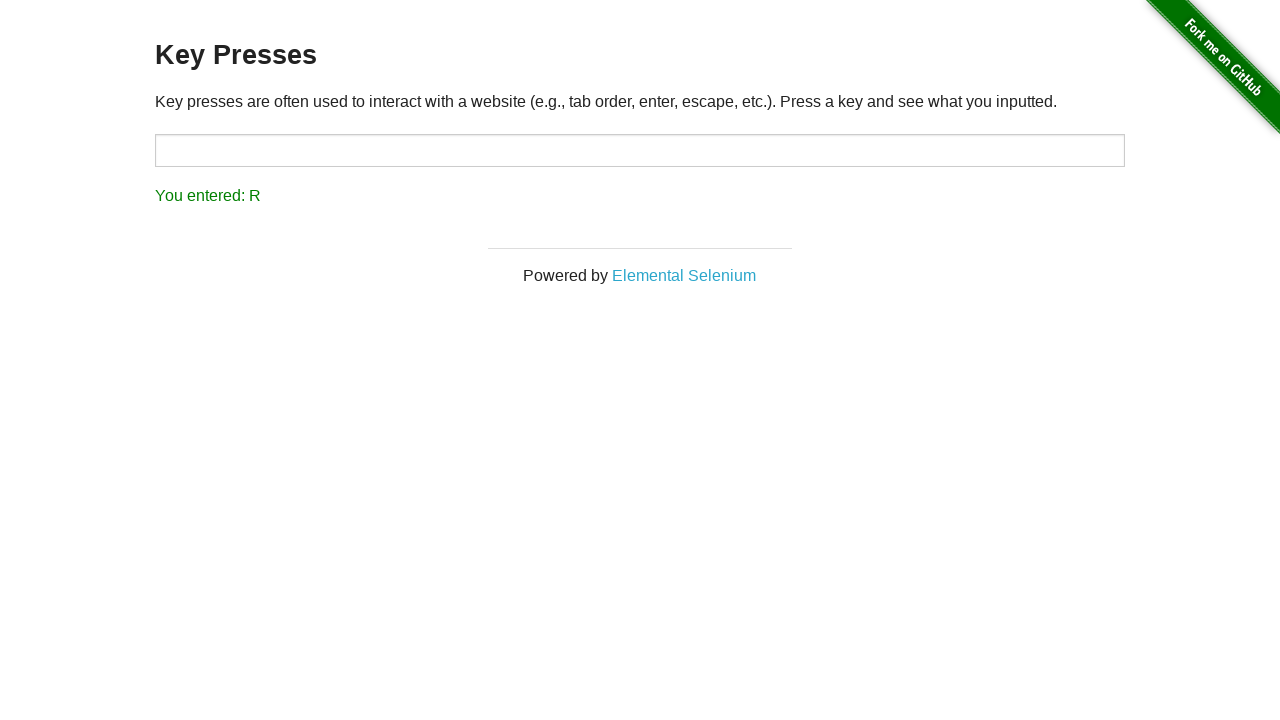

Retrieved result text to verify letter 'R' appears
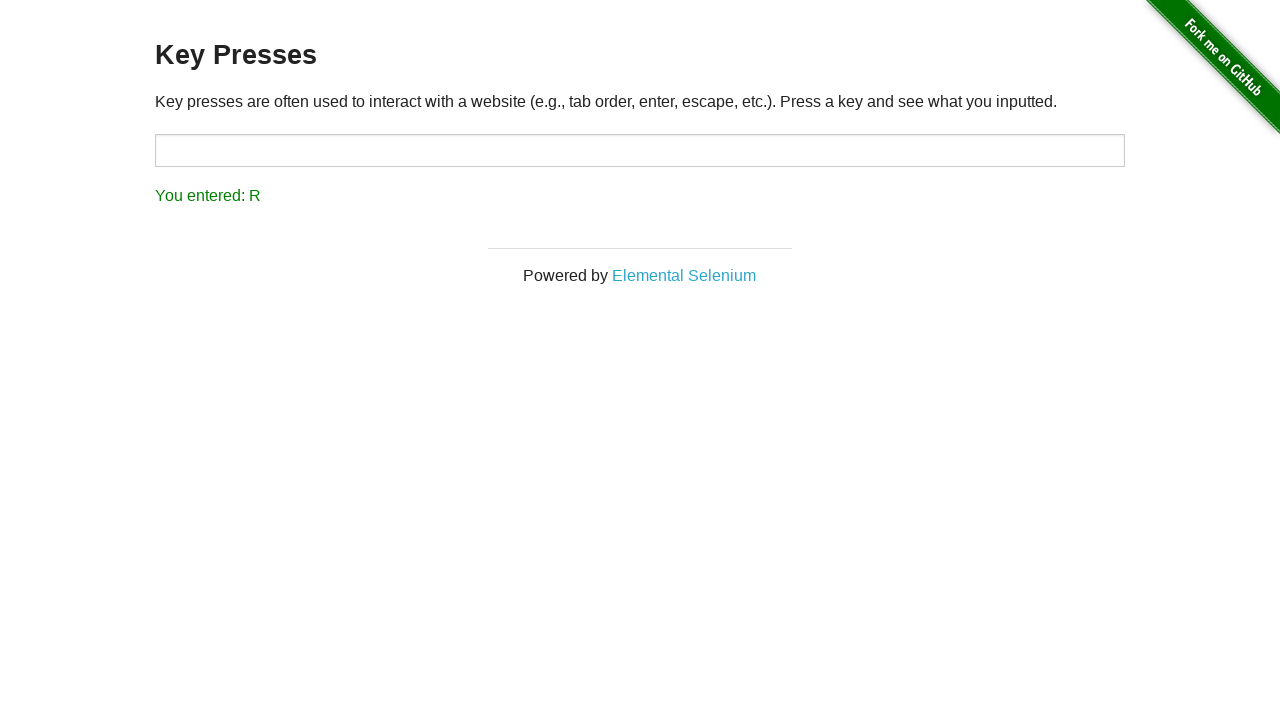

Verified letter 'R' appears in result element
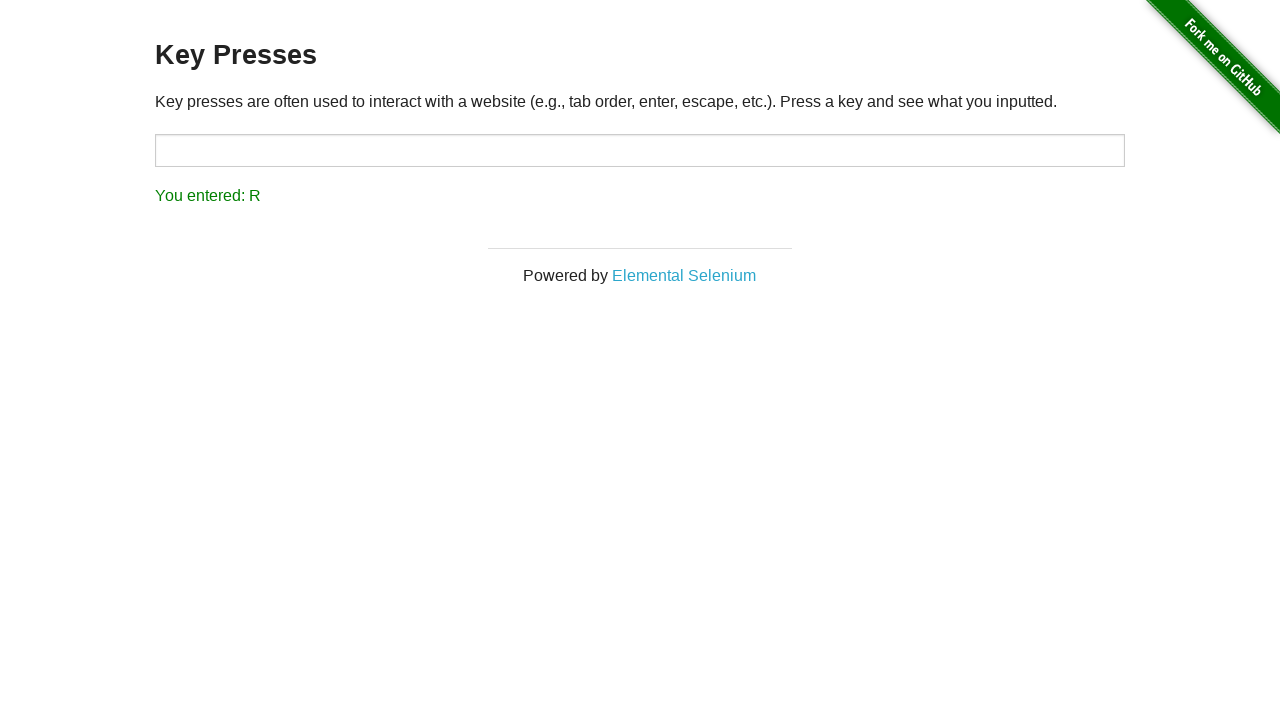

Pressed key 'S'
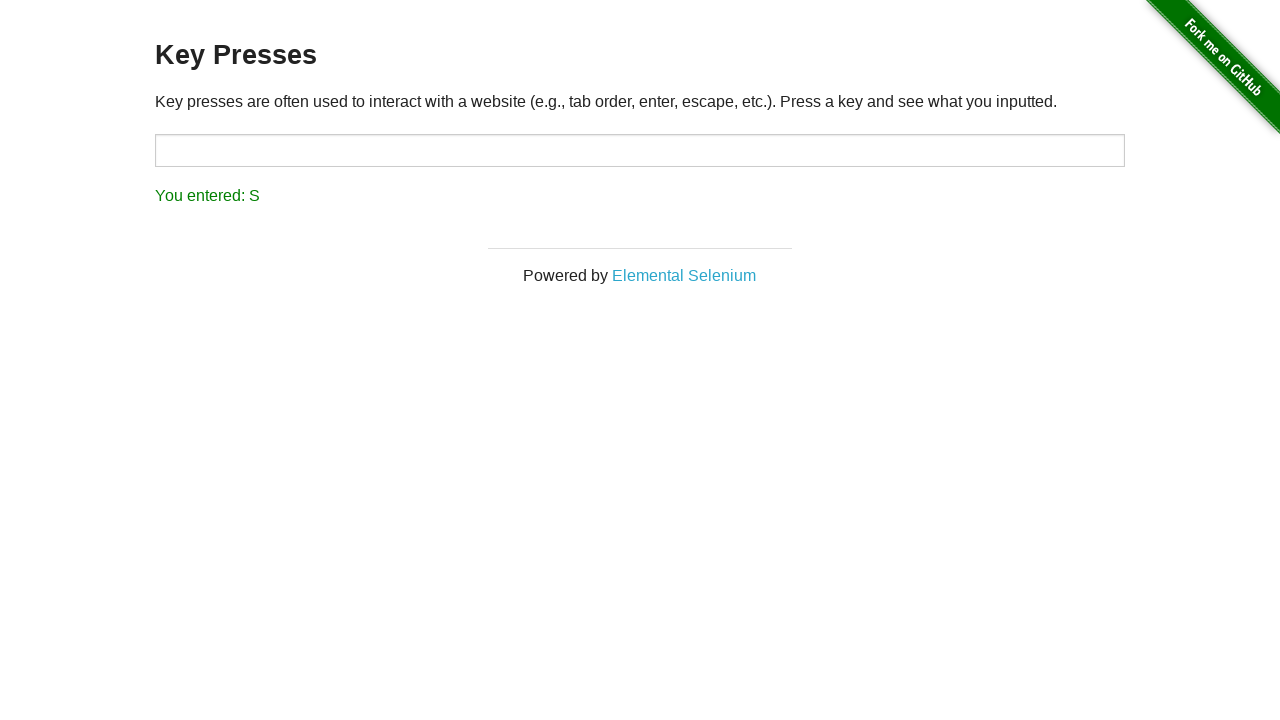

Retrieved result text to verify letter 'S' appears
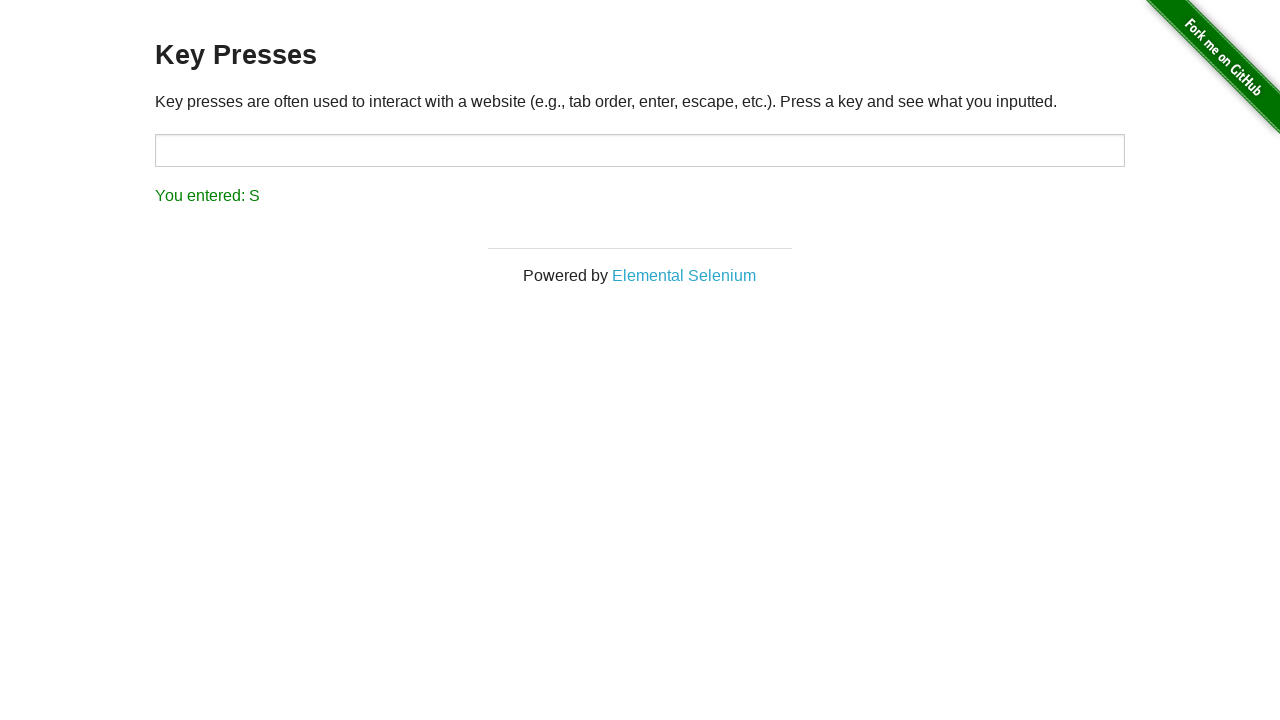

Verified letter 'S' appears in result element
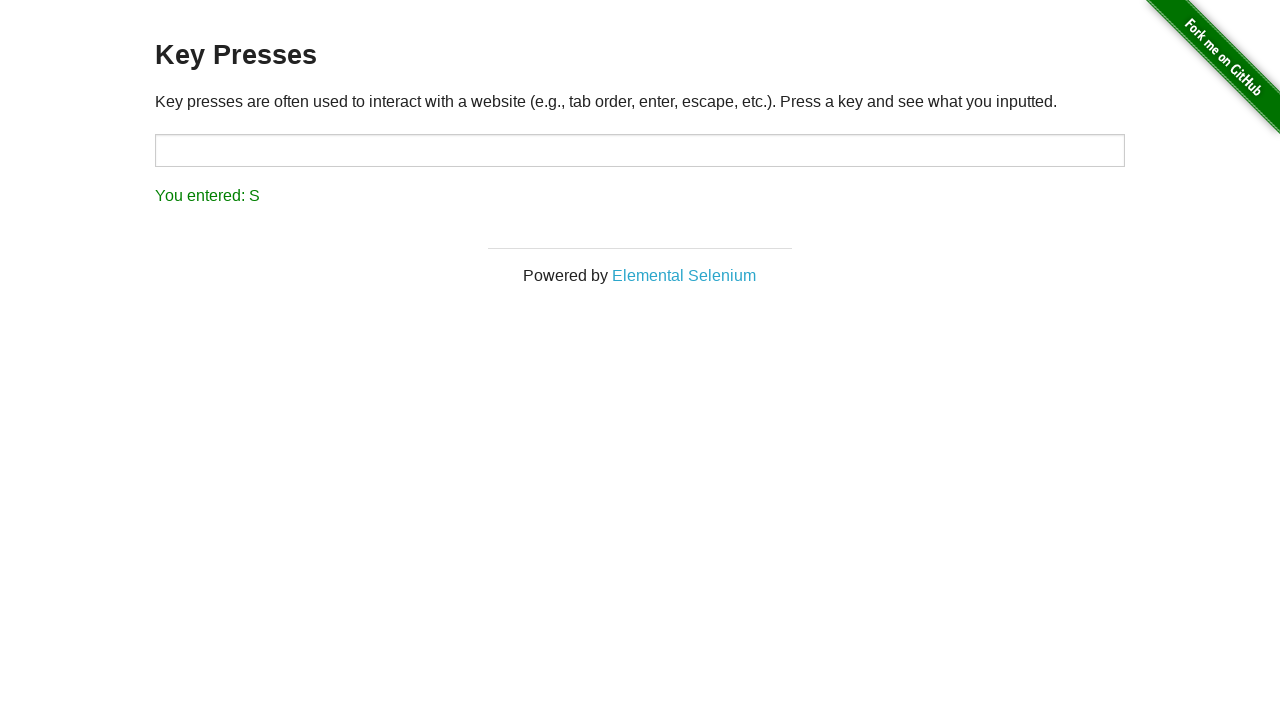

Pressed key 'T'
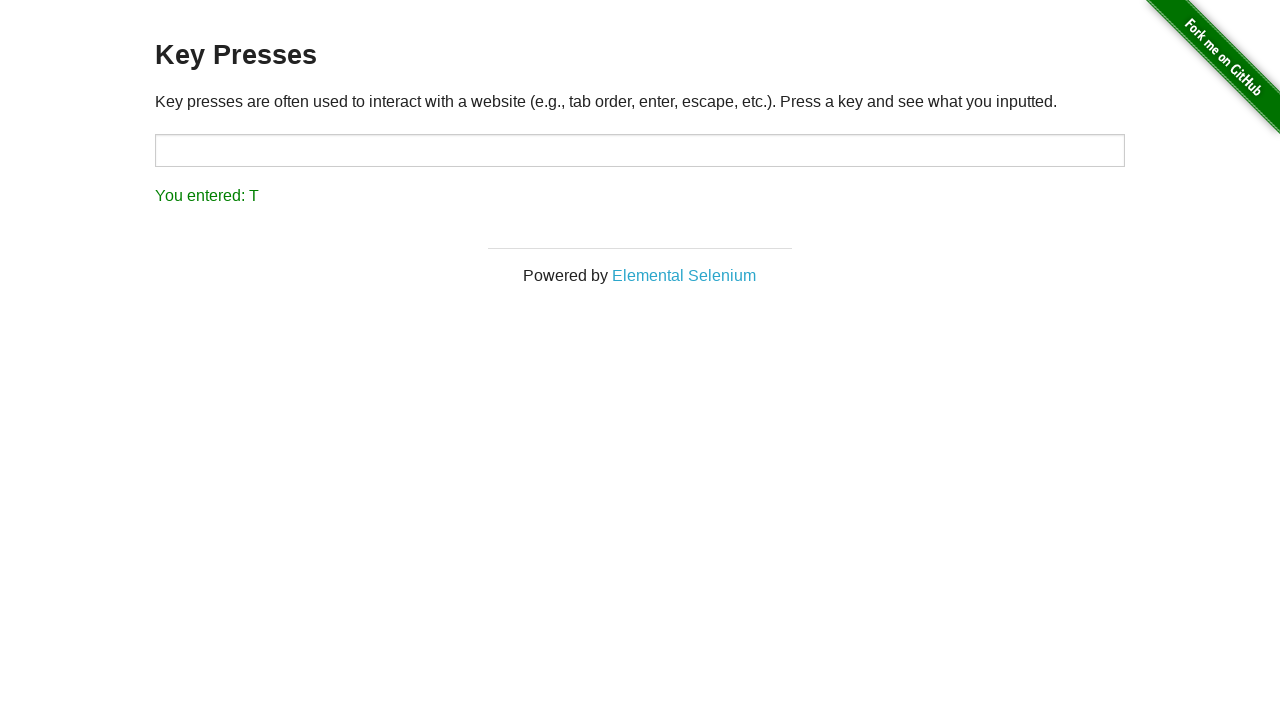

Retrieved result text to verify letter 'T' appears
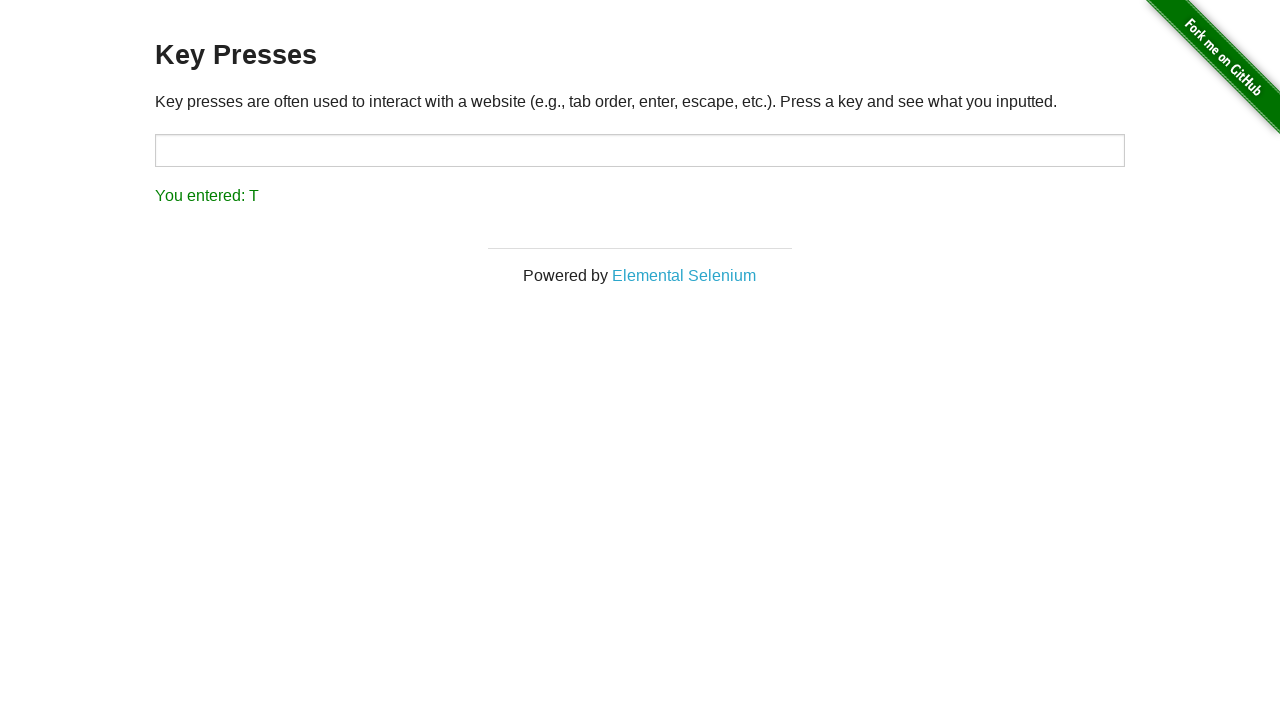

Verified letter 'T' appears in result element
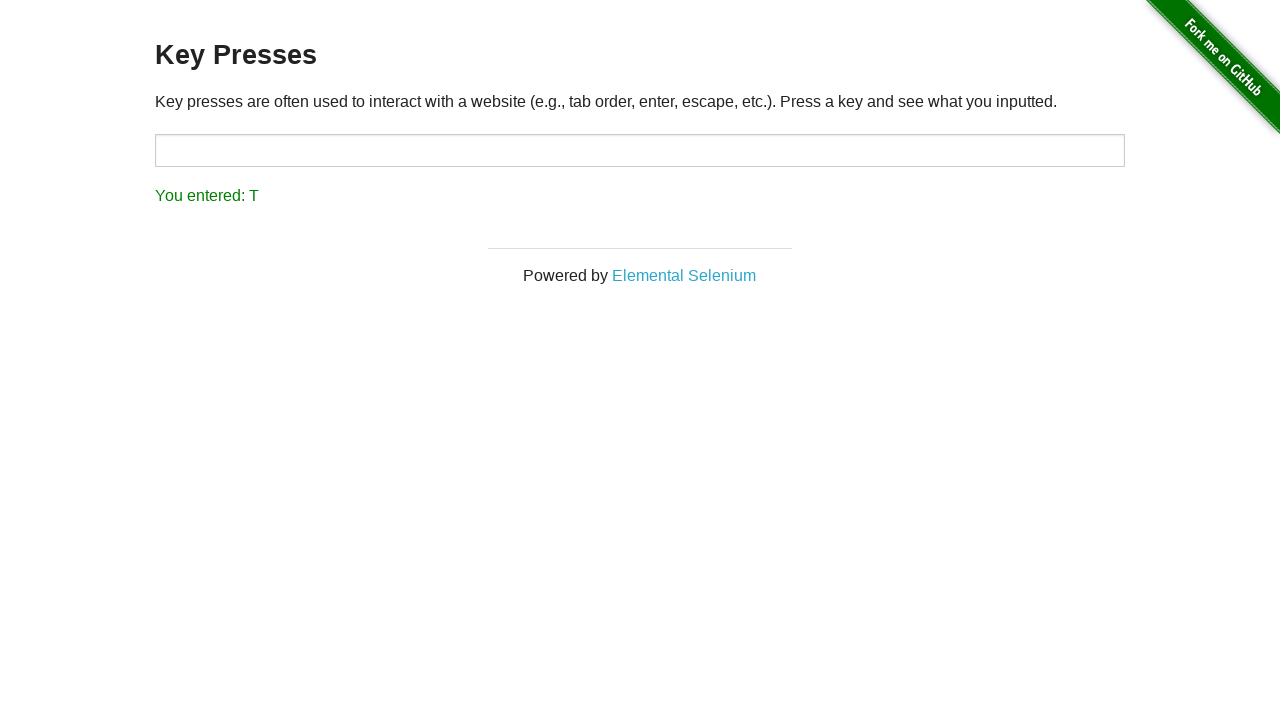

Pressed key 'U'
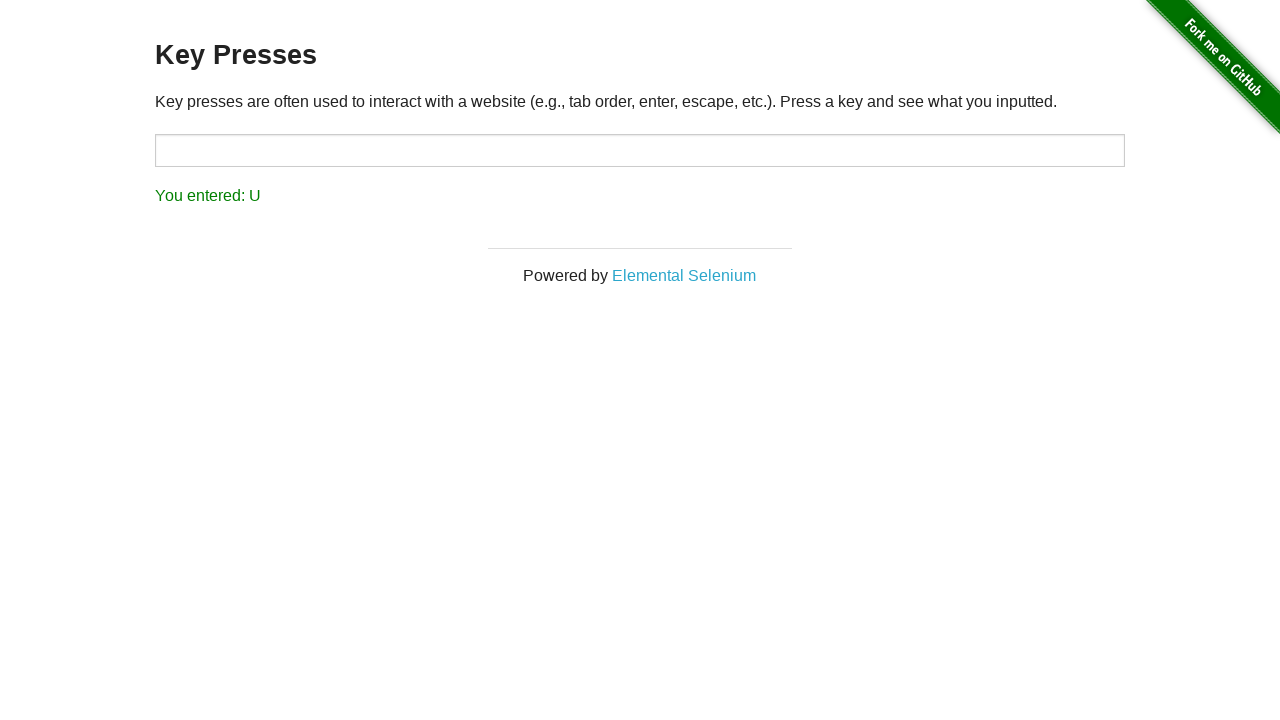

Retrieved result text to verify letter 'U' appears
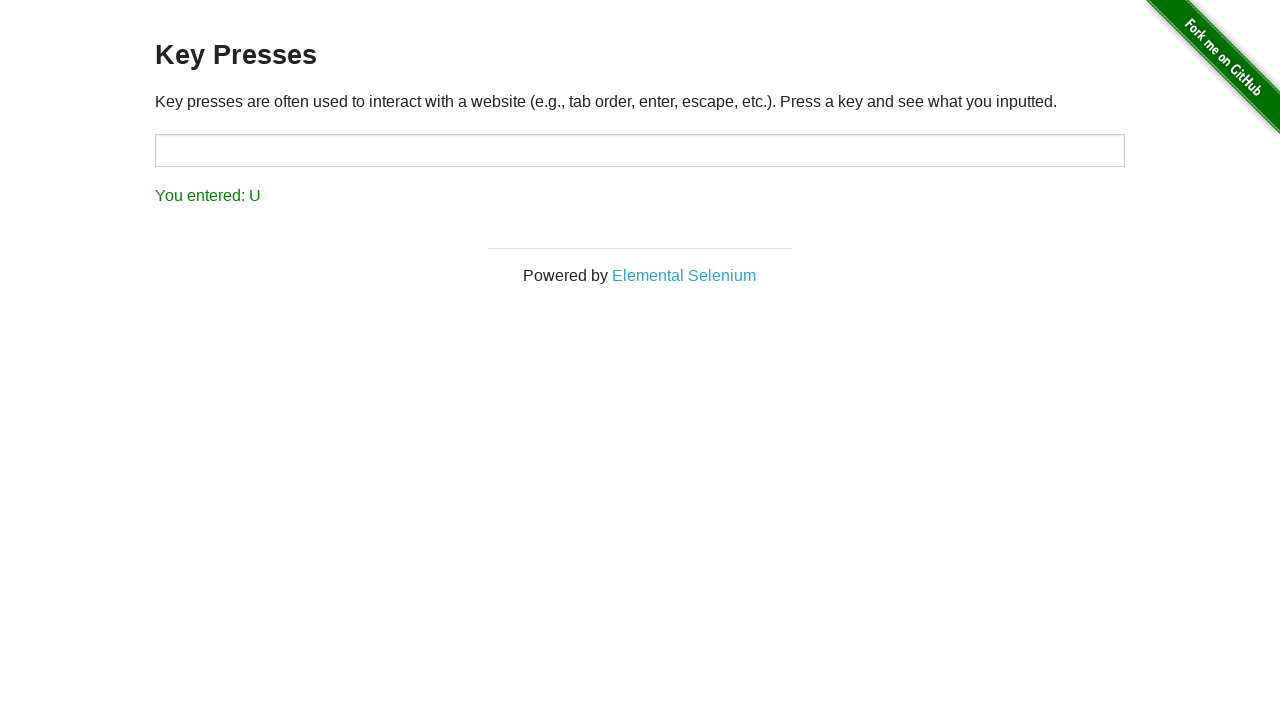

Verified letter 'U' appears in result element
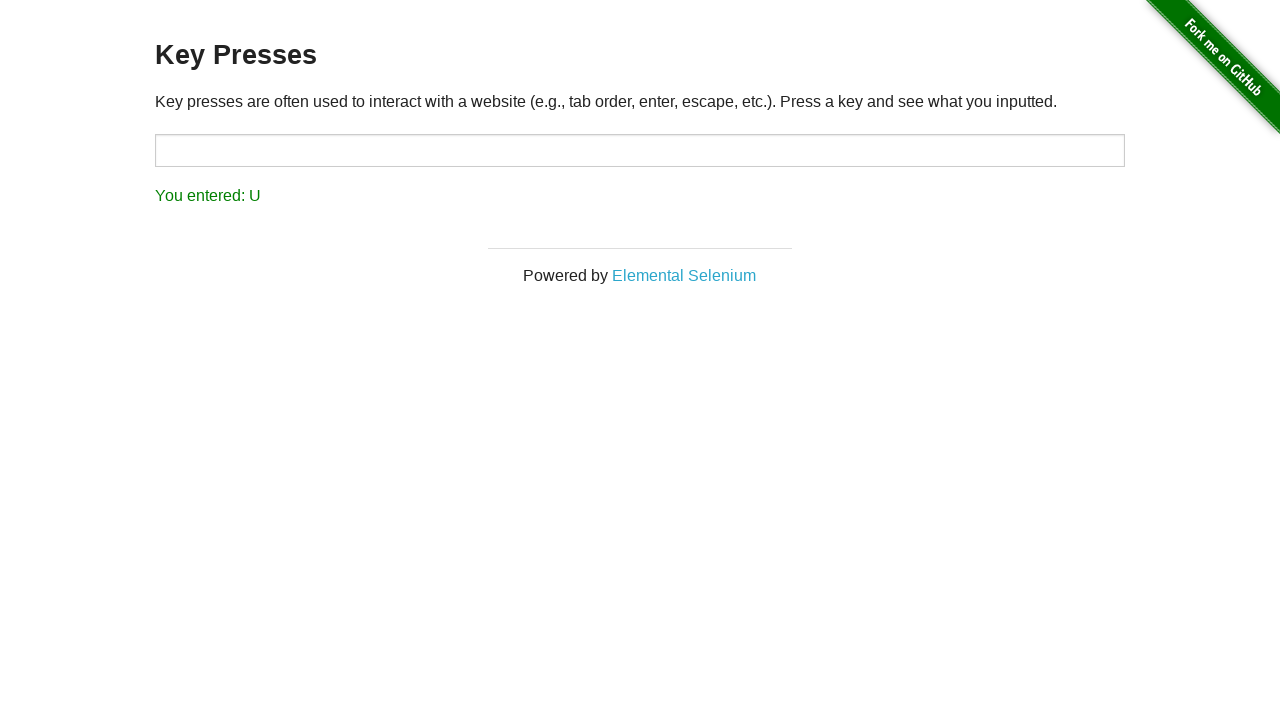

Pressed key 'V'
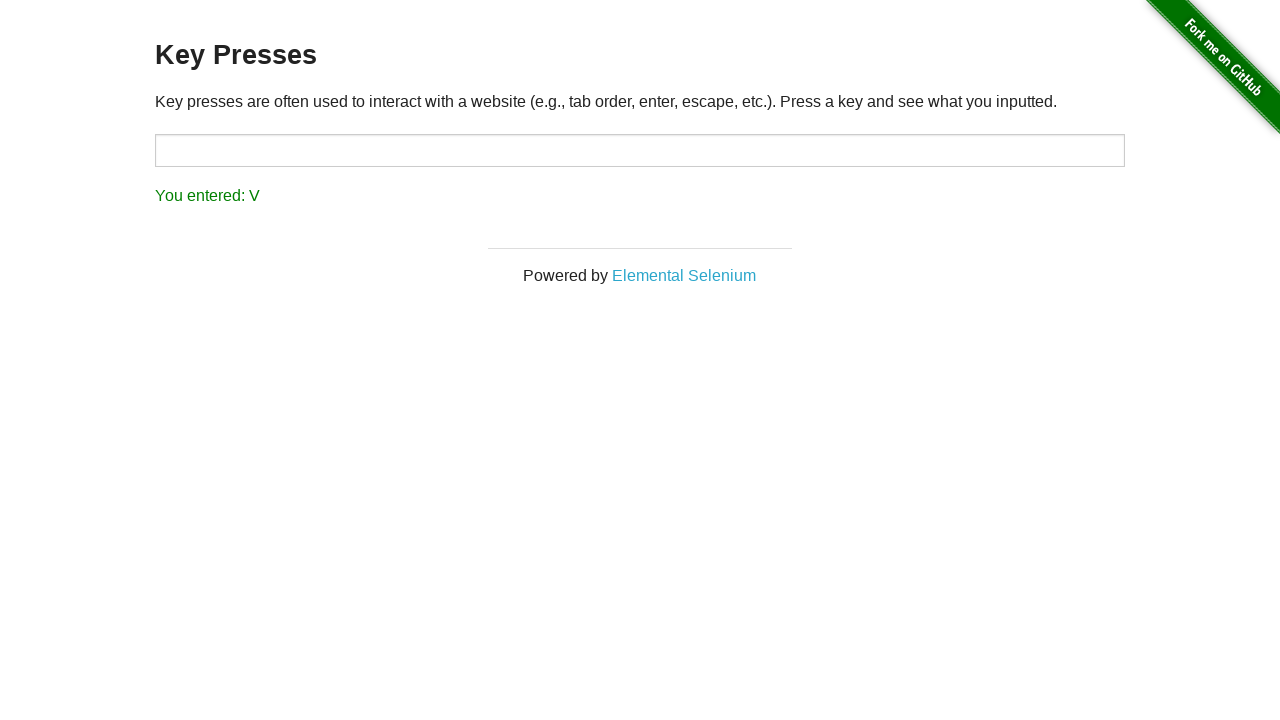

Retrieved result text to verify letter 'V' appears
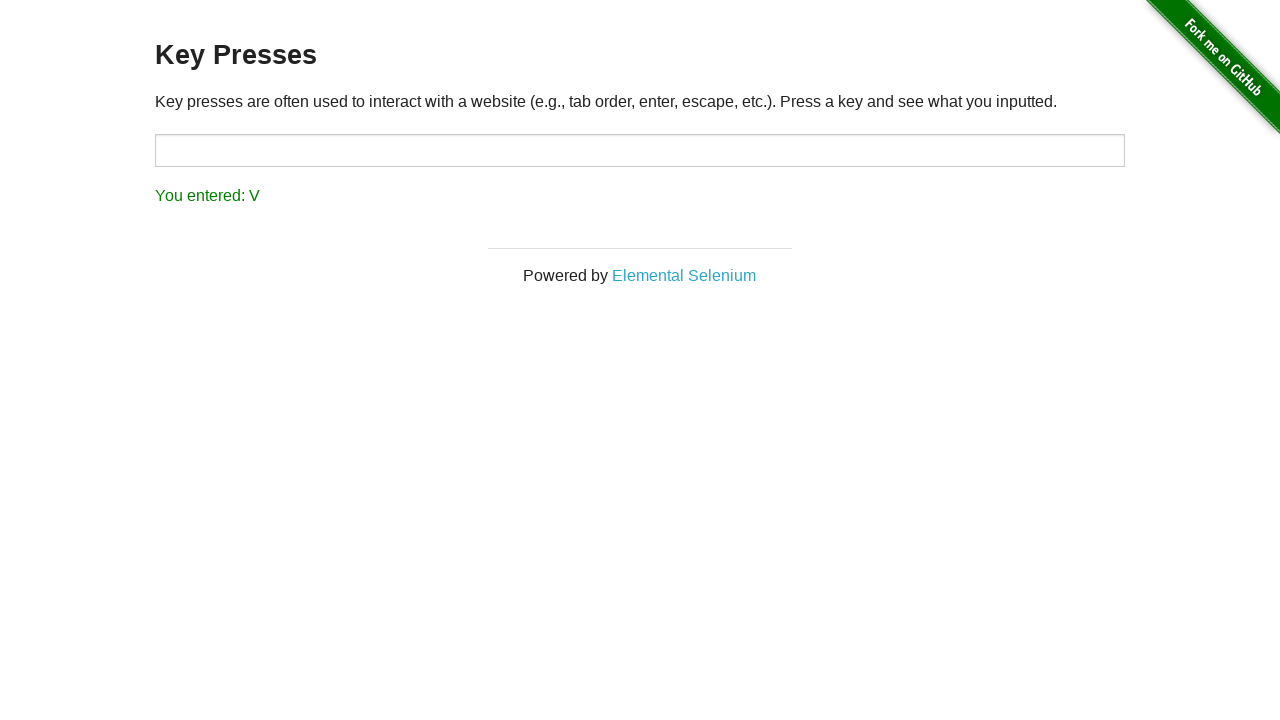

Verified letter 'V' appears in result element
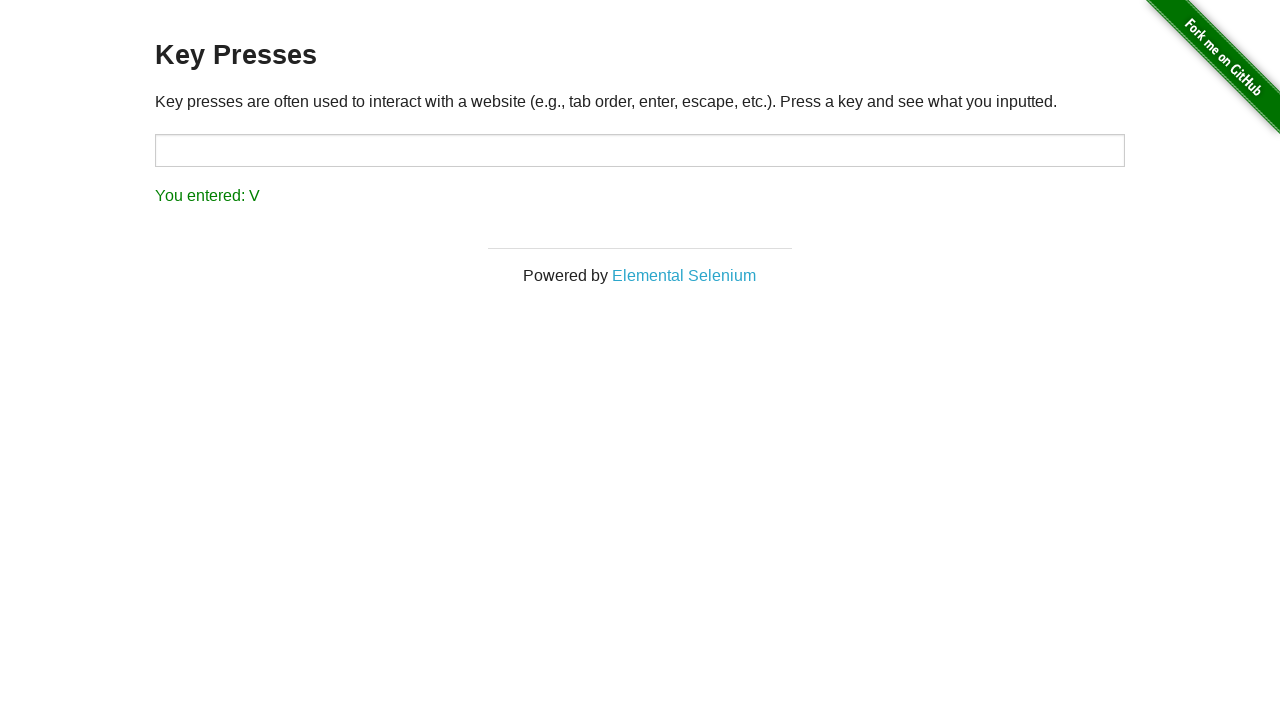

Pressed key 'W'
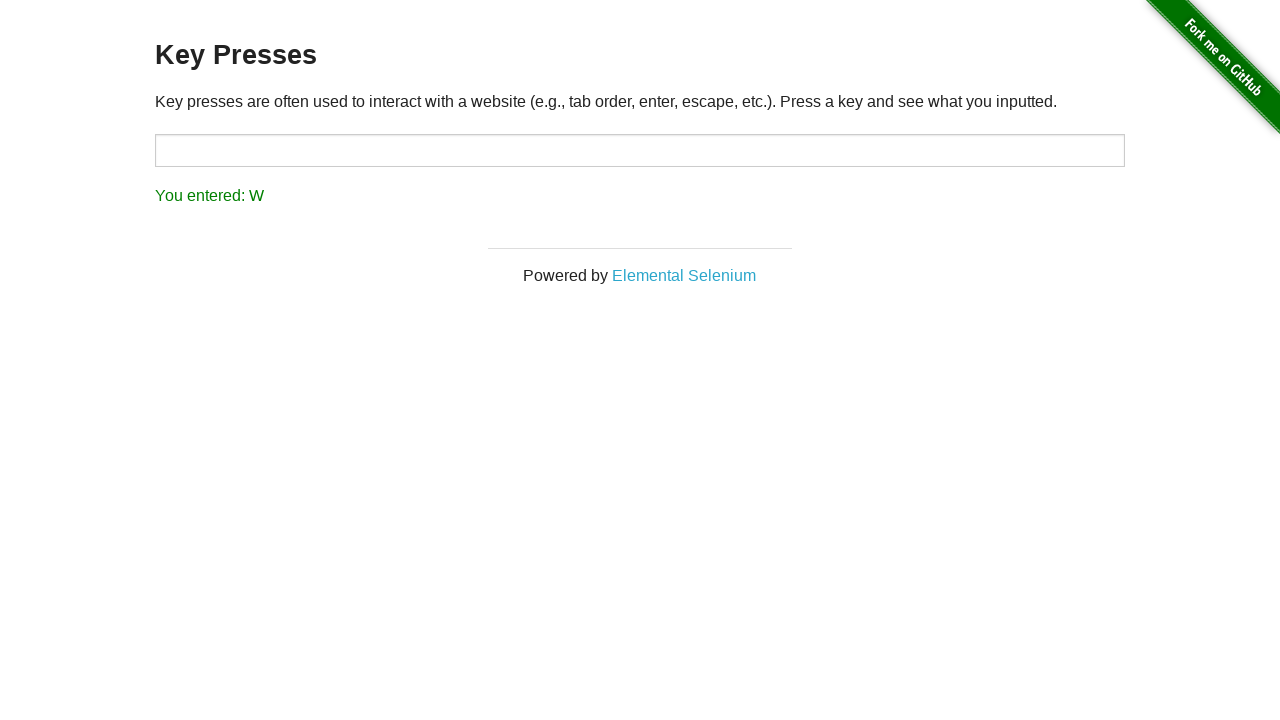

Retrieved result text to verify letter 'W' appears
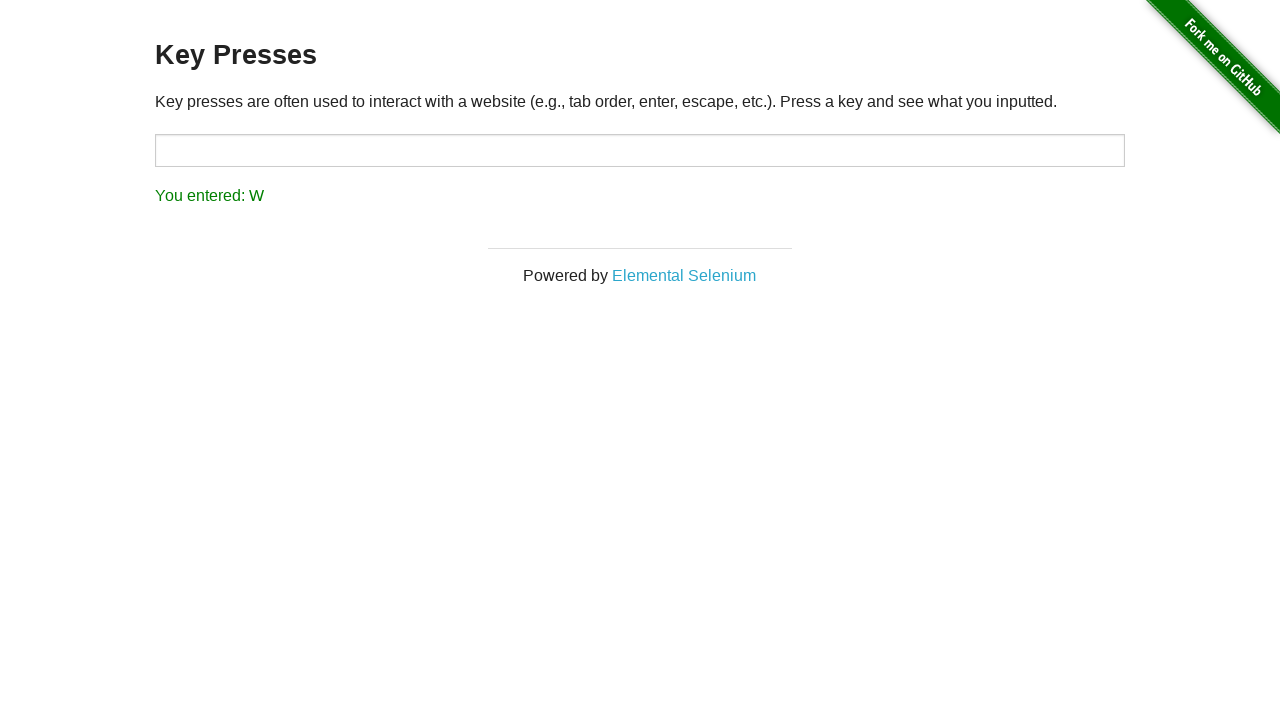

Verified letter 'W' appears in result element
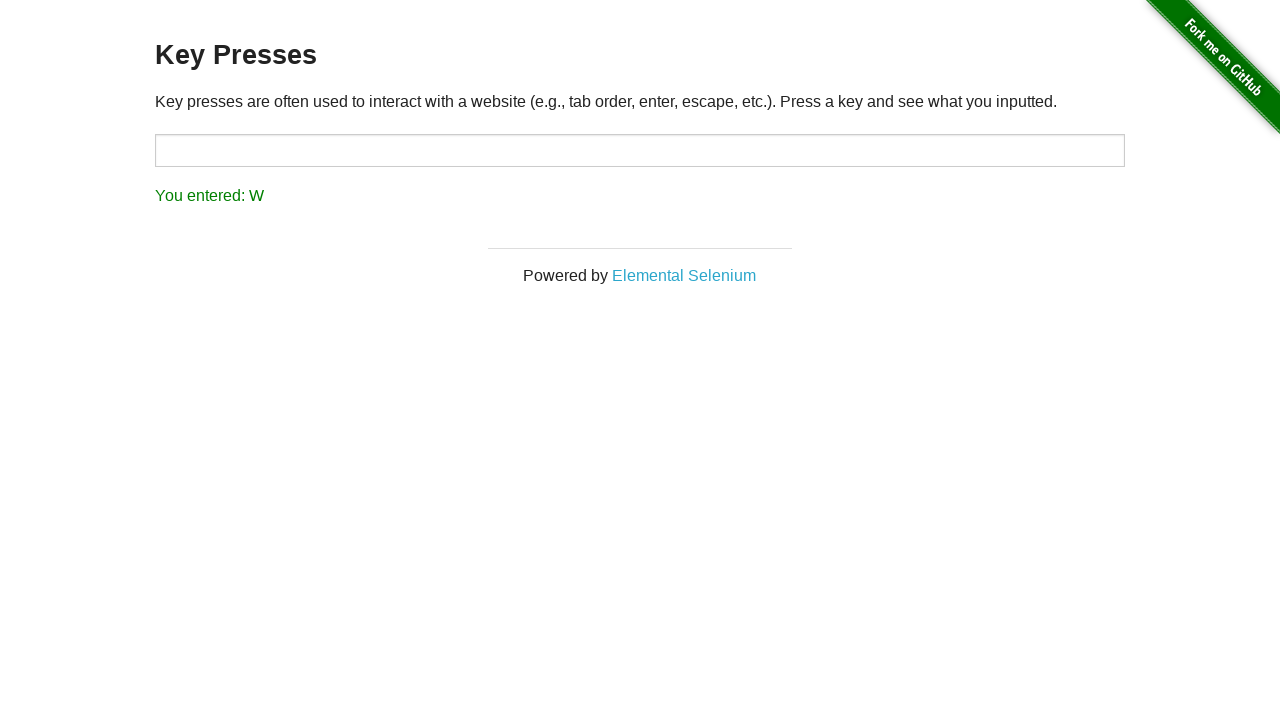

Pressed key 'X'
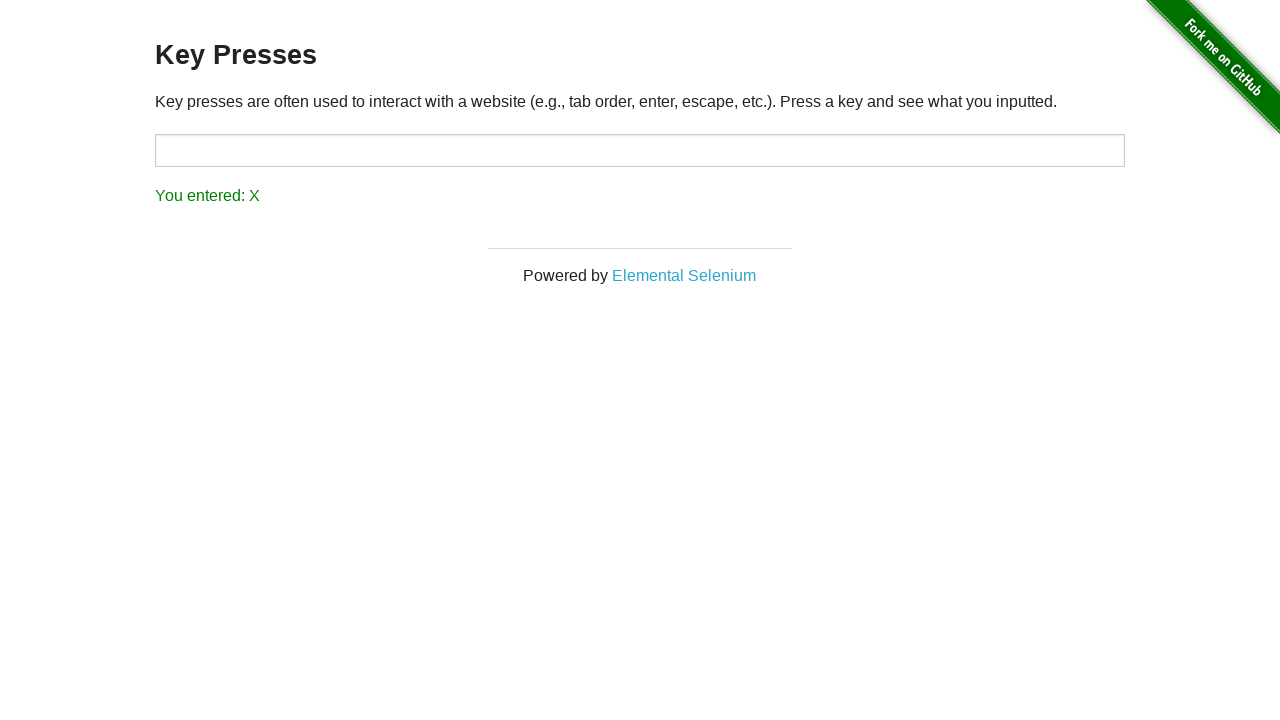

Retrieved result text to verify letter 'X' appears
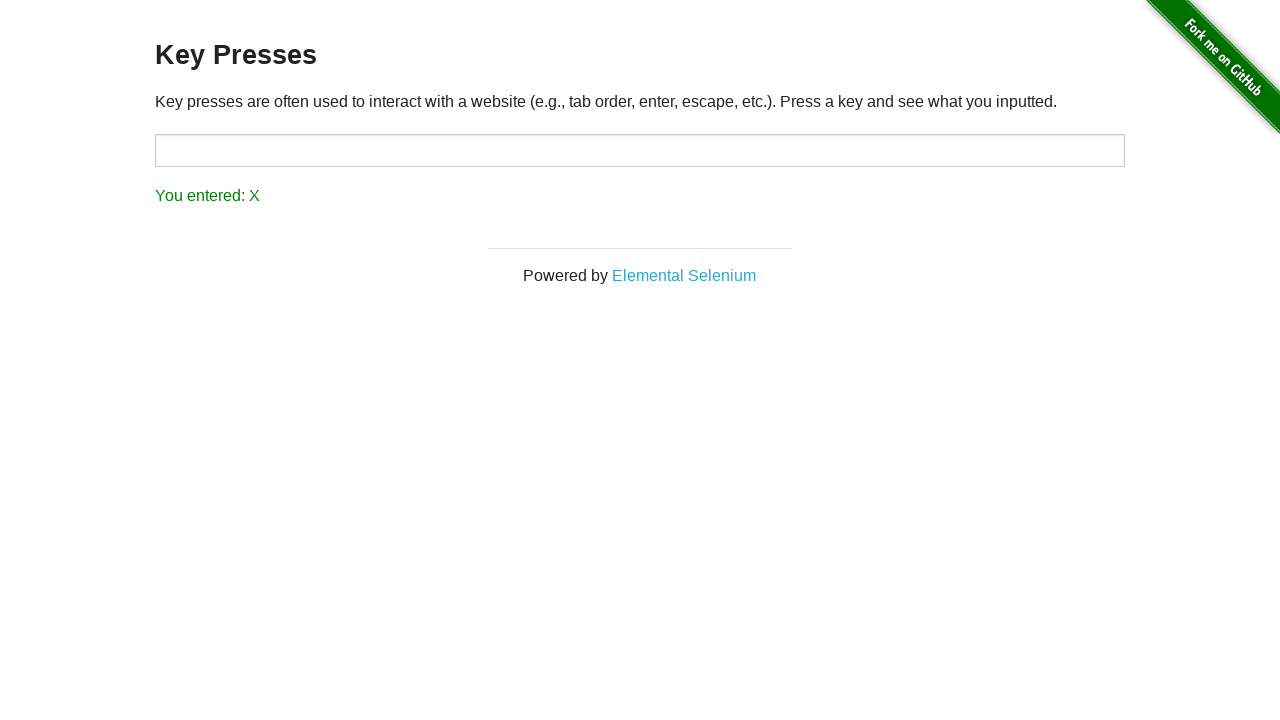

Verified letter 'X' appears in result element
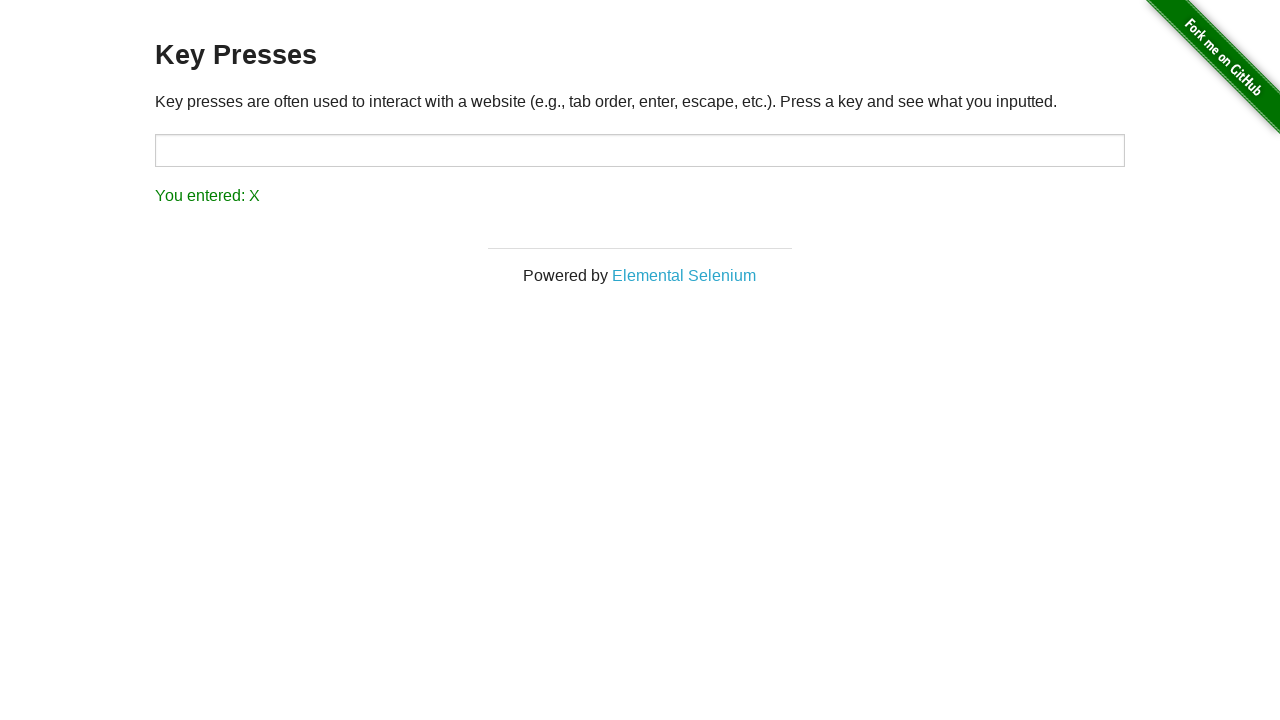

Pressed key 'Y'
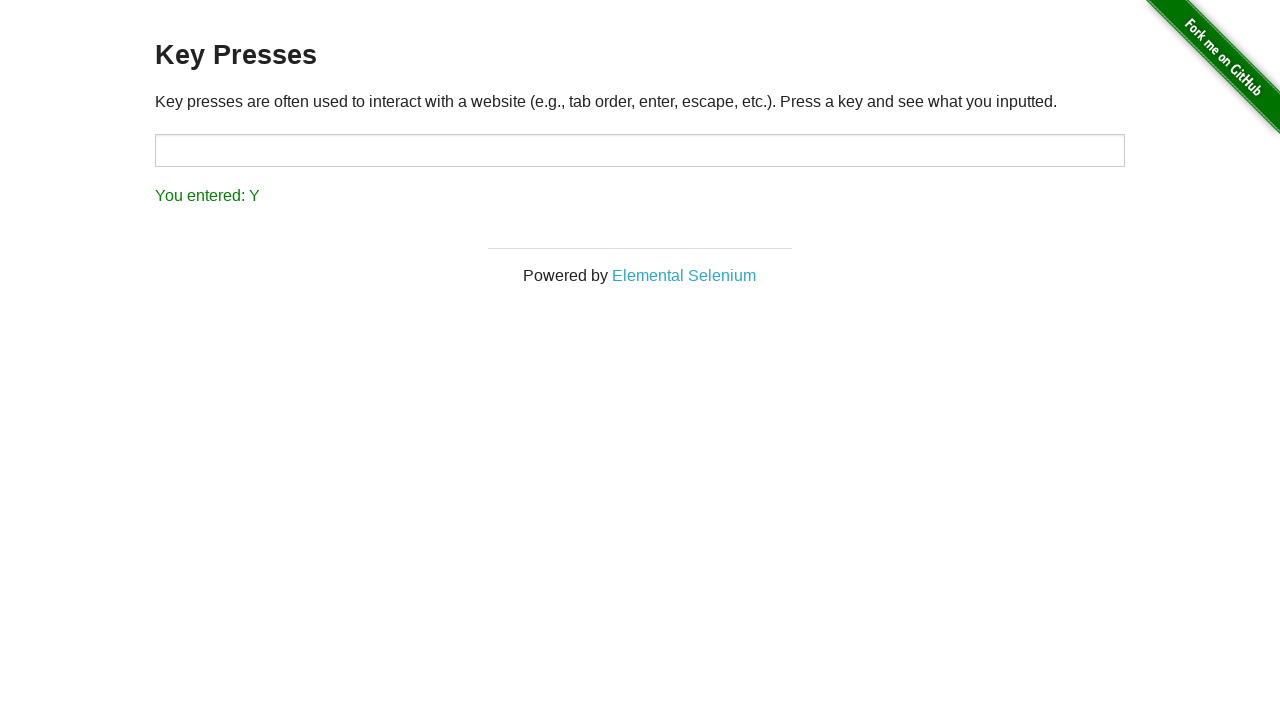

Retrieved result text to verify letter 'Y' appears
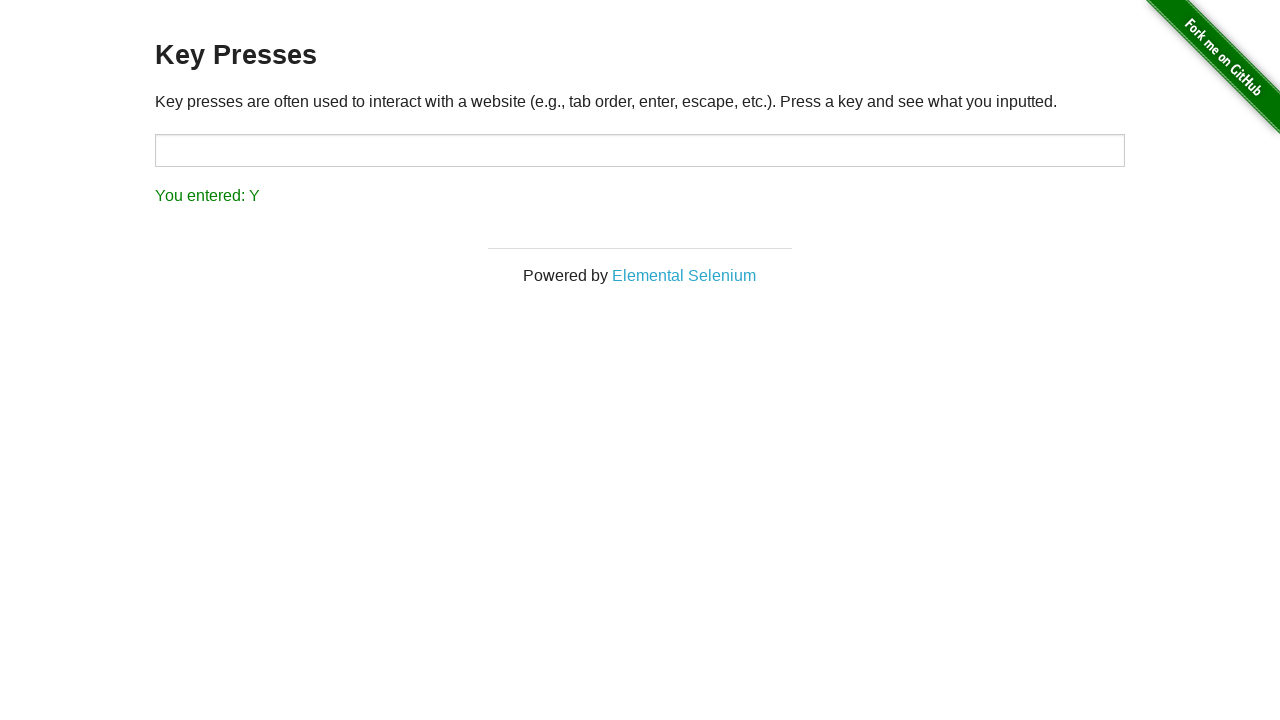

Verified letter 'Y' appears in result element
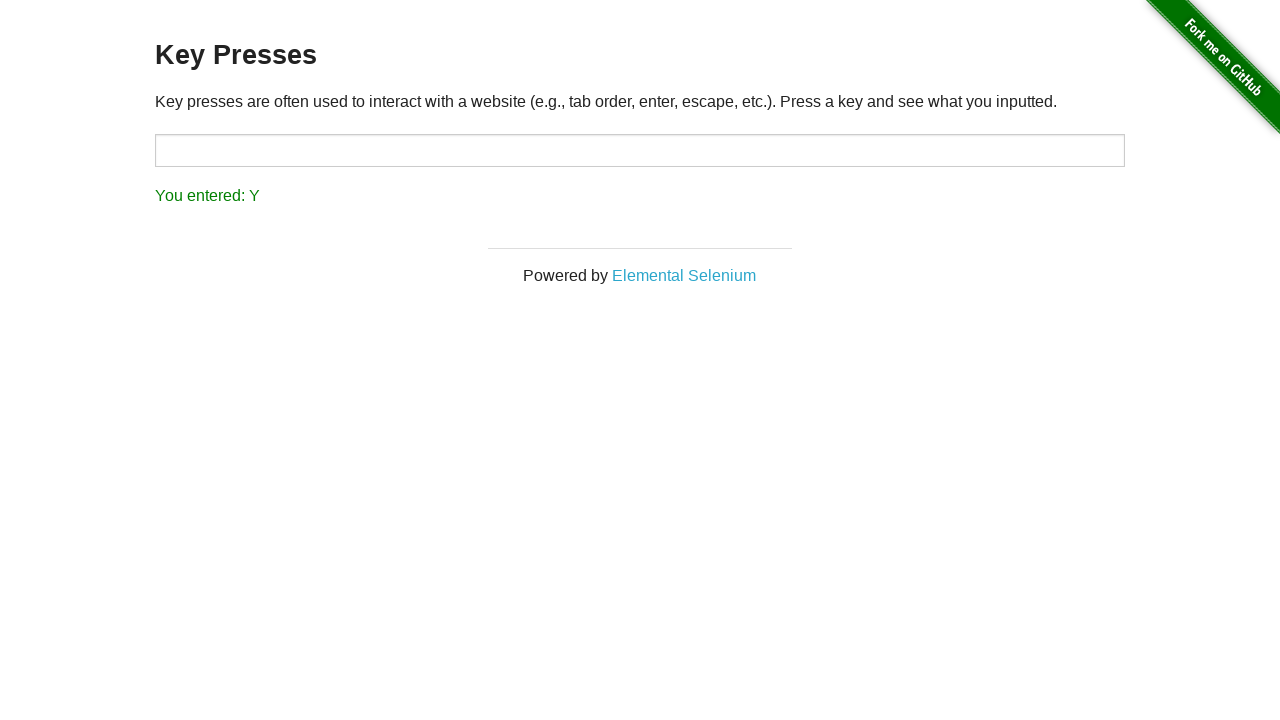

Pressed key 'Z'
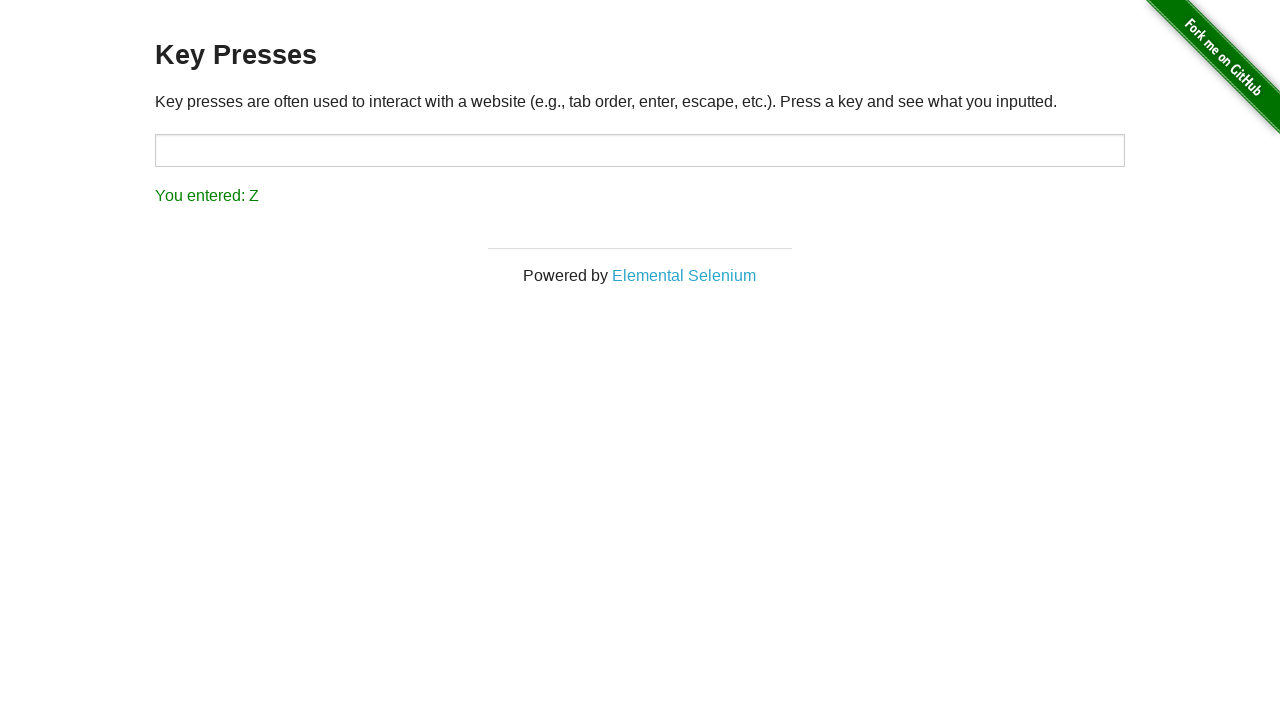

Retrieved result text to verify letter 'Z' appears
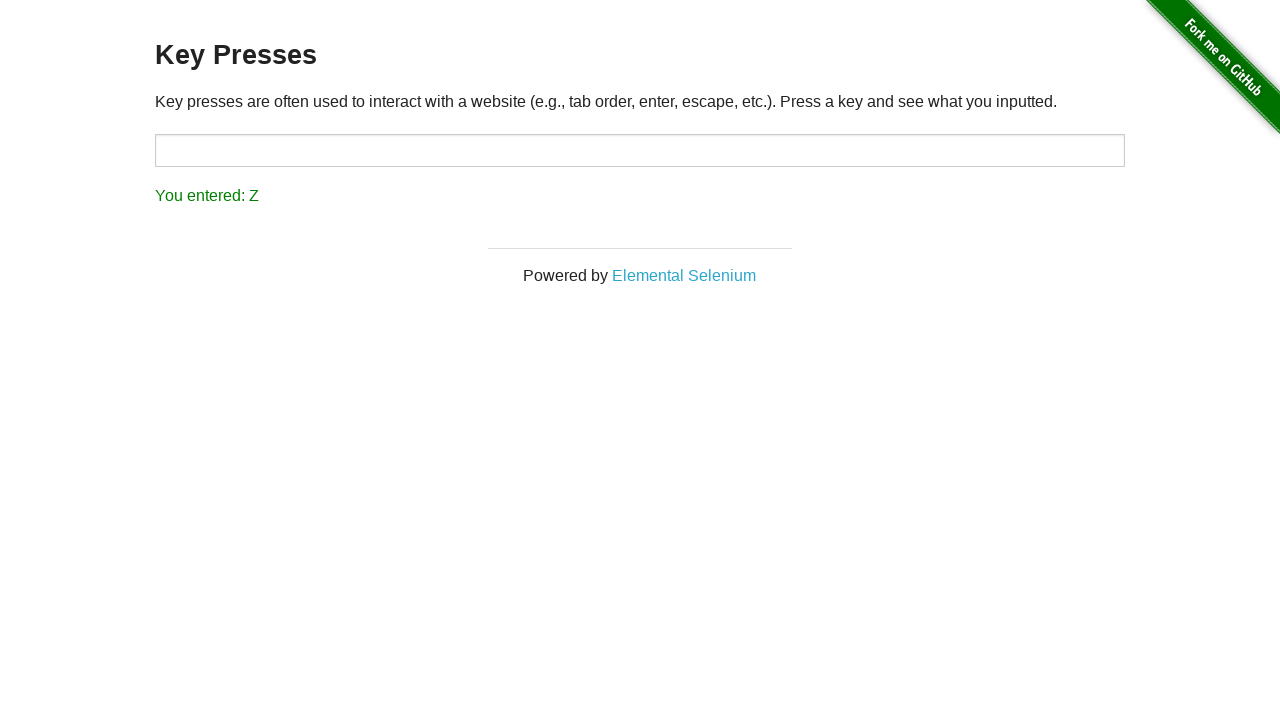

Verified letter 'Z' appears in result element
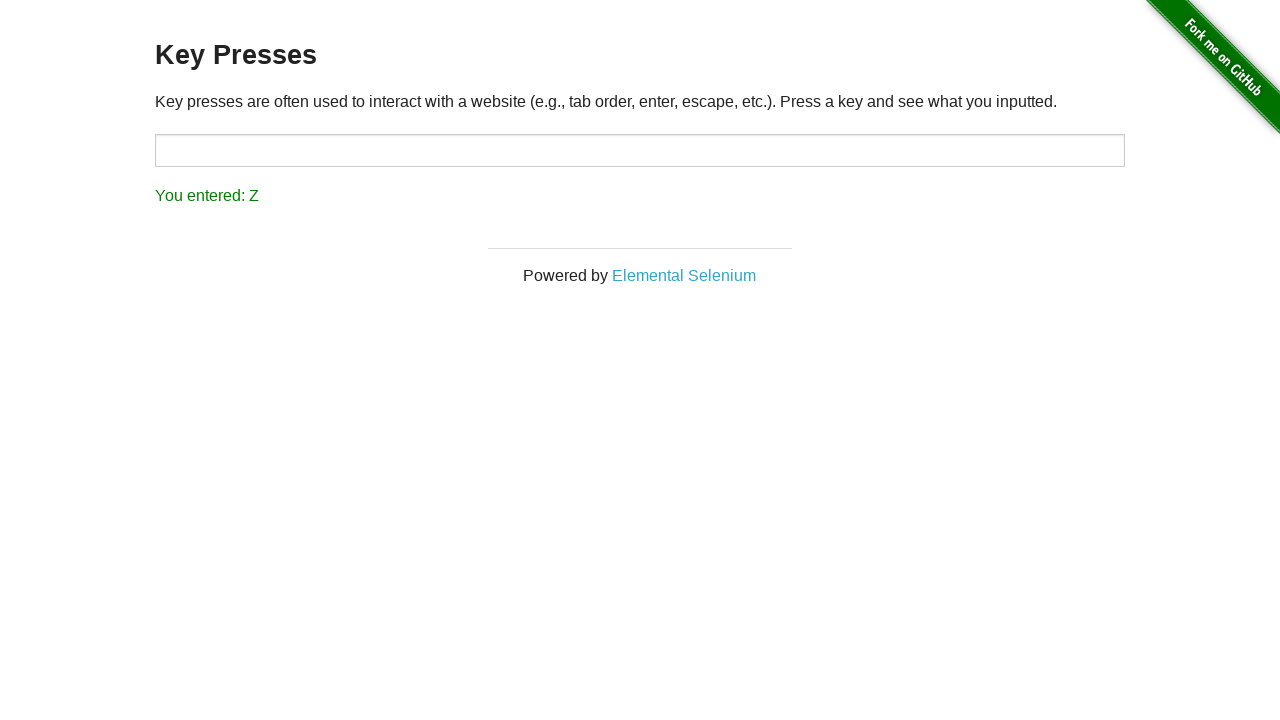

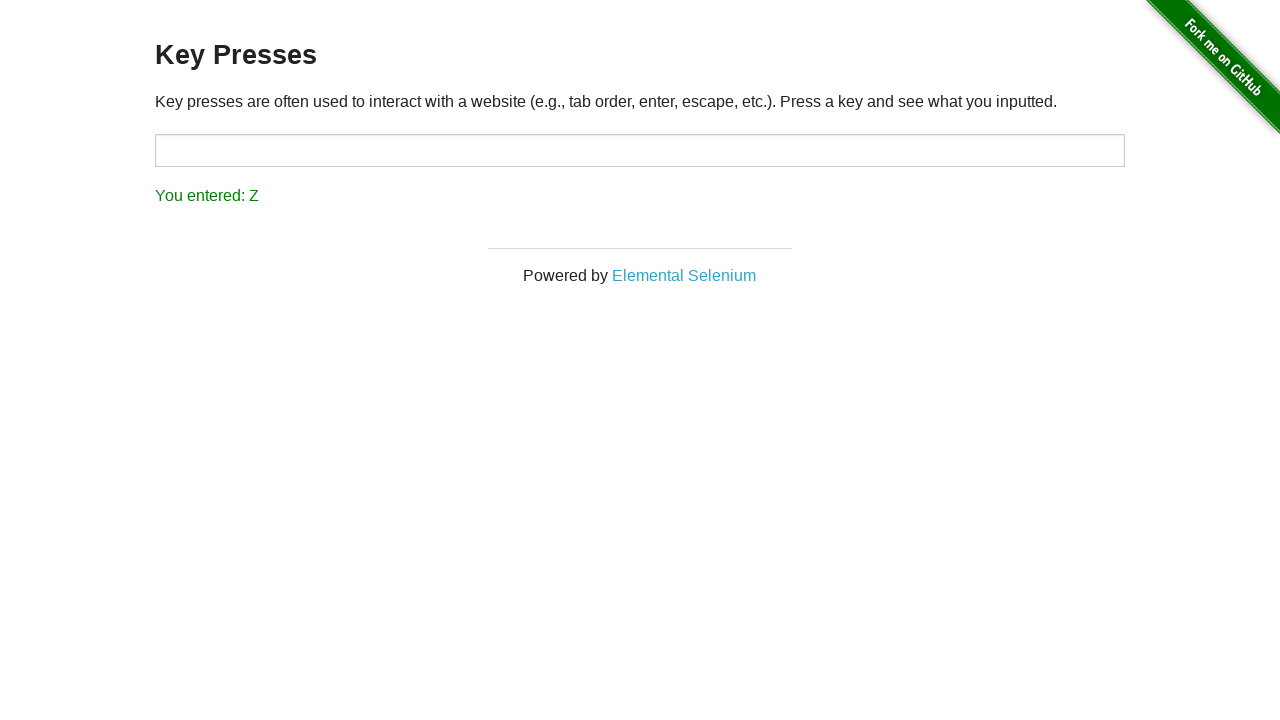